Tests filling a large form by entering text into all input fields and clicking the submit button

Starting URL: http://suninjuly.github.io/huge_form.html

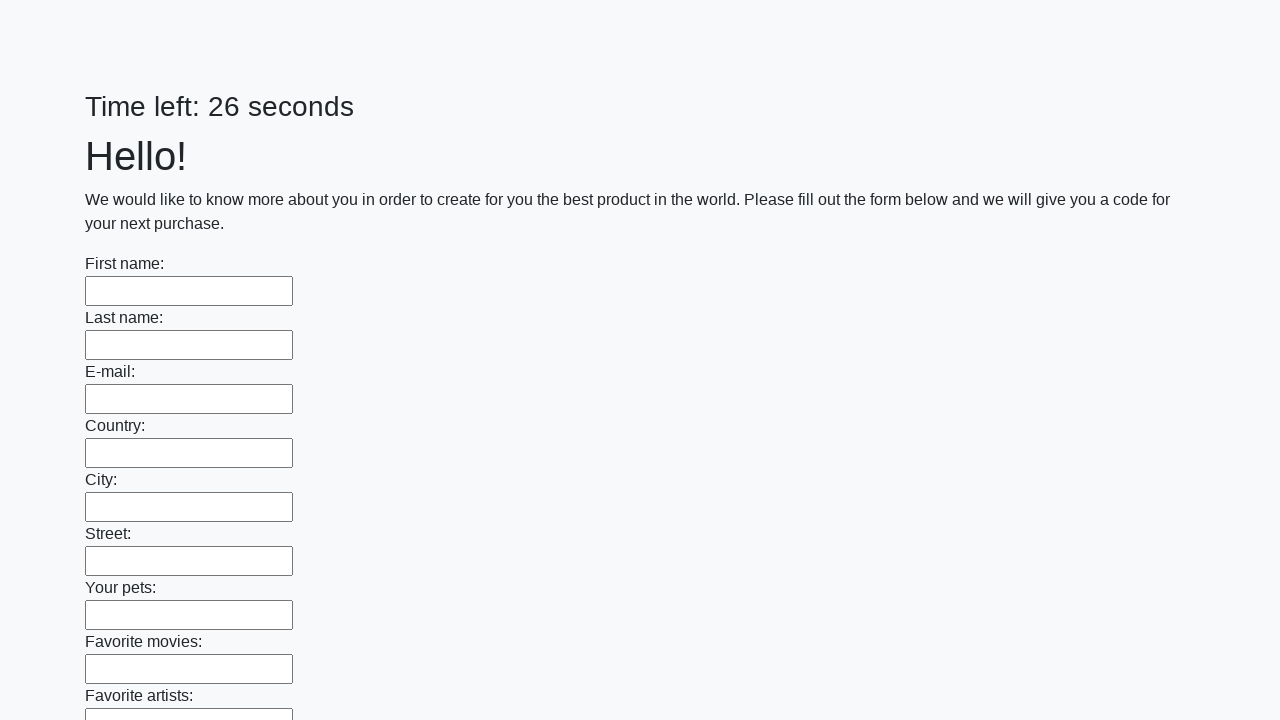

Located all input fields on the huge form
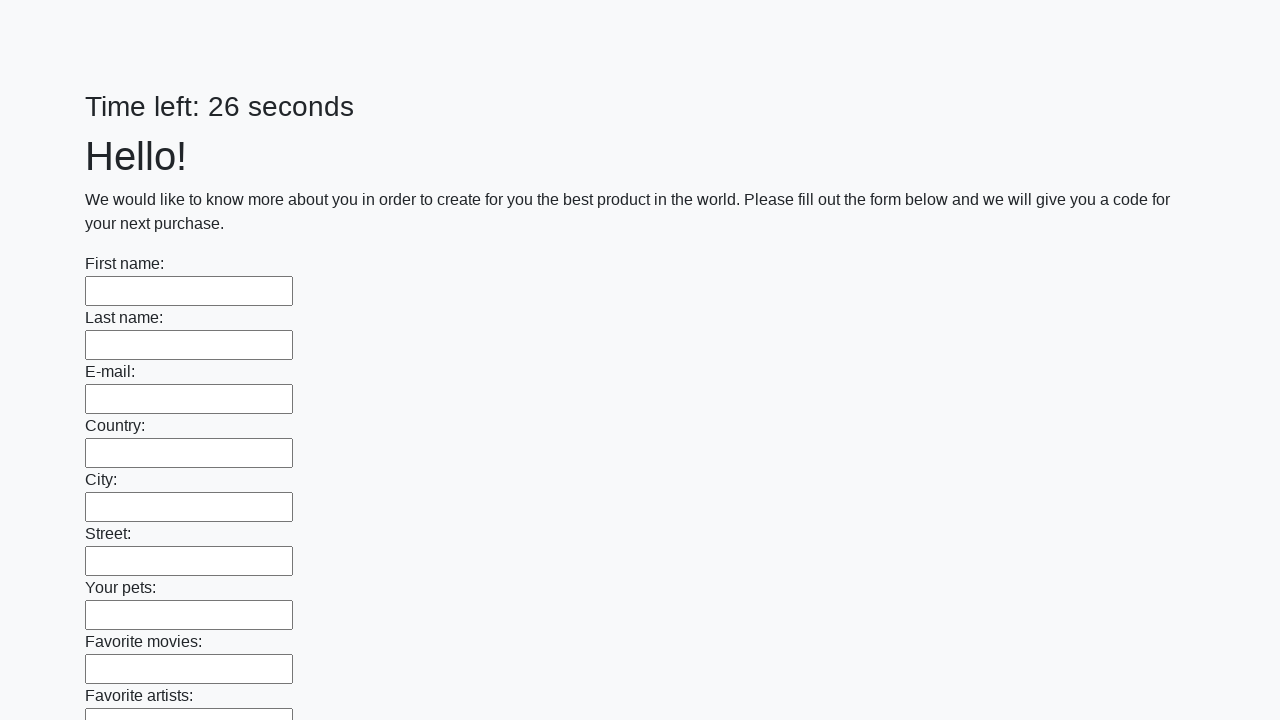

Filled input field with 'Мой ответ' on input >> nth=0
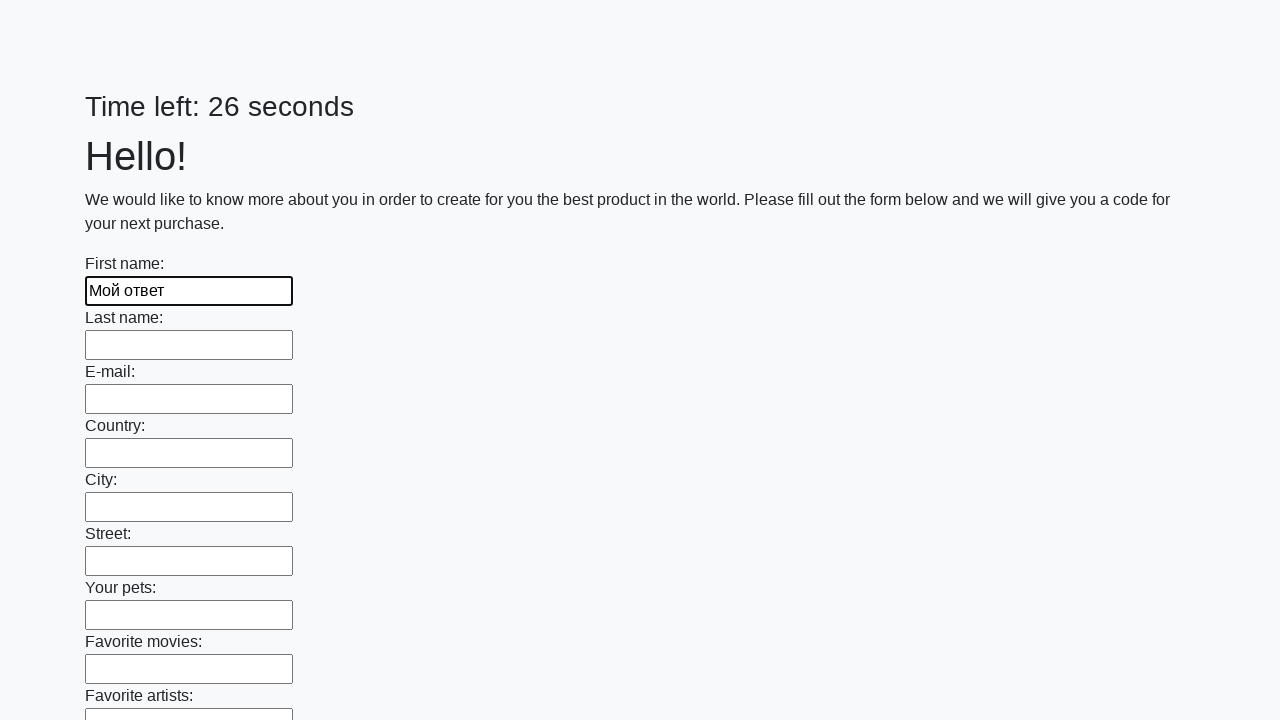

Filled input field with 'Мой ответ' on input >> nth=1
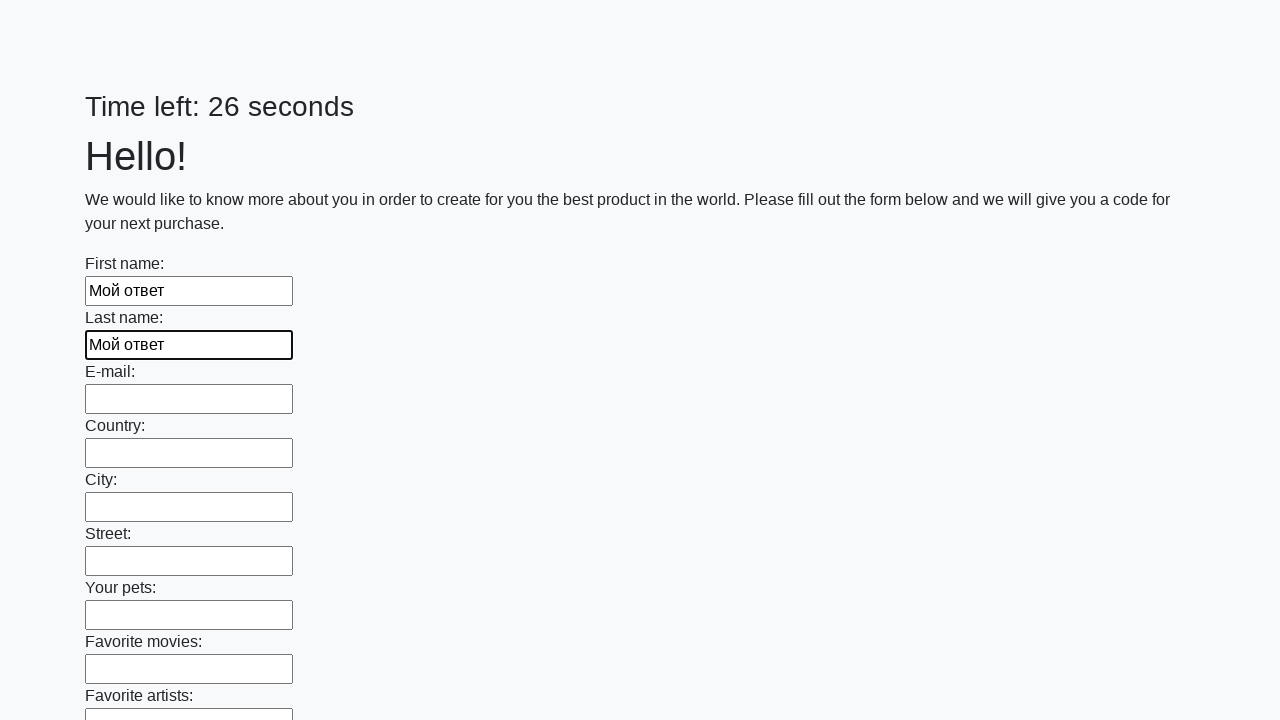

Filled input field with 'Мой ответ' on input >> nth=2
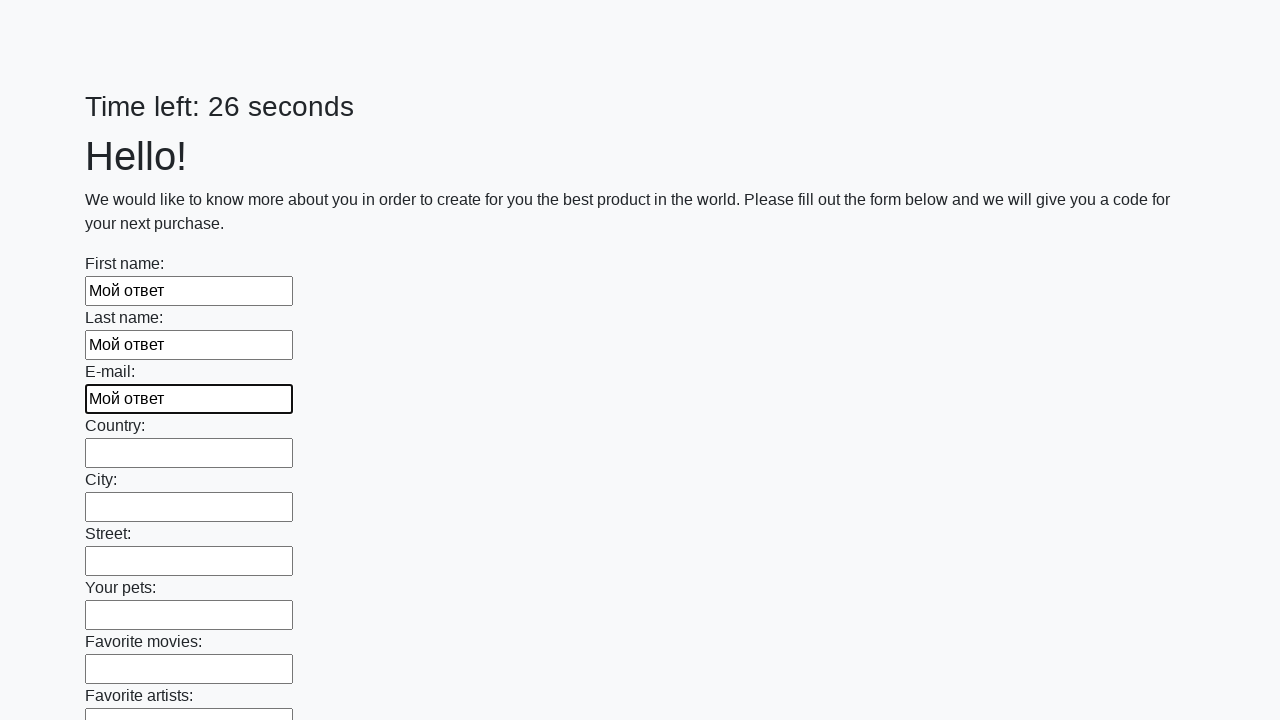

Filled input field with 'Мой ответ' on input >> nth=3
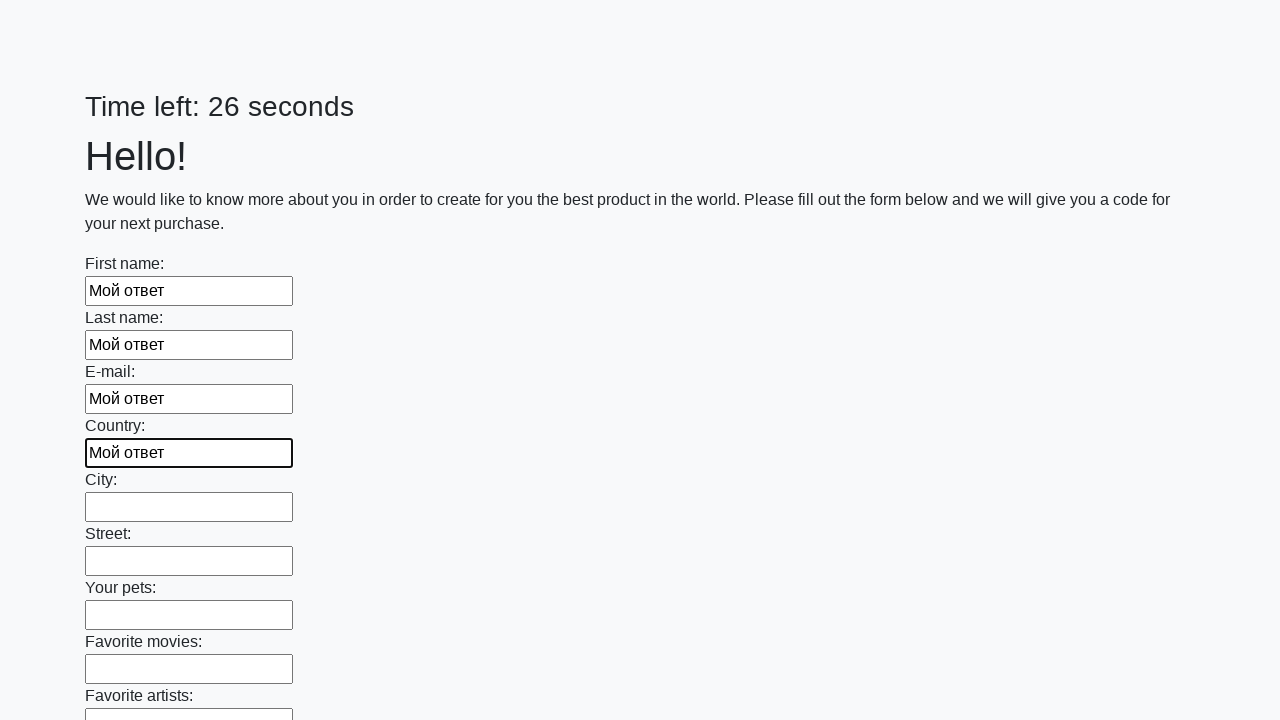

Filled input field with 'Мой ответ' on input >> nth=4
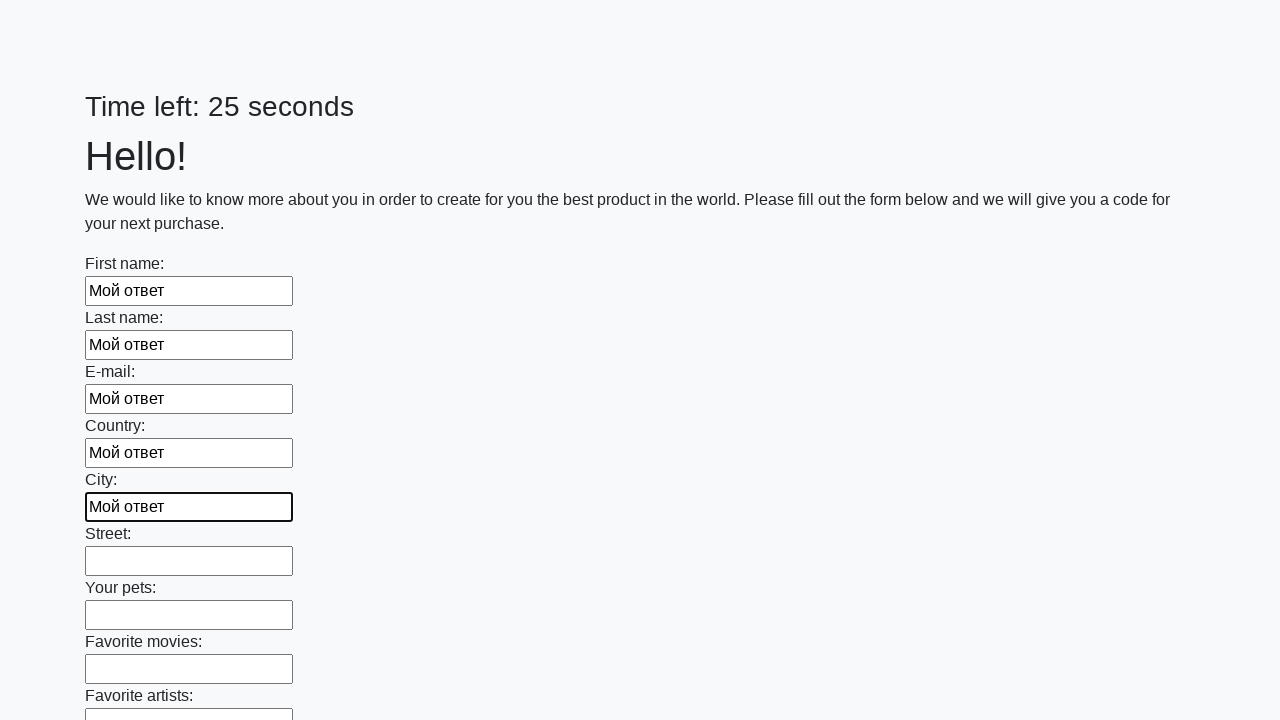

Filled input field with 'Мой ответ' on input >> nth=5
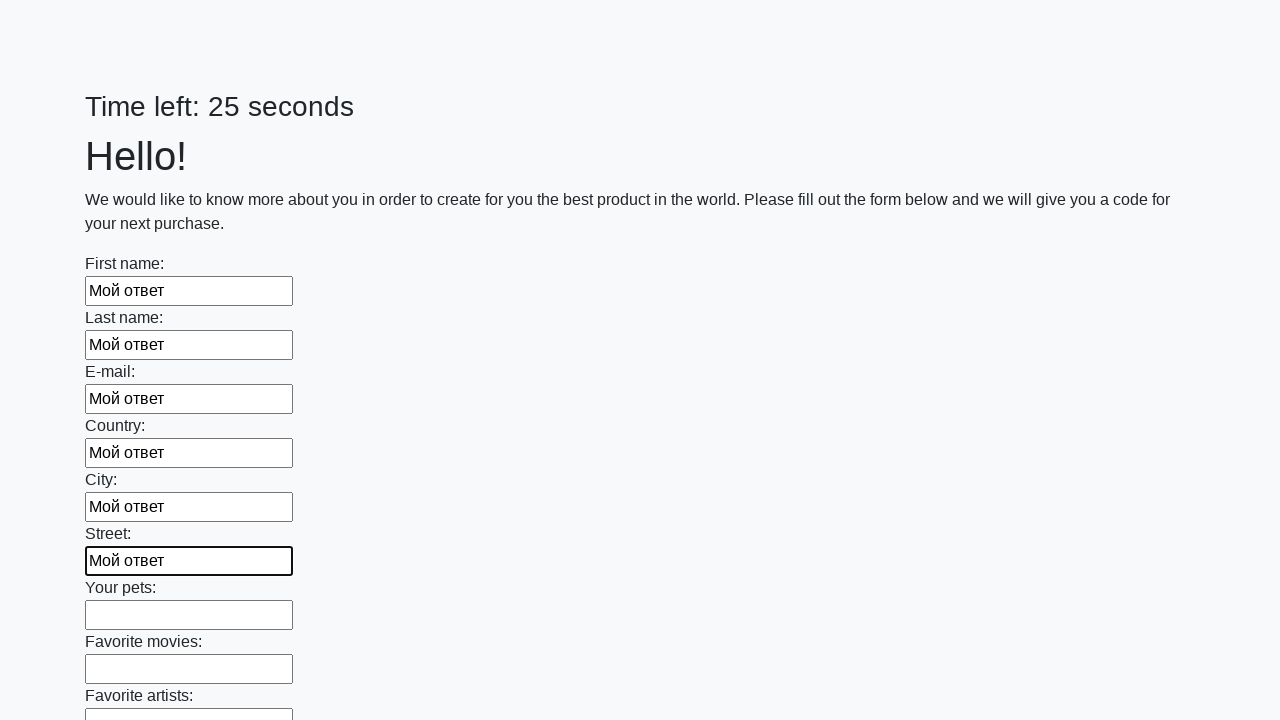

Filled input field with 'Мой ответ' on input >> nth=6
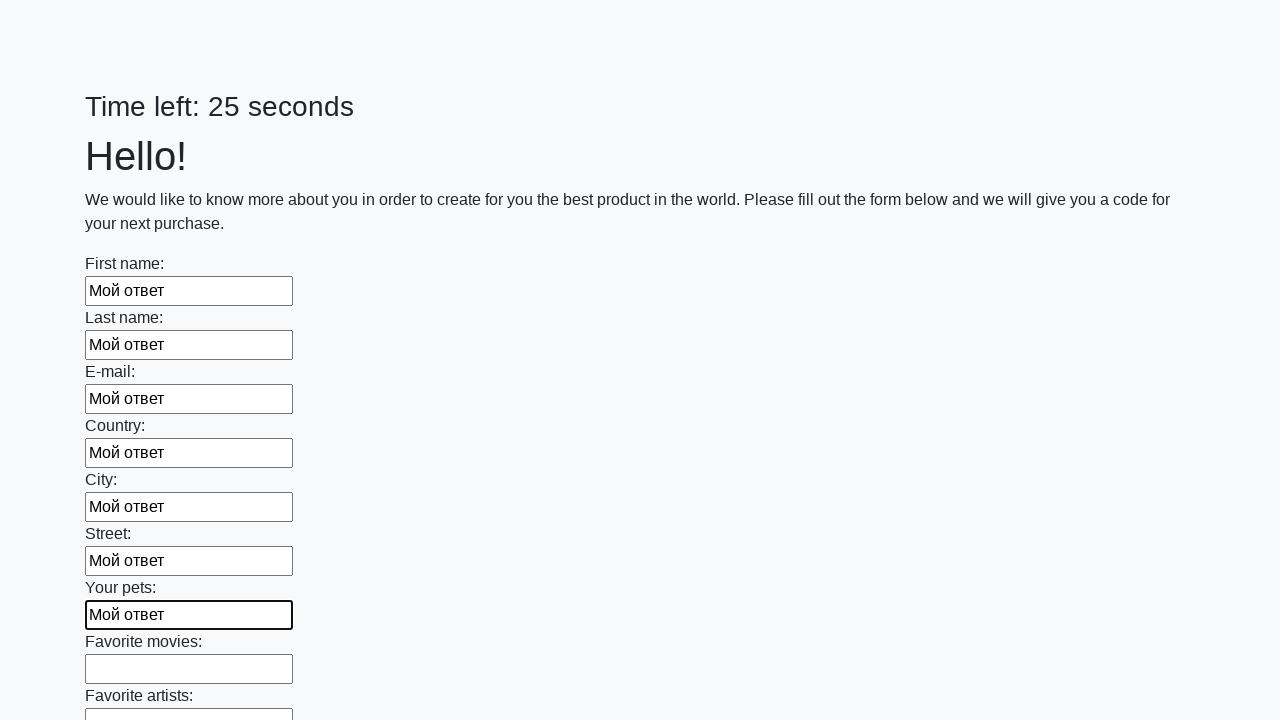

Filled input field with 'Мой ответ' on input >> nth=7
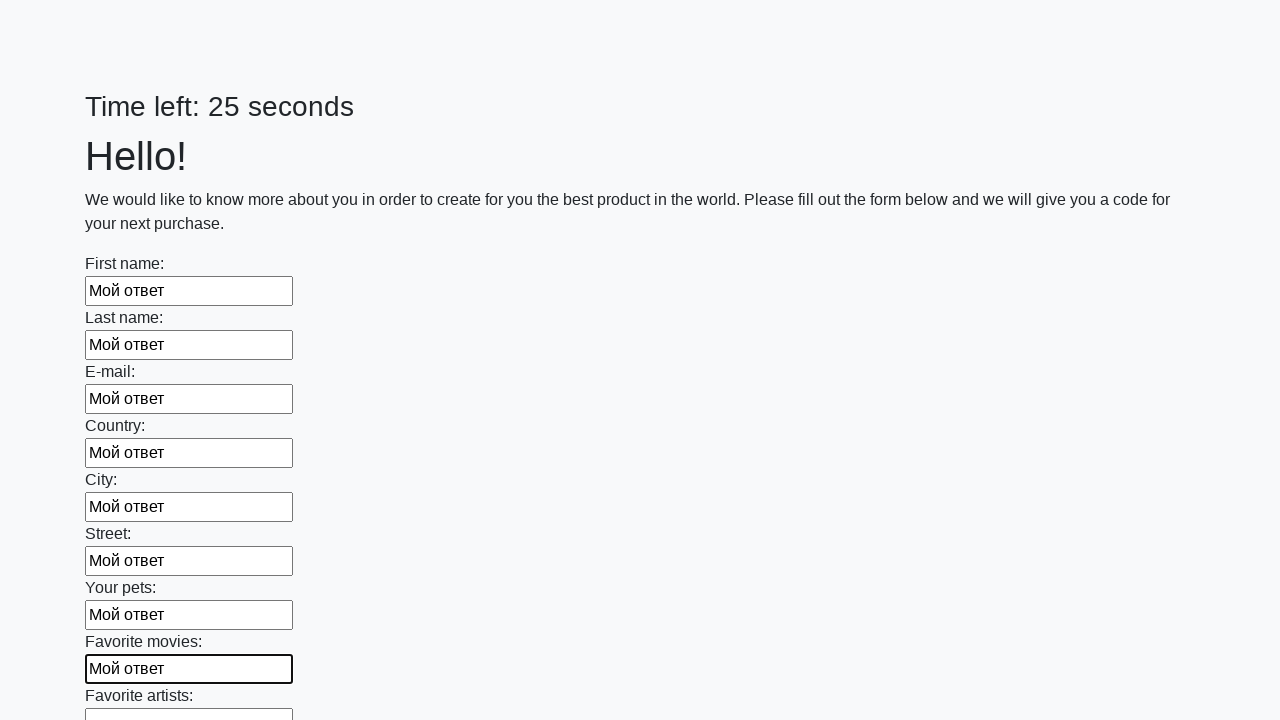

Filled input field with 'Мой ответ' on input >> nth=8
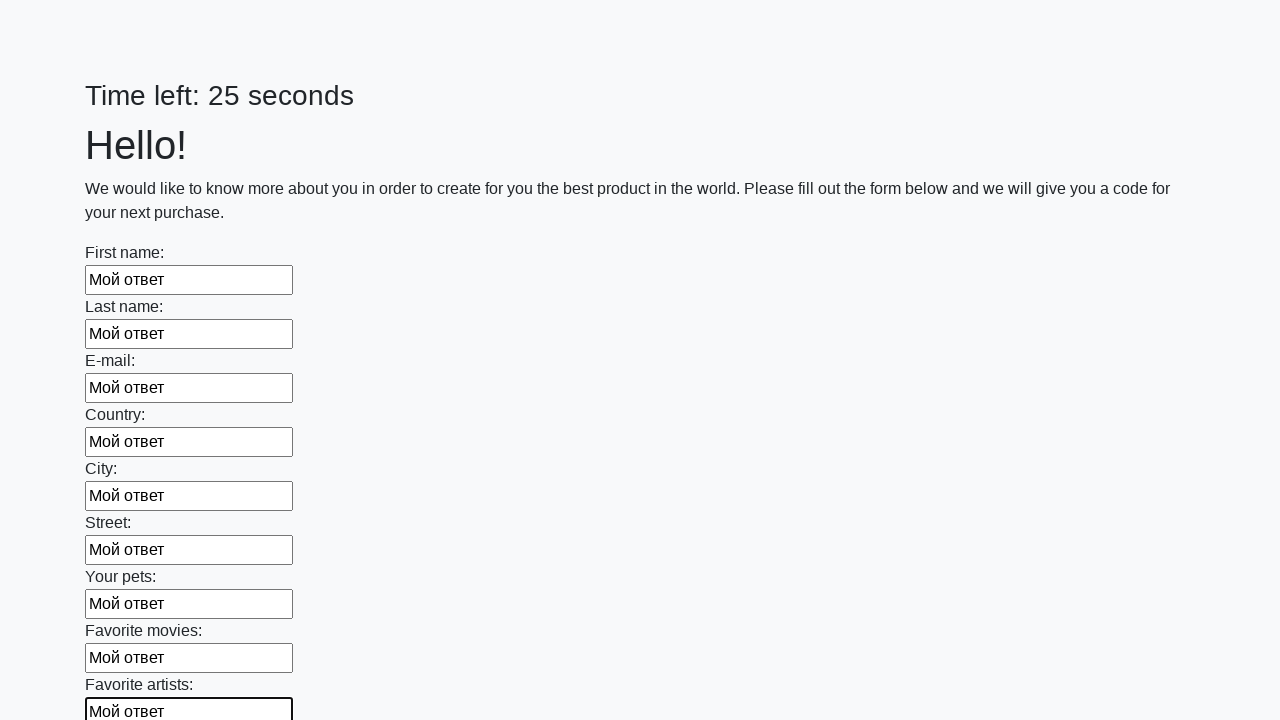

Filled input field with 'Мой ответ' on input >> nth=9
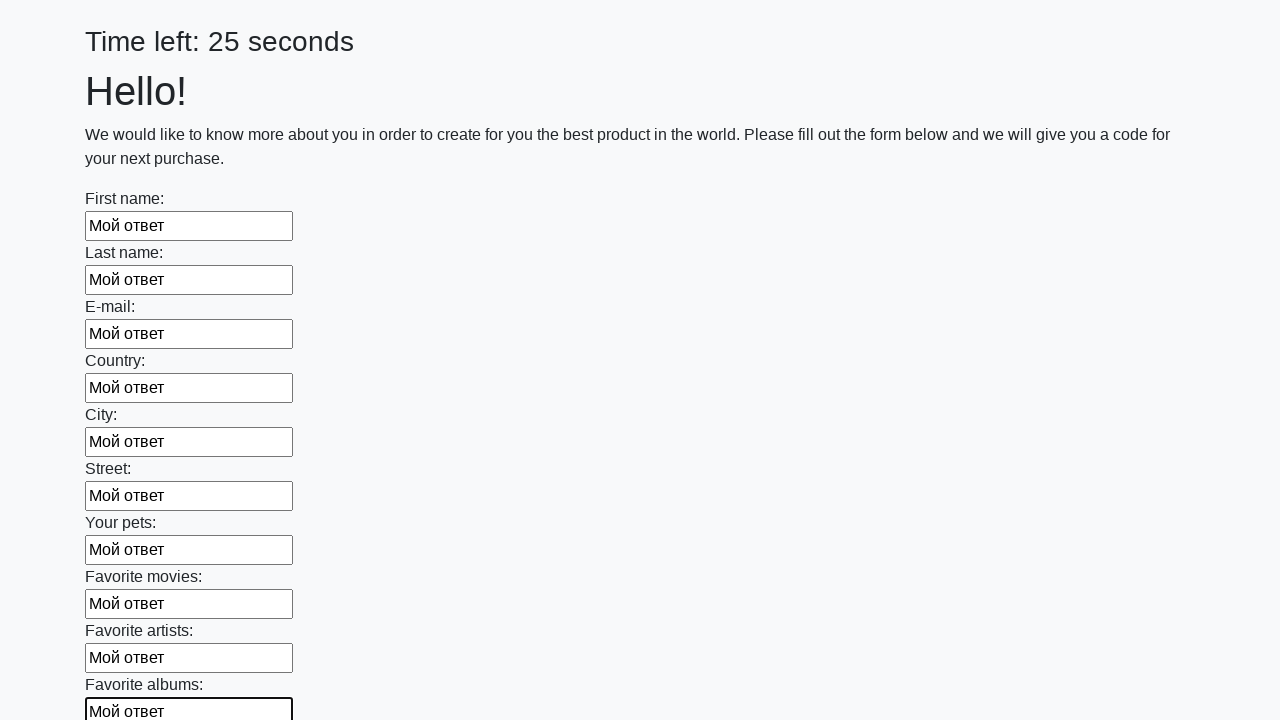

Filled input field with 'Мой ответ' on input >> nth=10
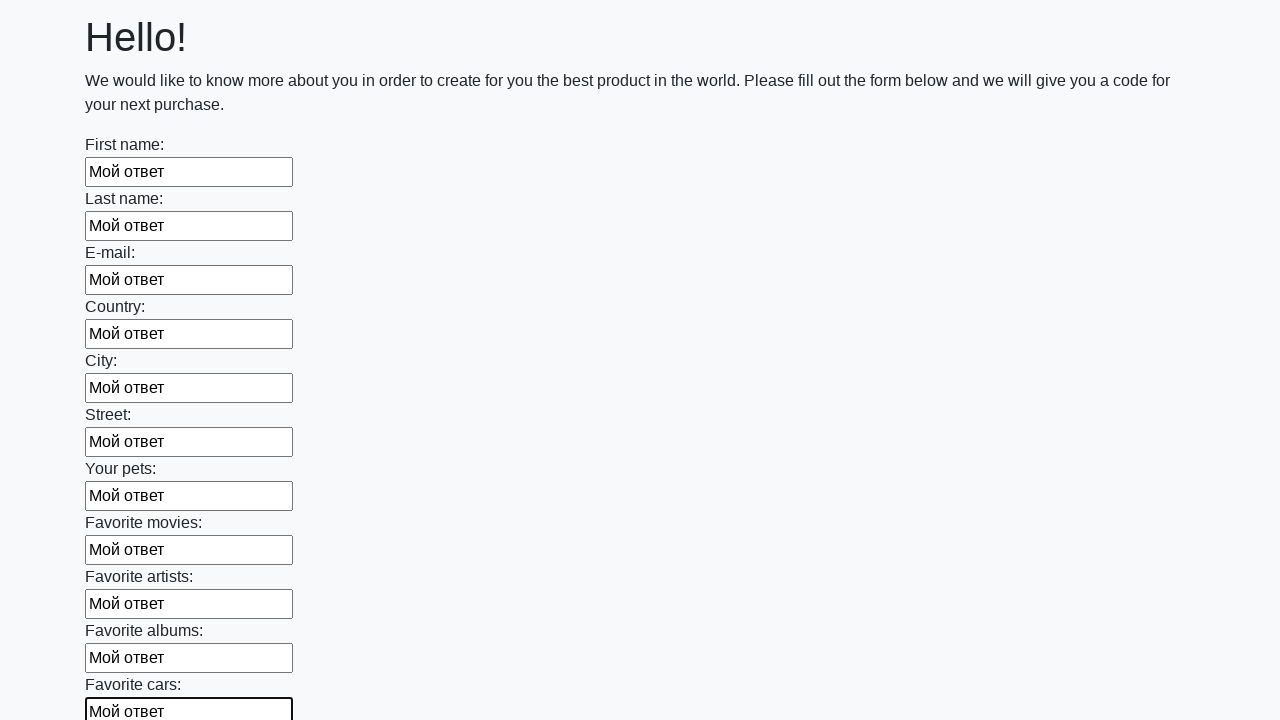

Filled input field with 'Мой ответ' on input >> nth=11
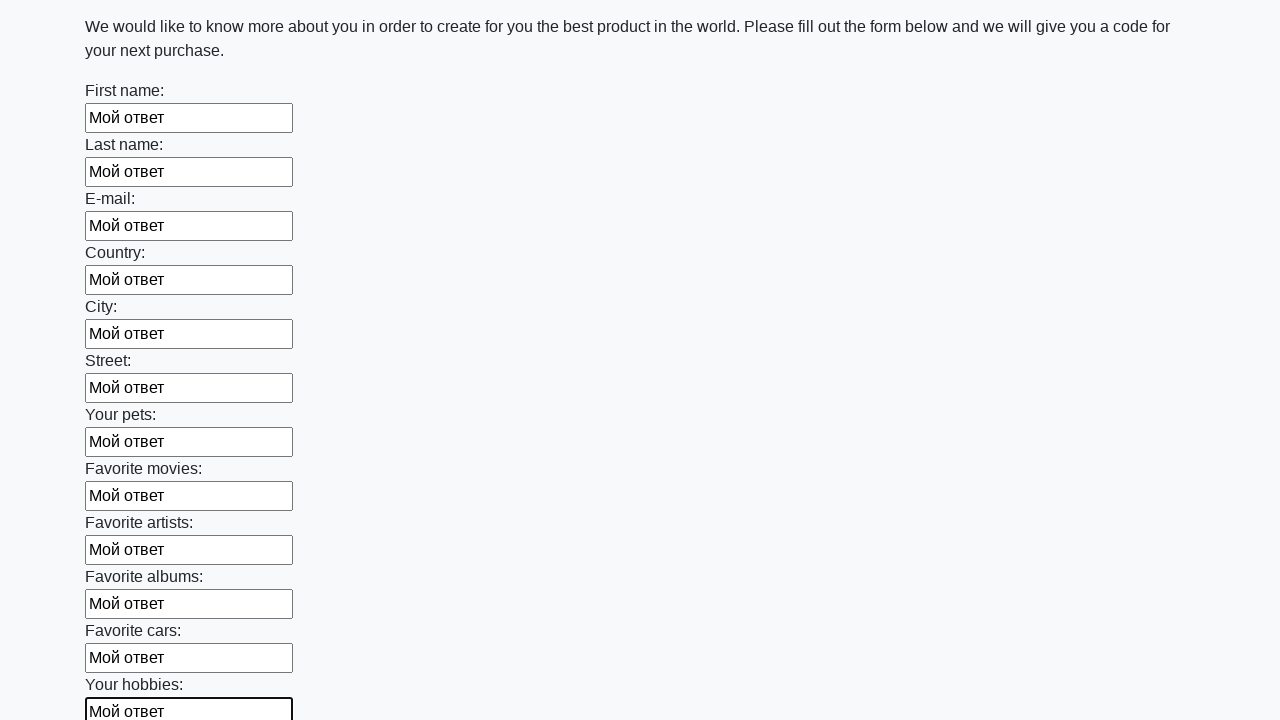

Filled input field with 'Мой ответ' on input >> nth=12
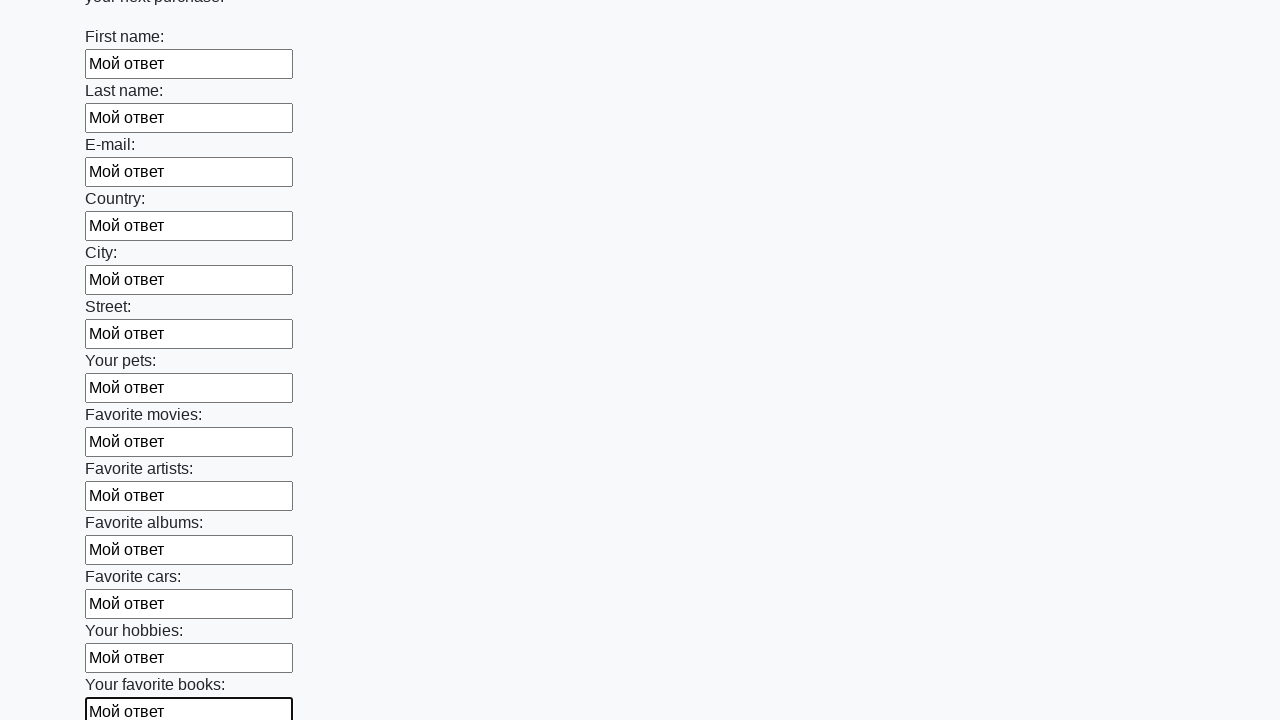

Filled input field with 'Мой ответ' on input >> nth=13
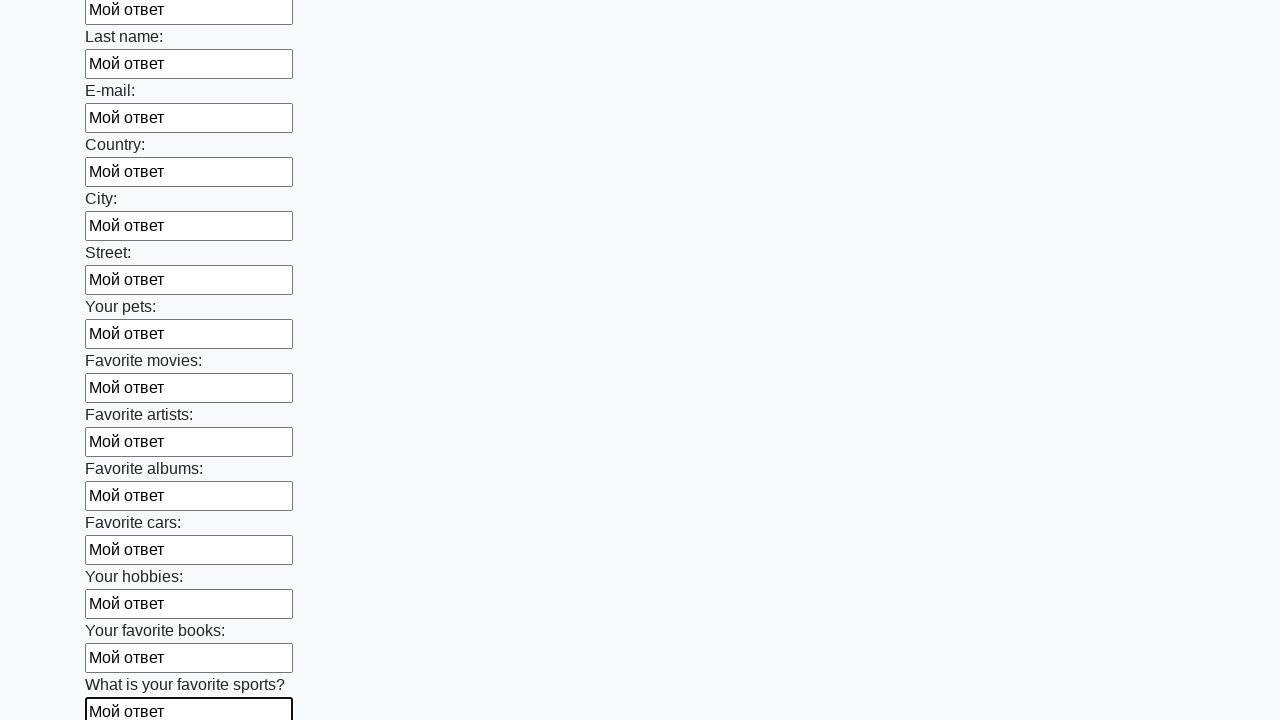

Filled input field with 'Мой ответ' on input >> nth=14
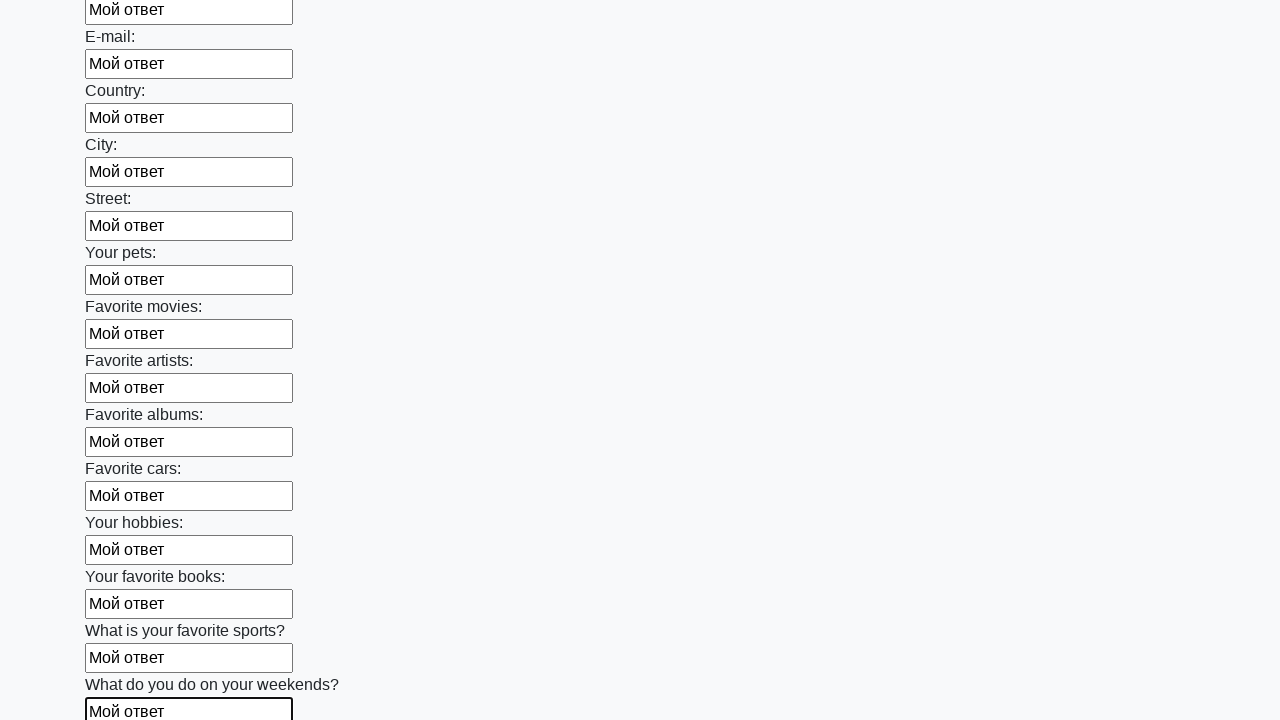

Filled input field with 'Мой ответ' on input >> nth=15
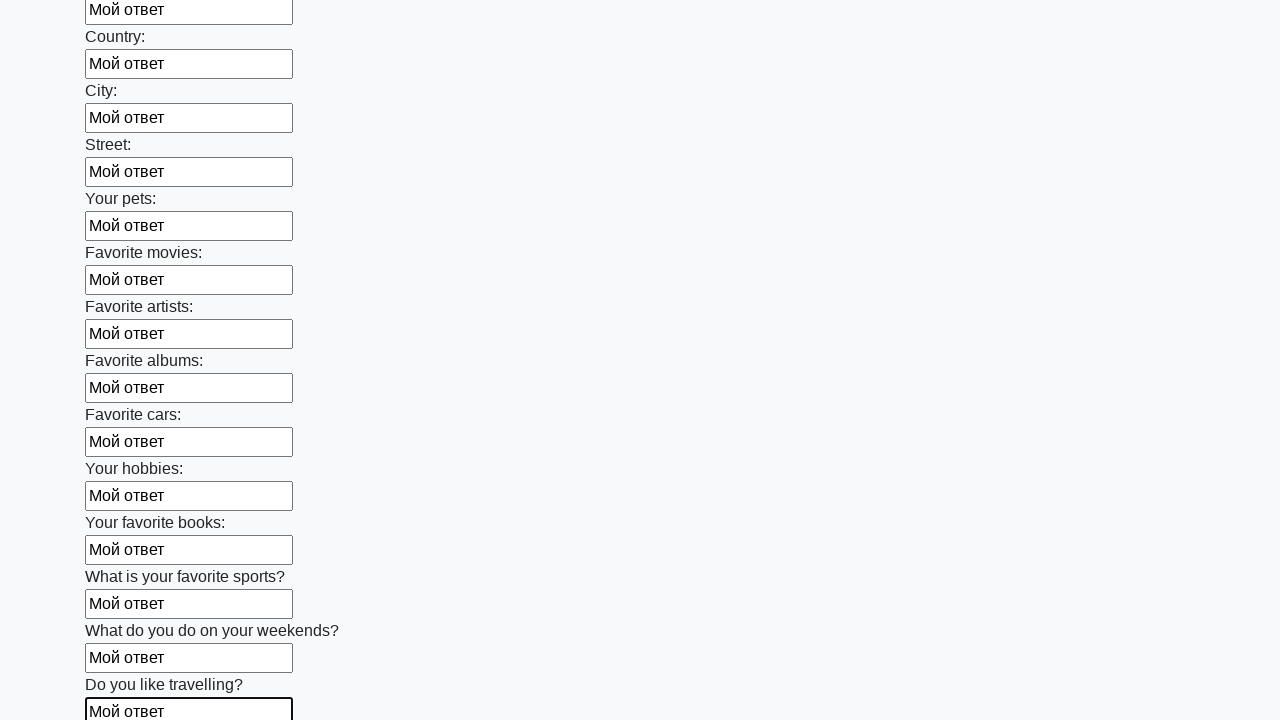

Filled input field with 'Мой ответ' on input >> nth=16
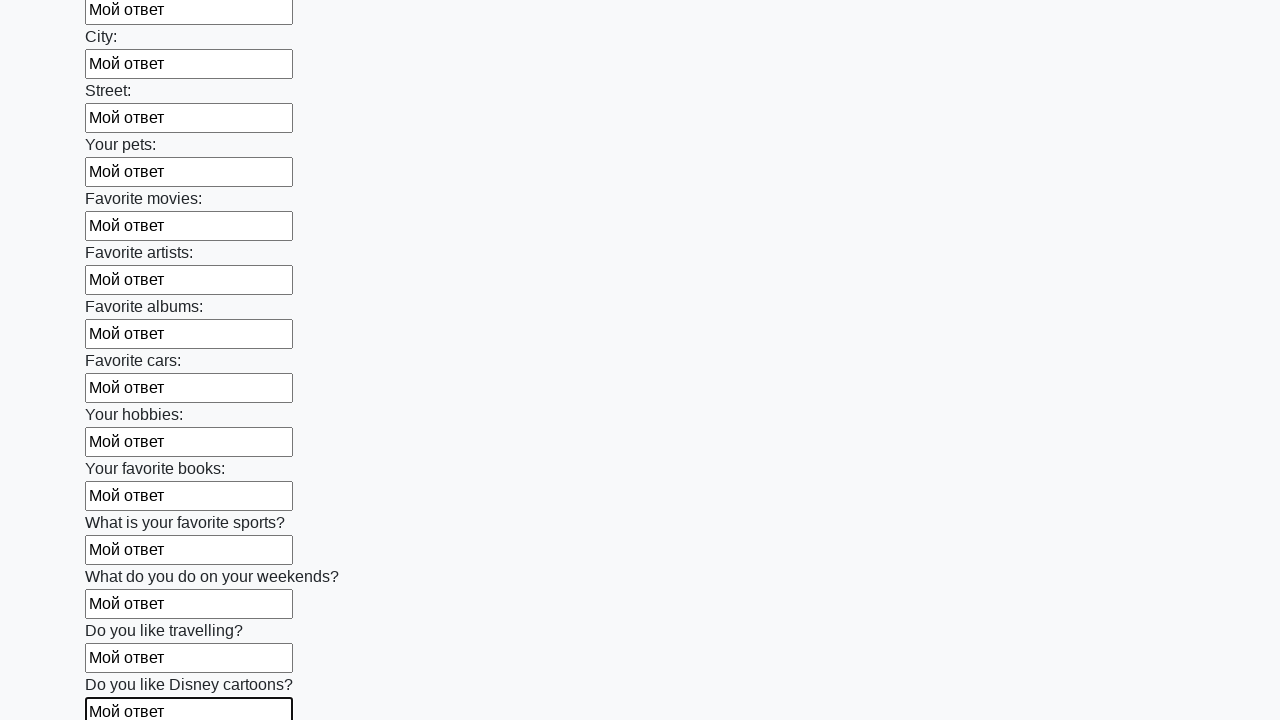

Filled input field with 'Мой ответ' on input >> nth=17
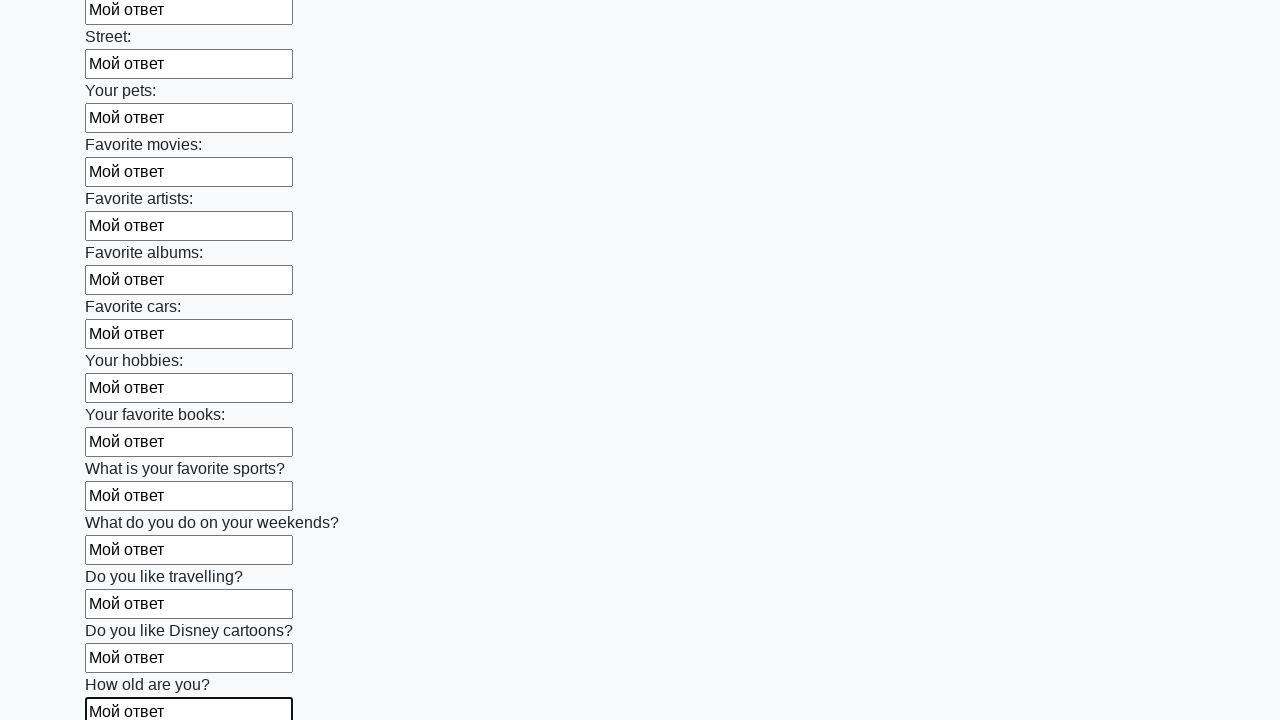

Filled input field with 'Мой ответ' on input >> nth=18
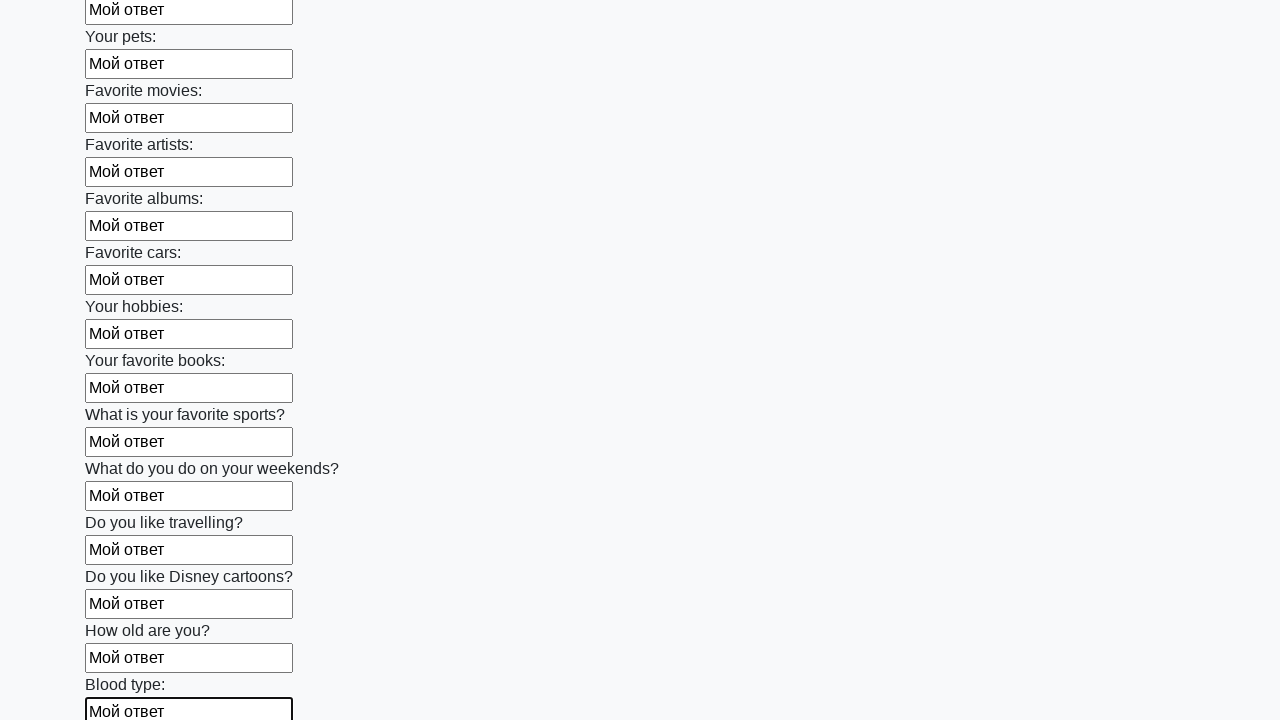

Filled input field with 'Мой ответ' on input >> nth=19
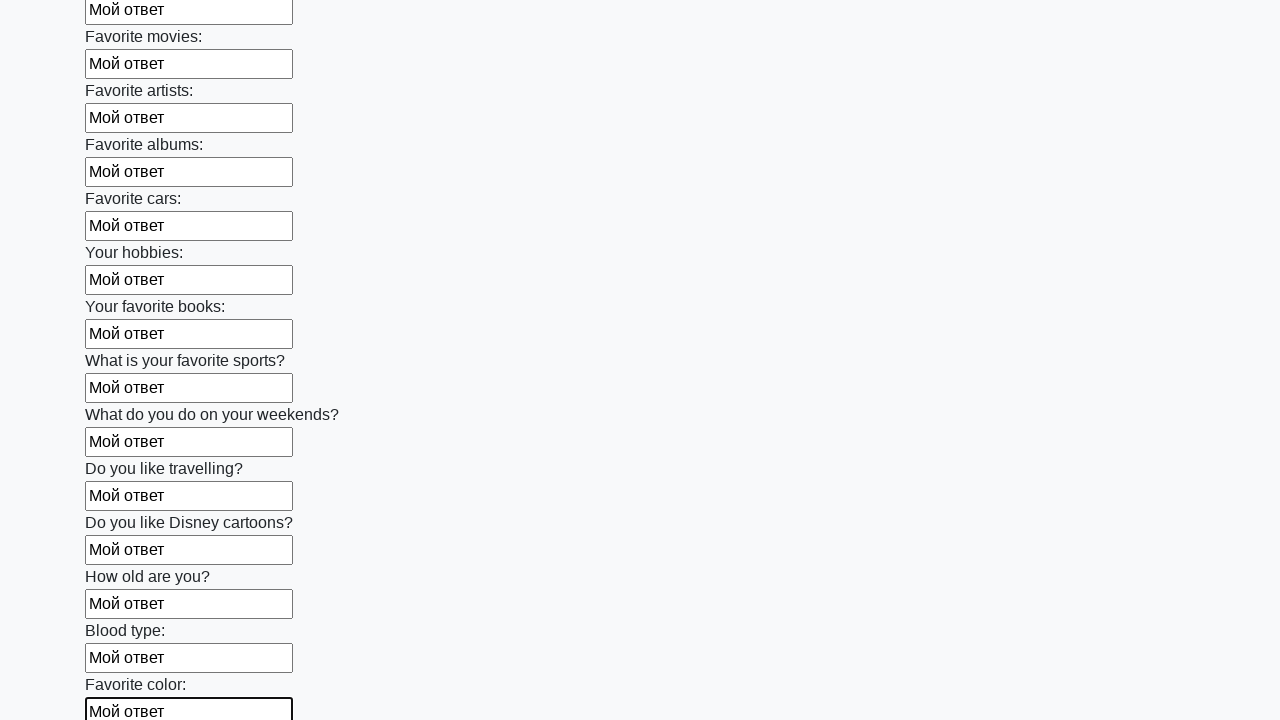

Filled input field with 'Мой ответ' on input >> nth=20
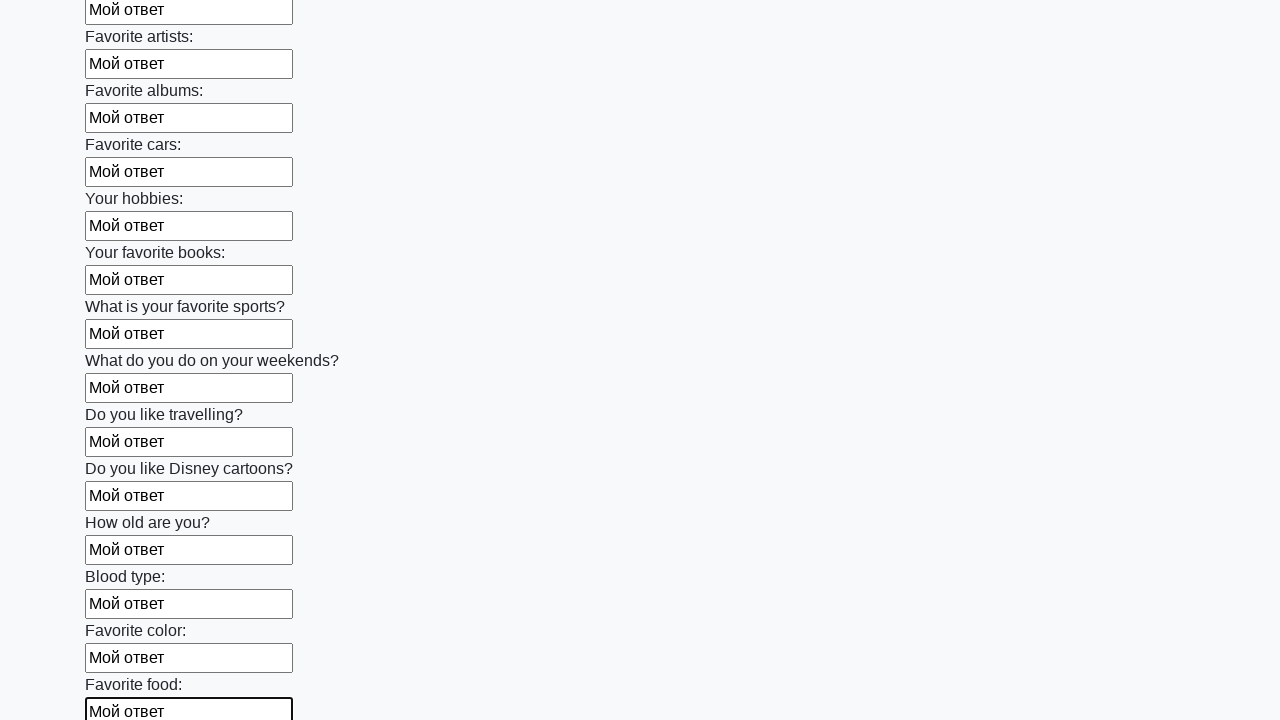

Filled input field with 'Мой ответ' on input >> nth=21
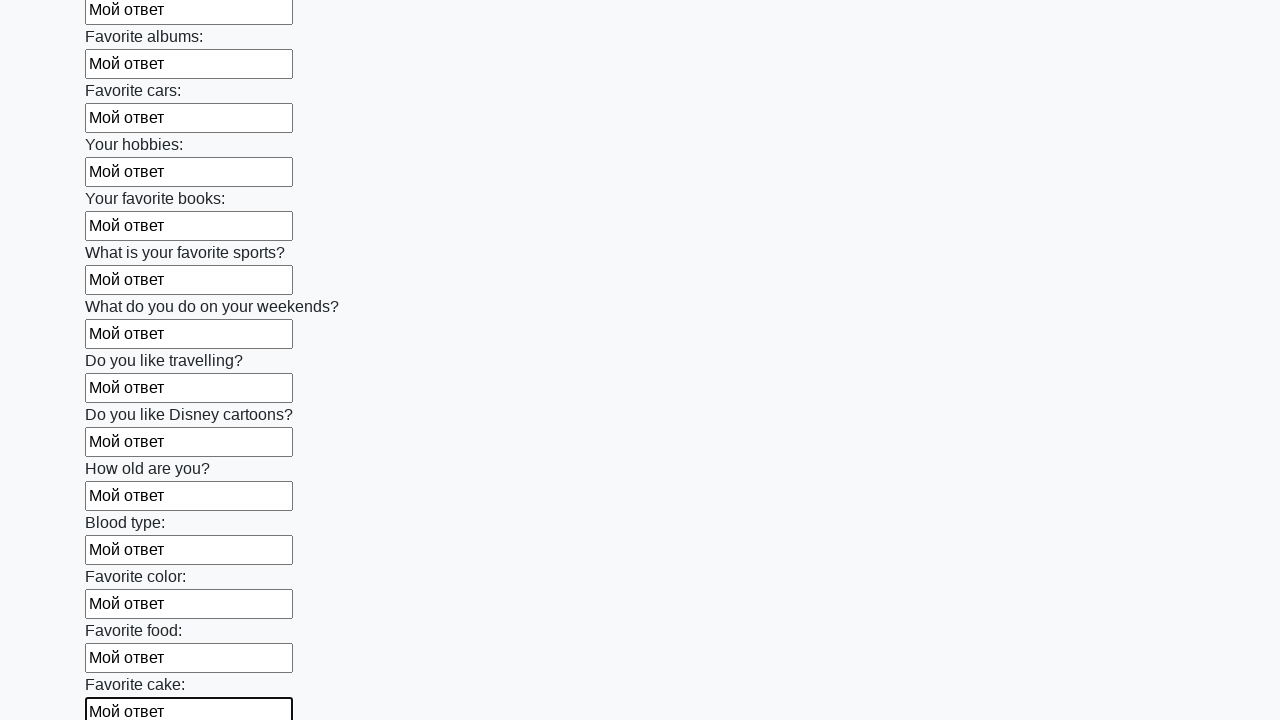

Filled input field with 'Мой ответ' on input >> nth=22
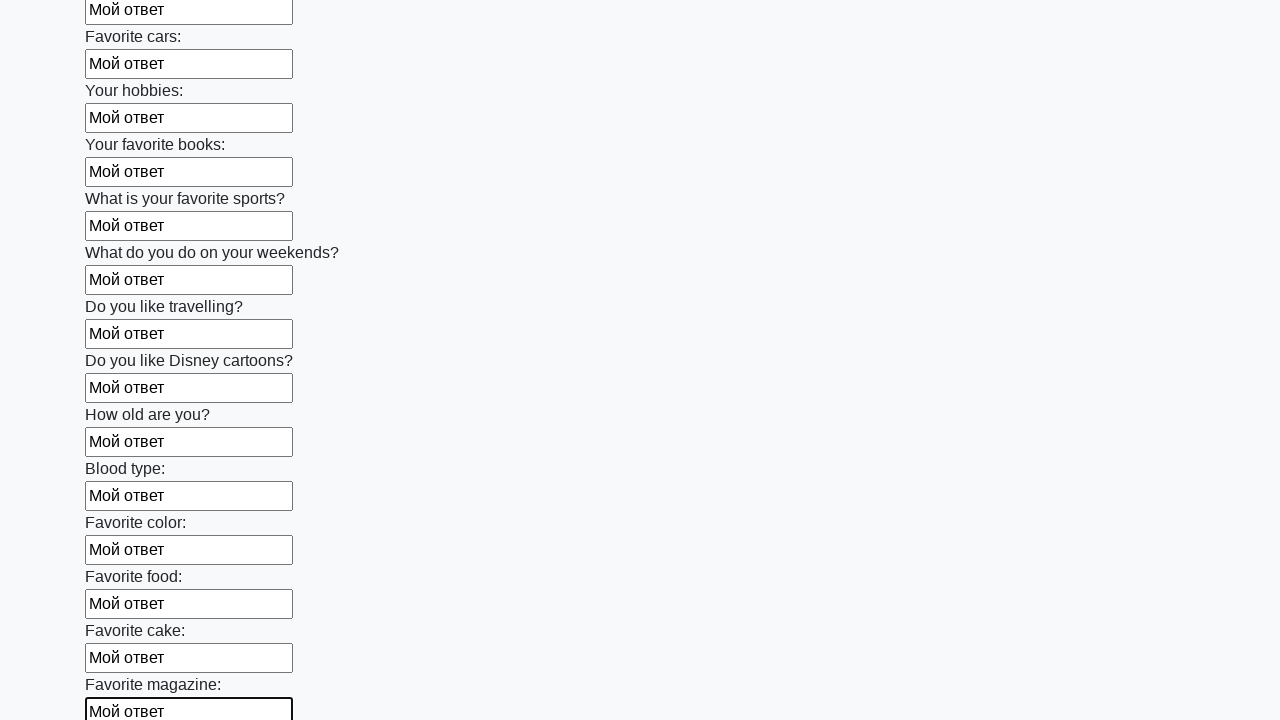

Filled input field with 'Мой ответ' on input >> nth=23
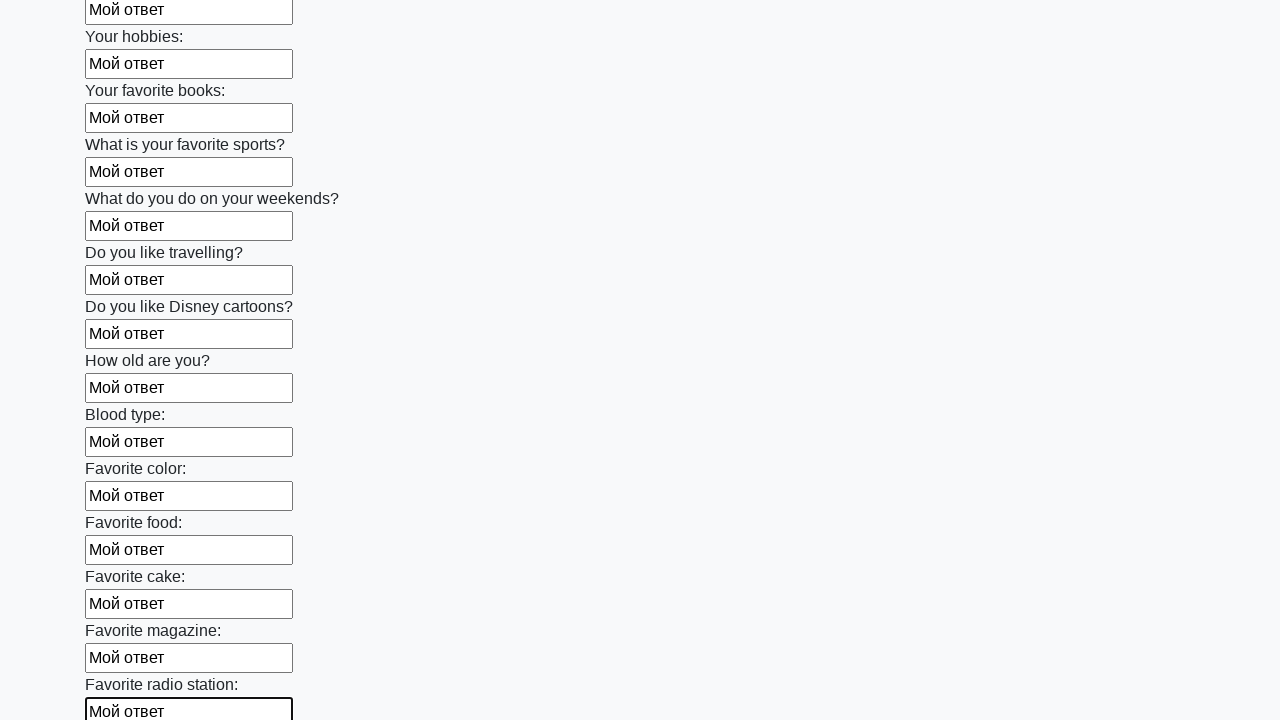

Filled input field with 'Мой ответ' on input >> nth=24
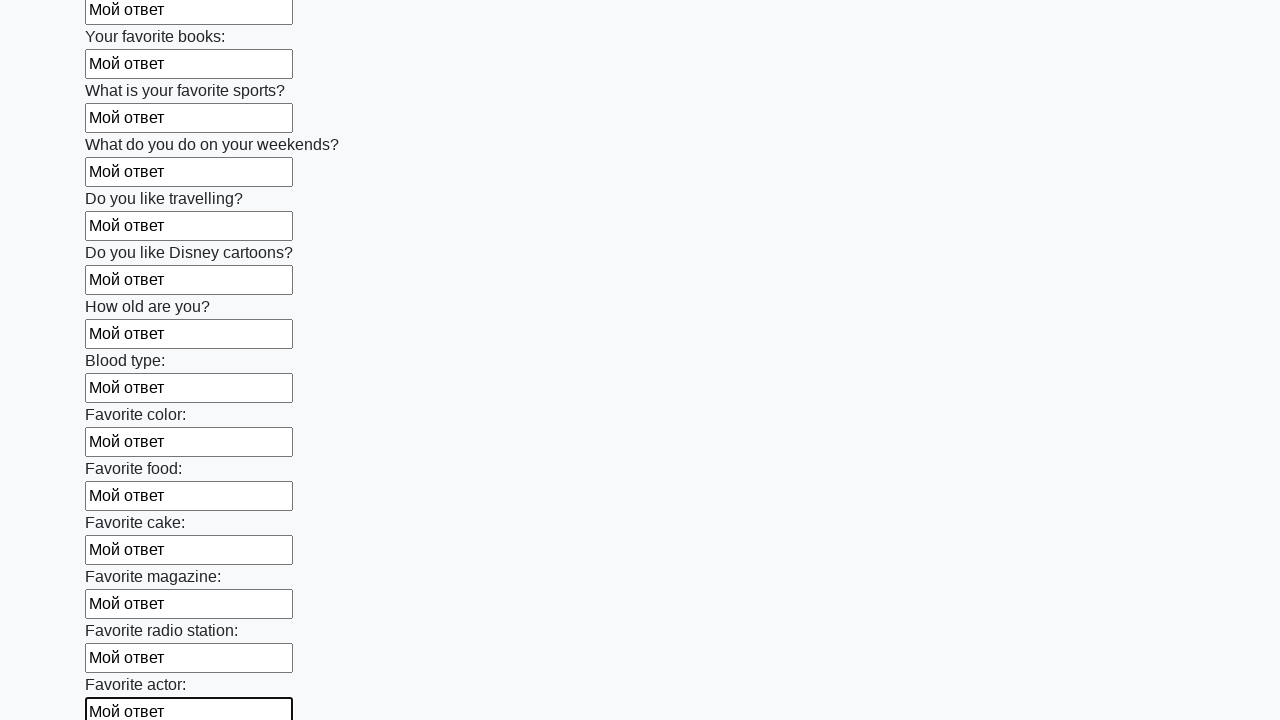

Filled input field with 'Мой ответ' on input >> nth=25
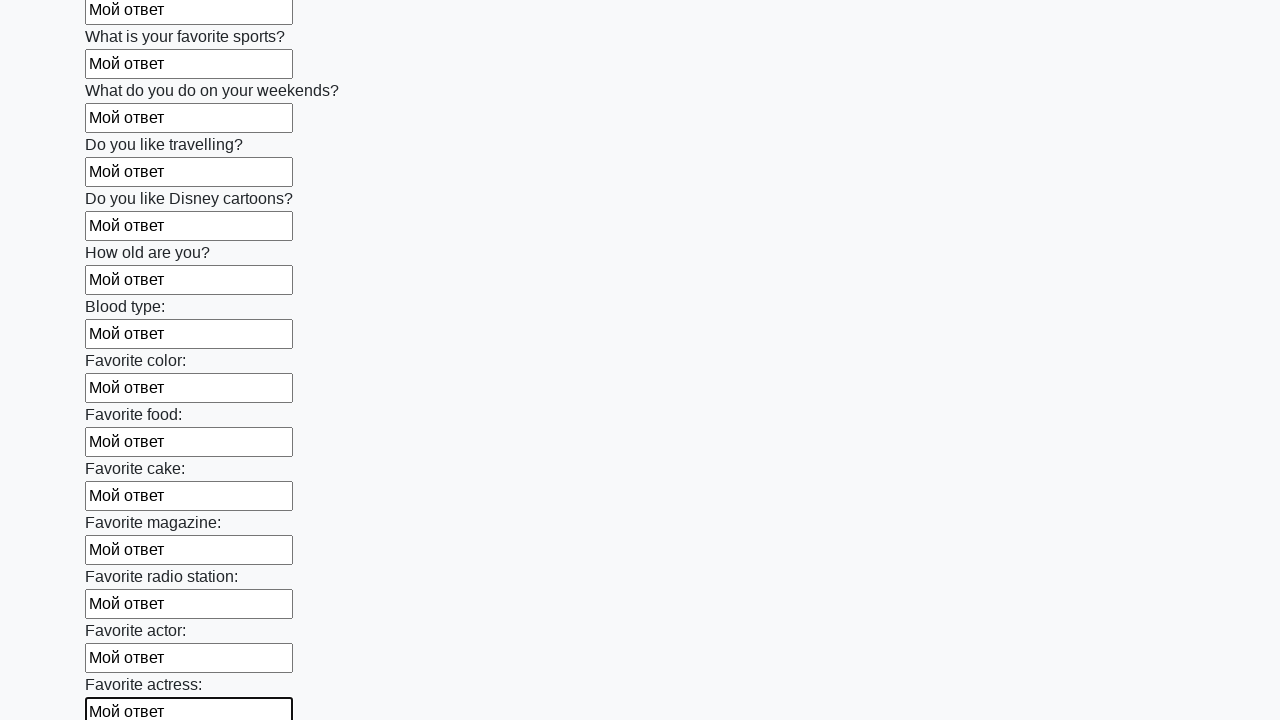

Filled input field with 'Мой ответ' on input >> nth=26
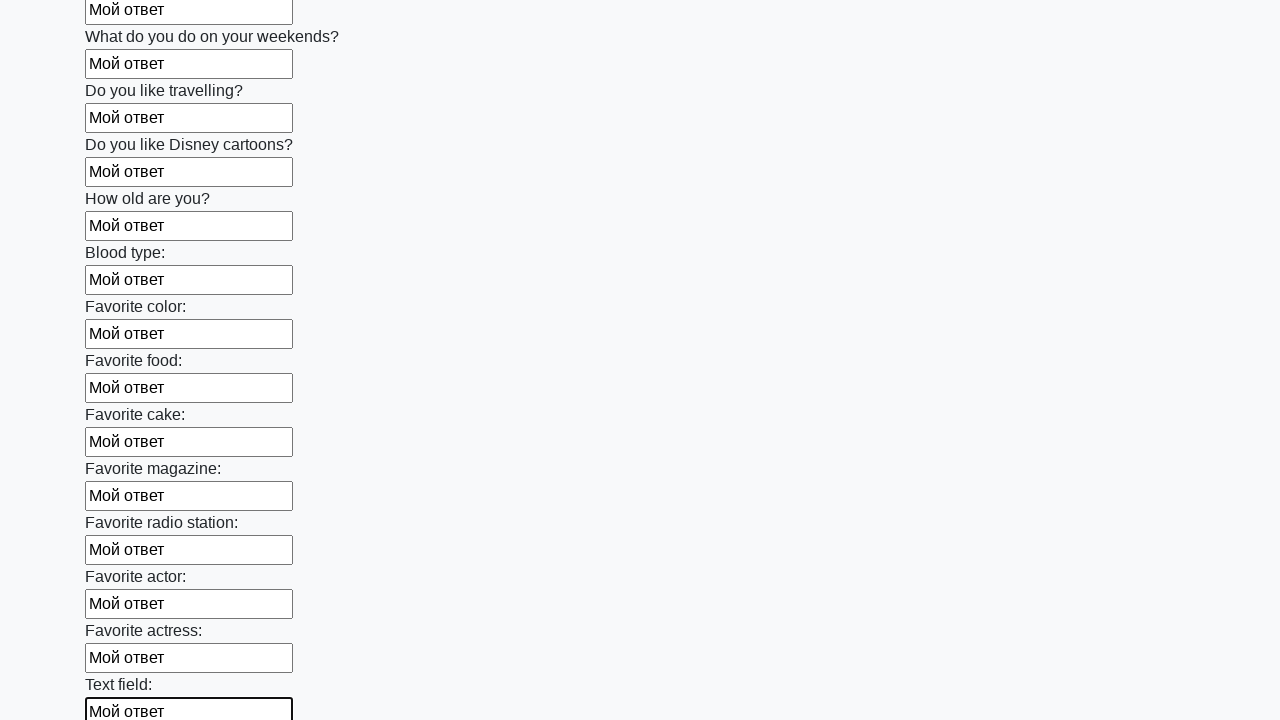

Filled input field with 'Мой ответ' on input >> nth=27
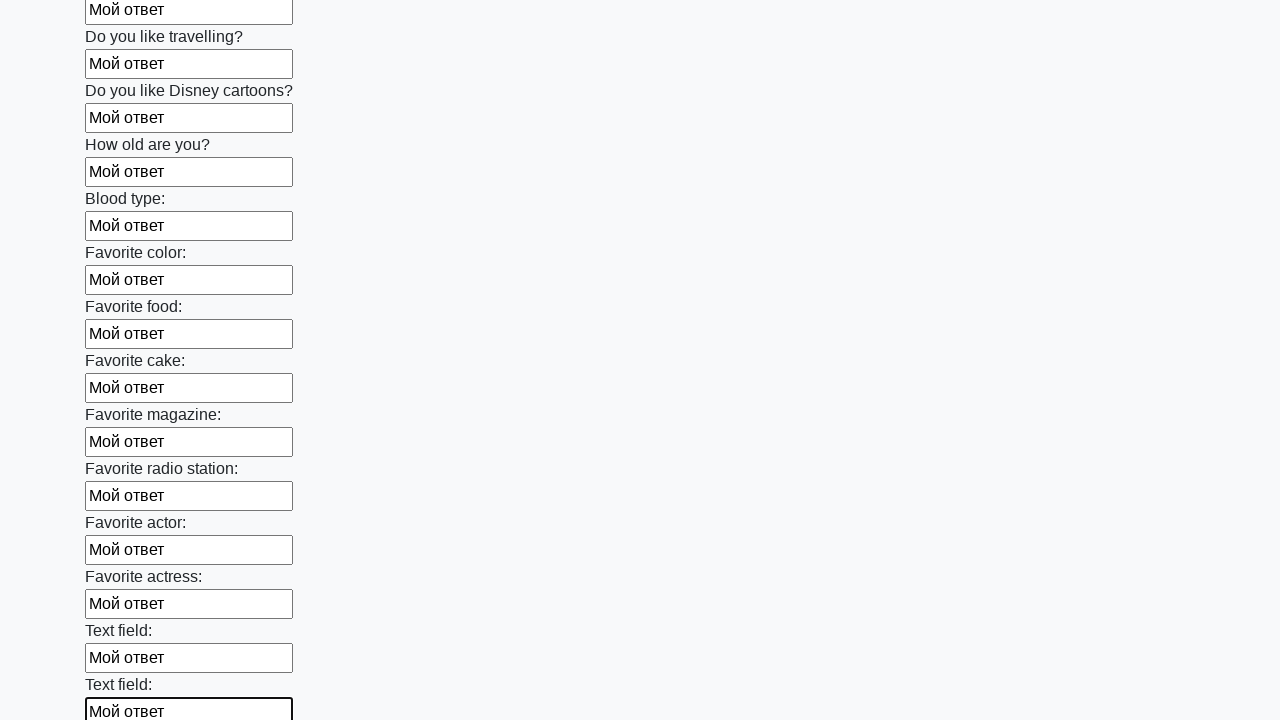

Filled input field with 'Мой ответ' on input >> nth=28
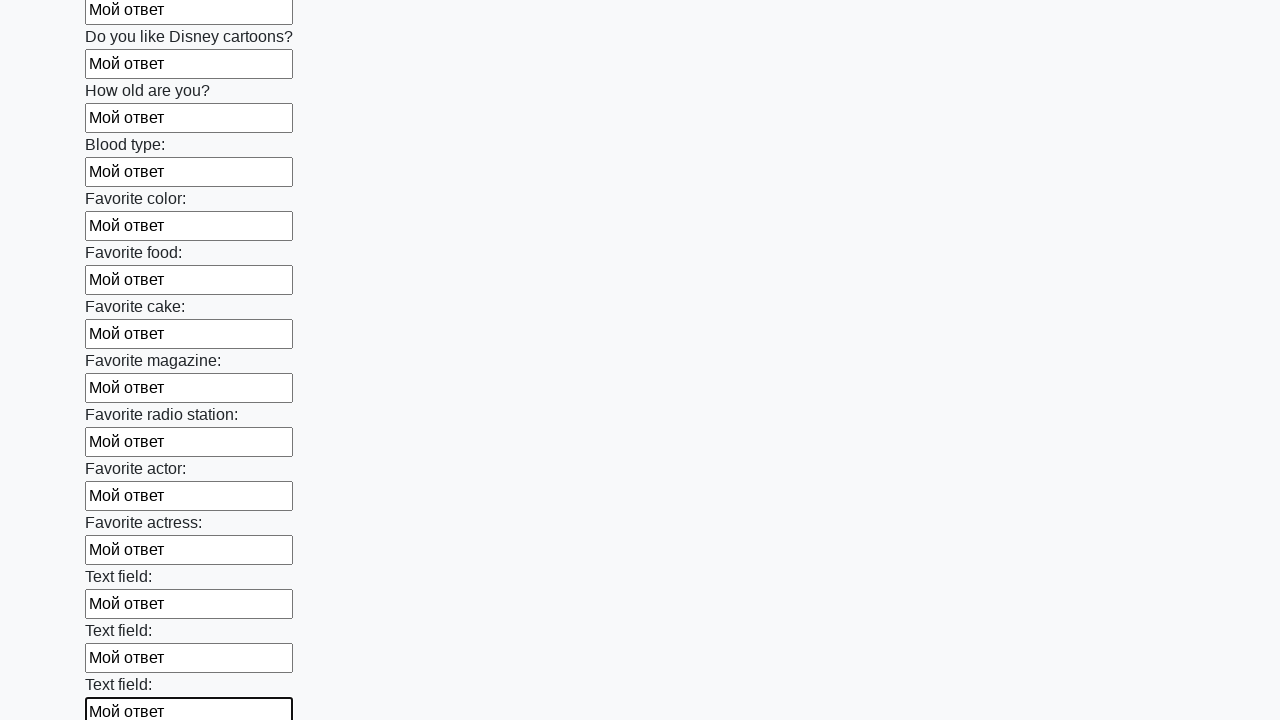

Filled input field with 'Мой ответ' on input >> nth=29
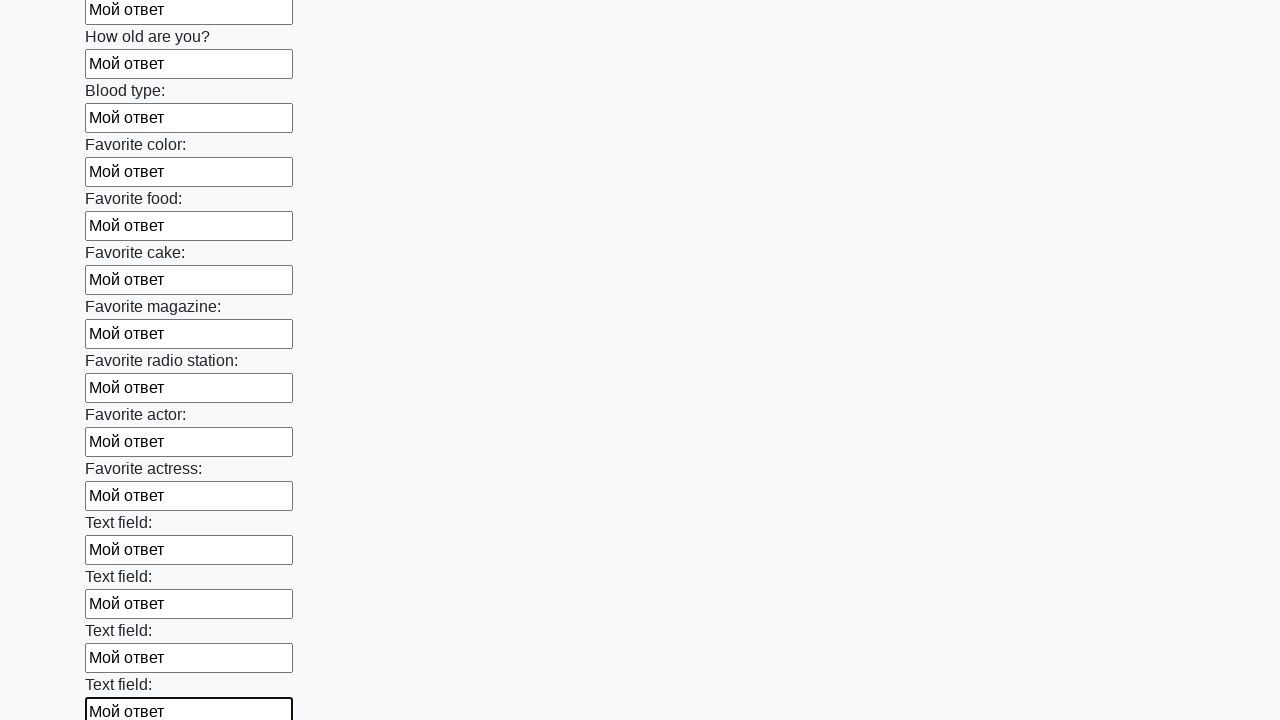

Filled input field with 'Мой ответ' on input >> nth=30
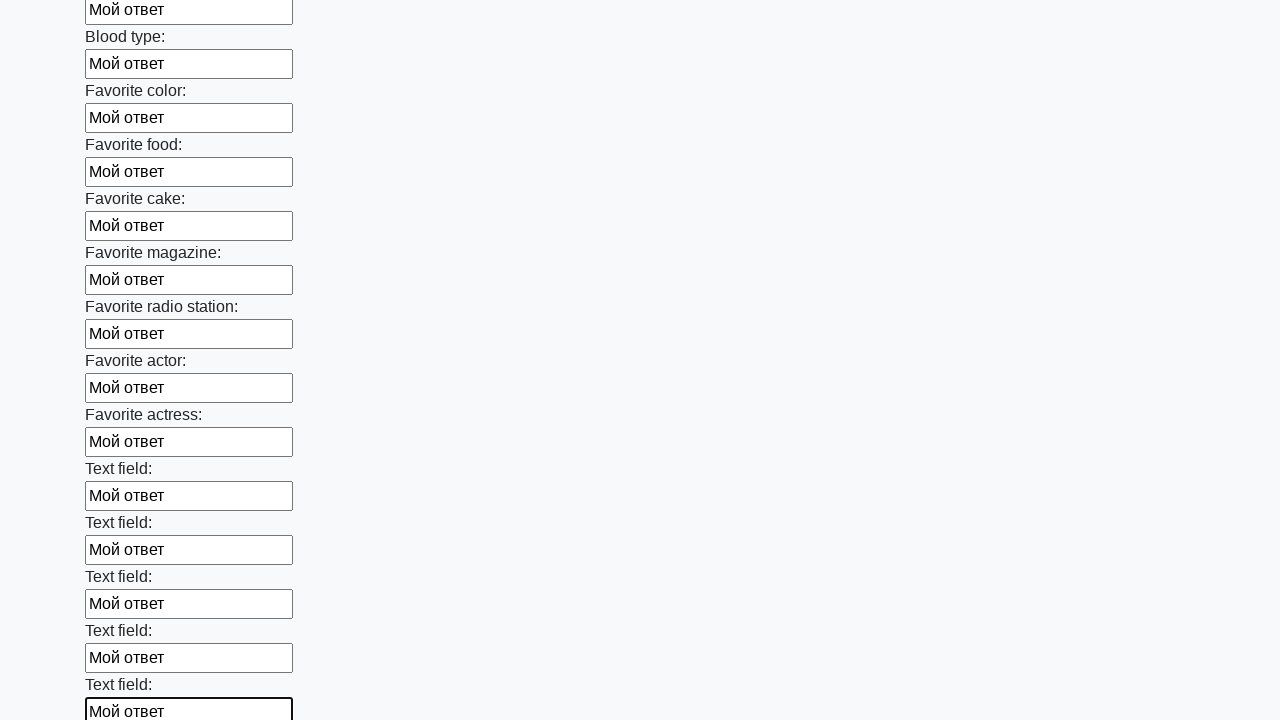

Filled input field with 'Мой ответ' on input >> nth=31
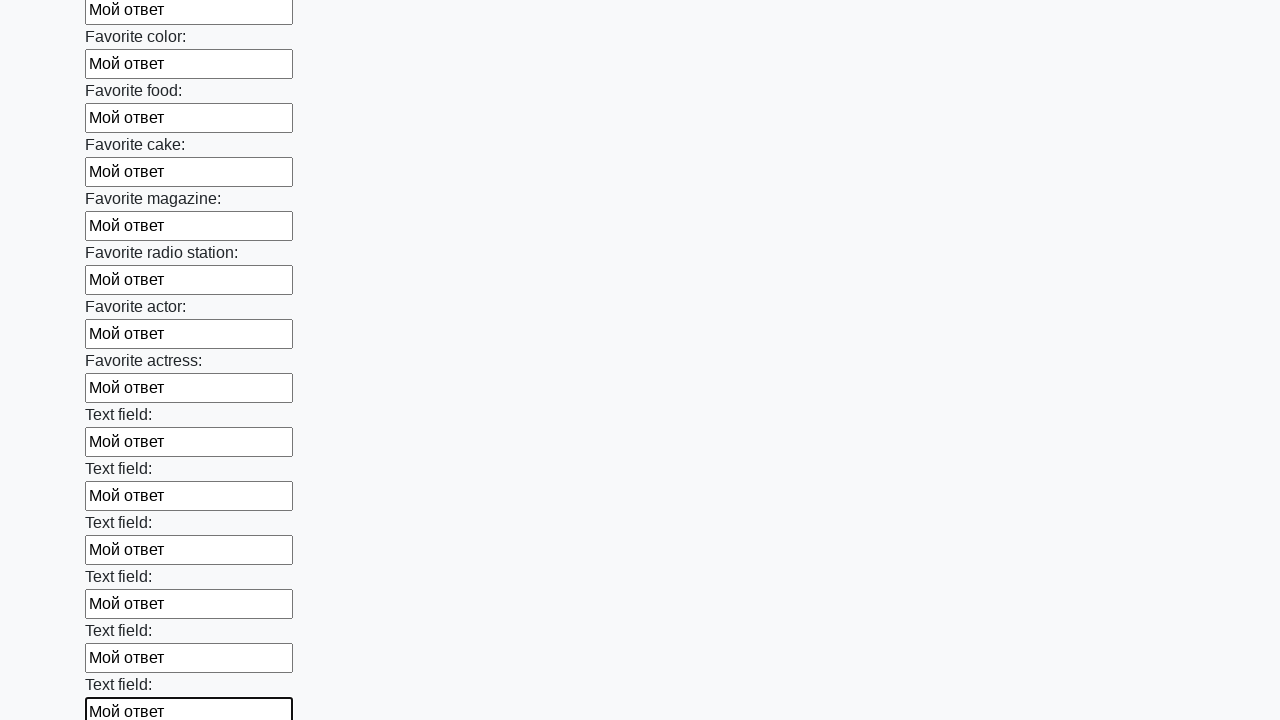

Filled input field with 'Мой ответ' on input >> nth=32
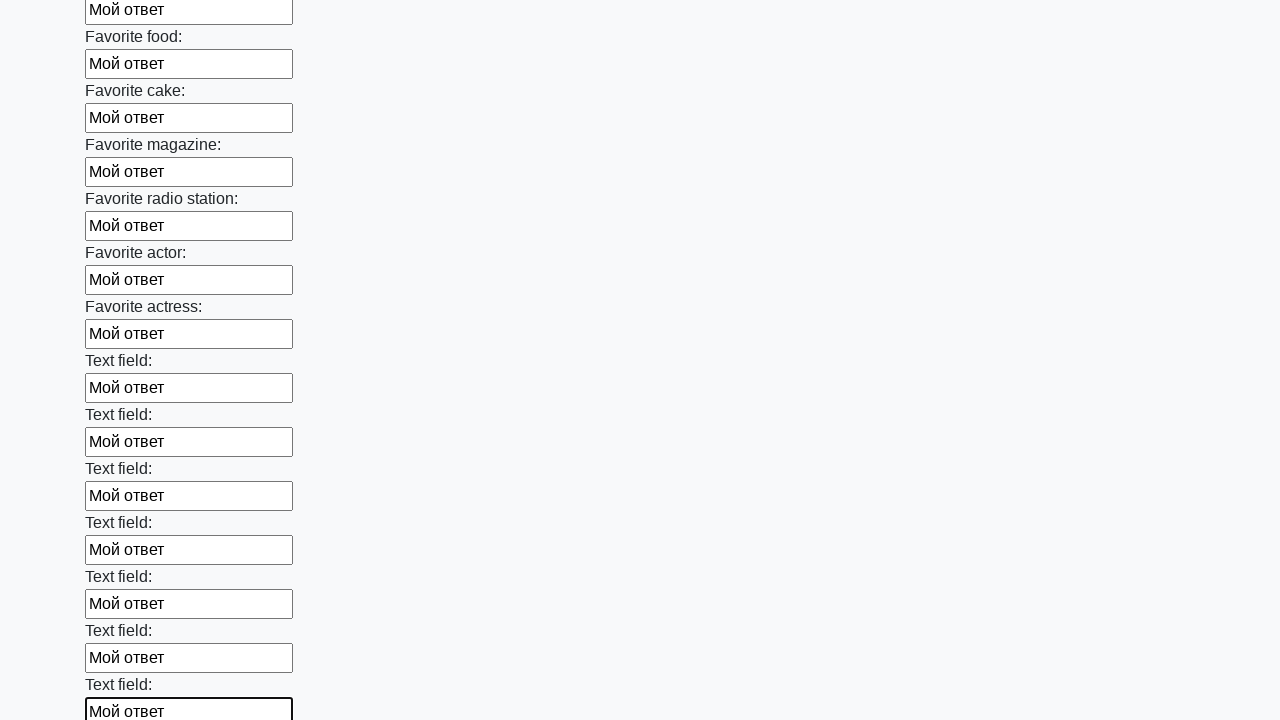

Filled input field with 'Мой ответ' on input >> nth=33
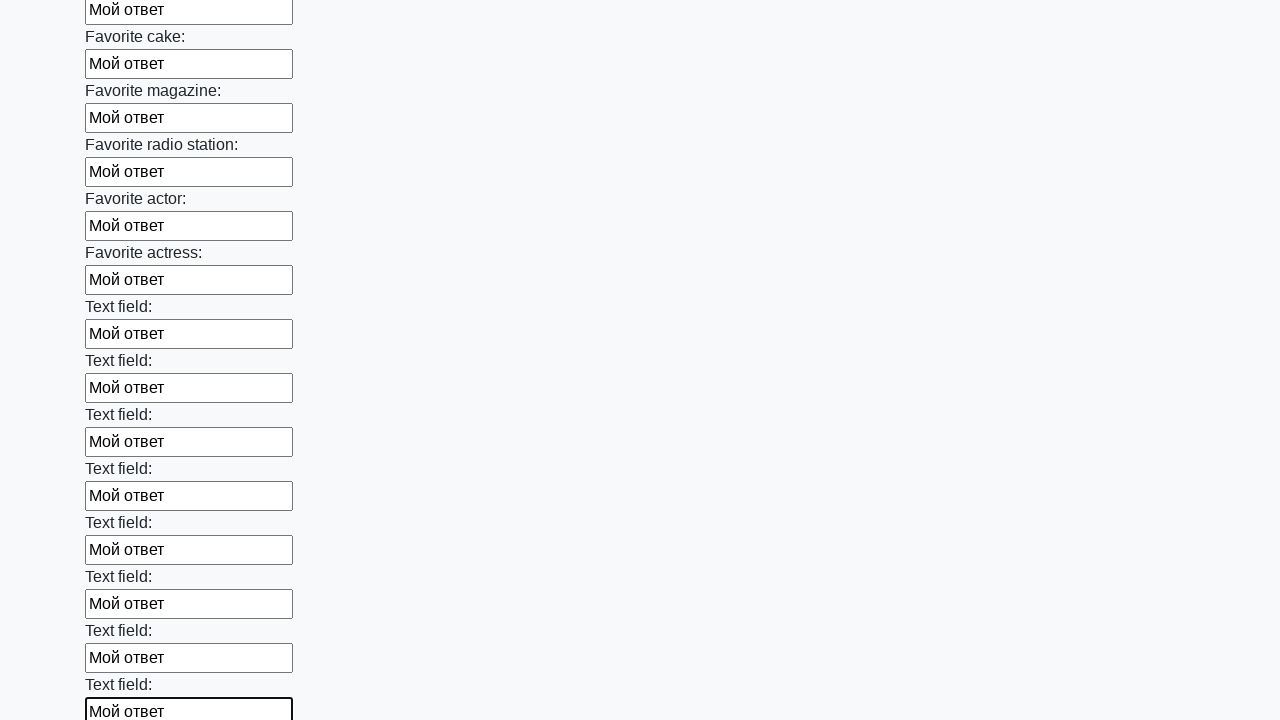

Filled input field with 'Мой ответ' on input >> nth=34
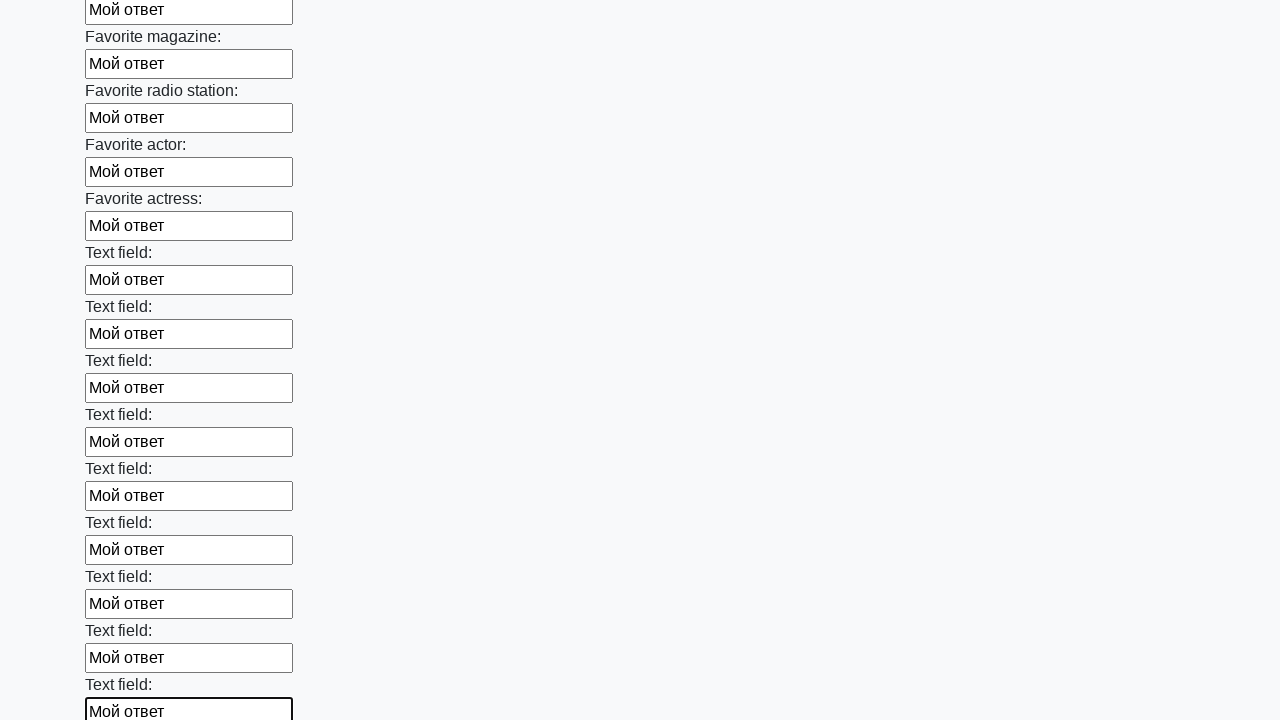

Filled input field with 'Мой ответ' on input >> nth=35
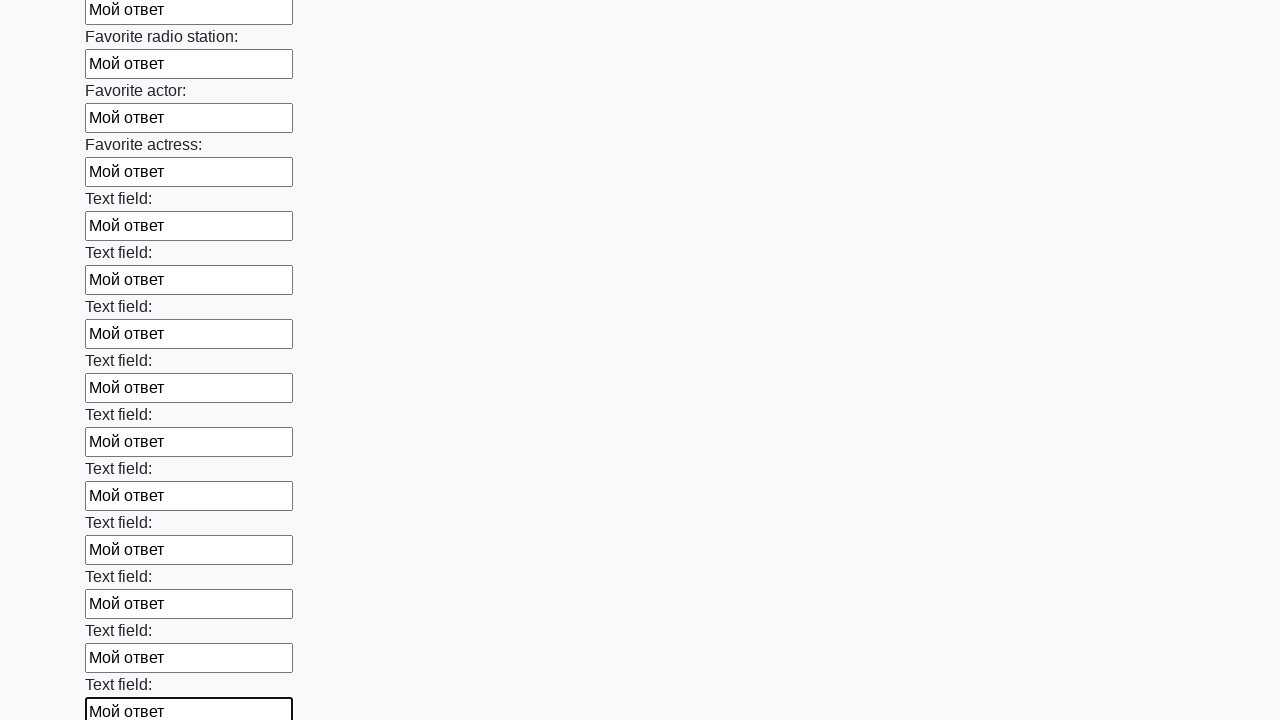

Filled input field with 'Мой ответ' on input >> nth=36
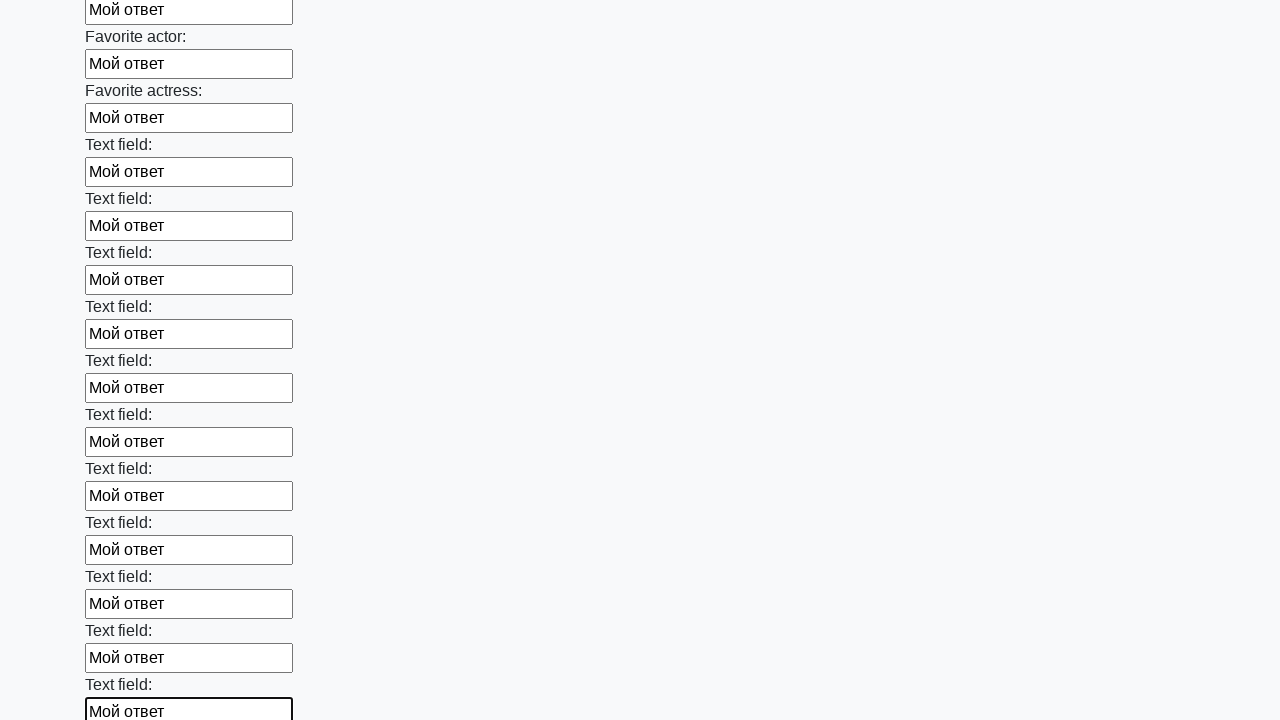

Filled input field with 'Мой ответ' on input >> nth=37
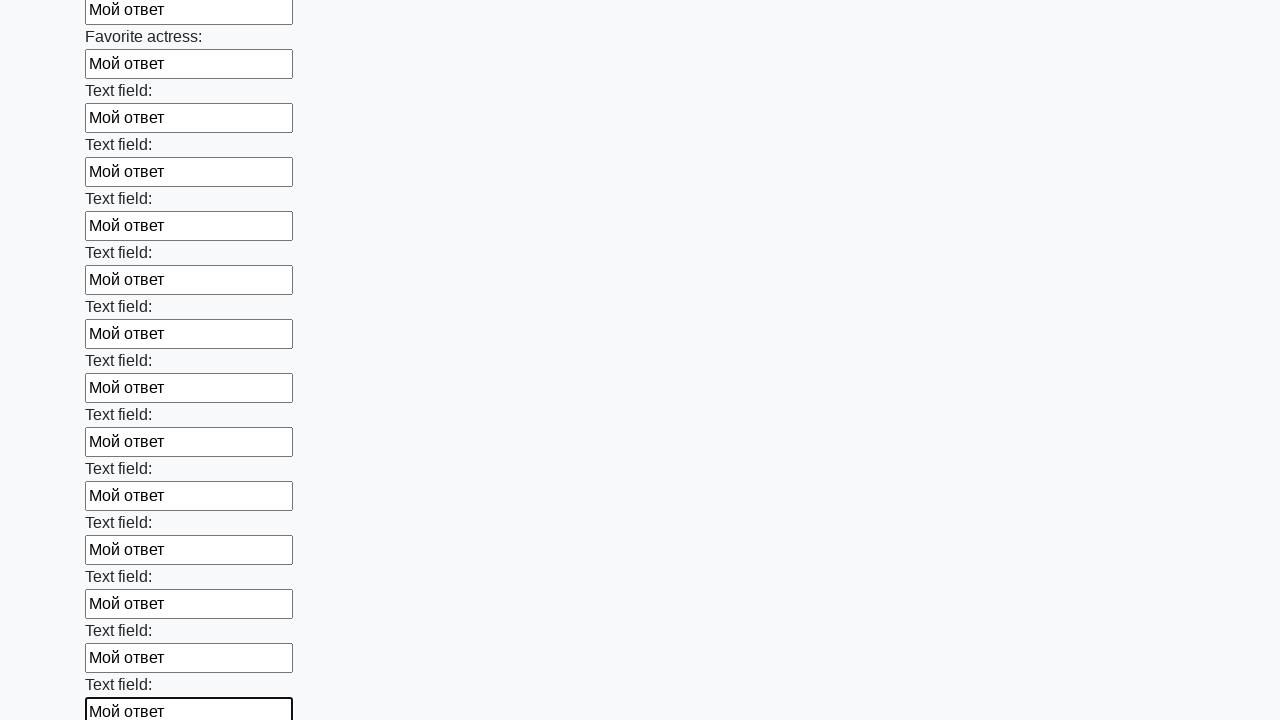

Filled input field with 'Мой ответ' on input >> nth=38
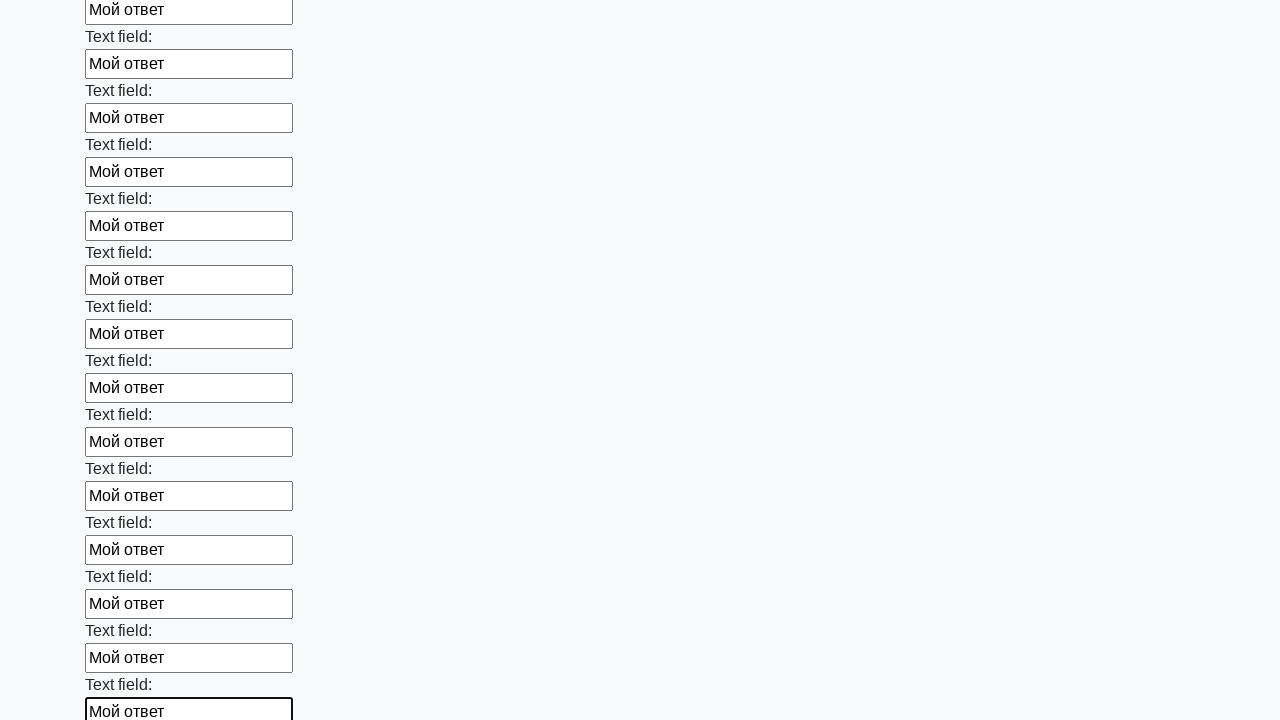

Filled input field with 'Мой ответ' on input >> nth=39
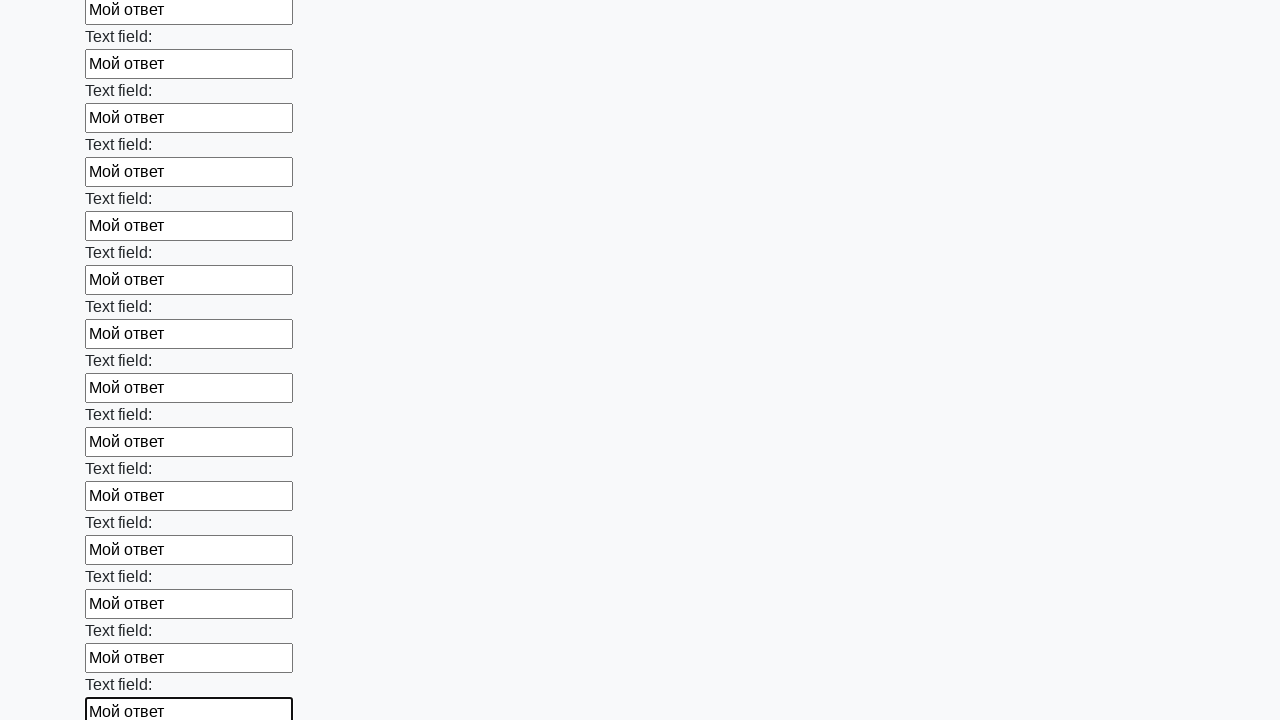

Filled input field with 'Мой ответ' on input >> nth=40
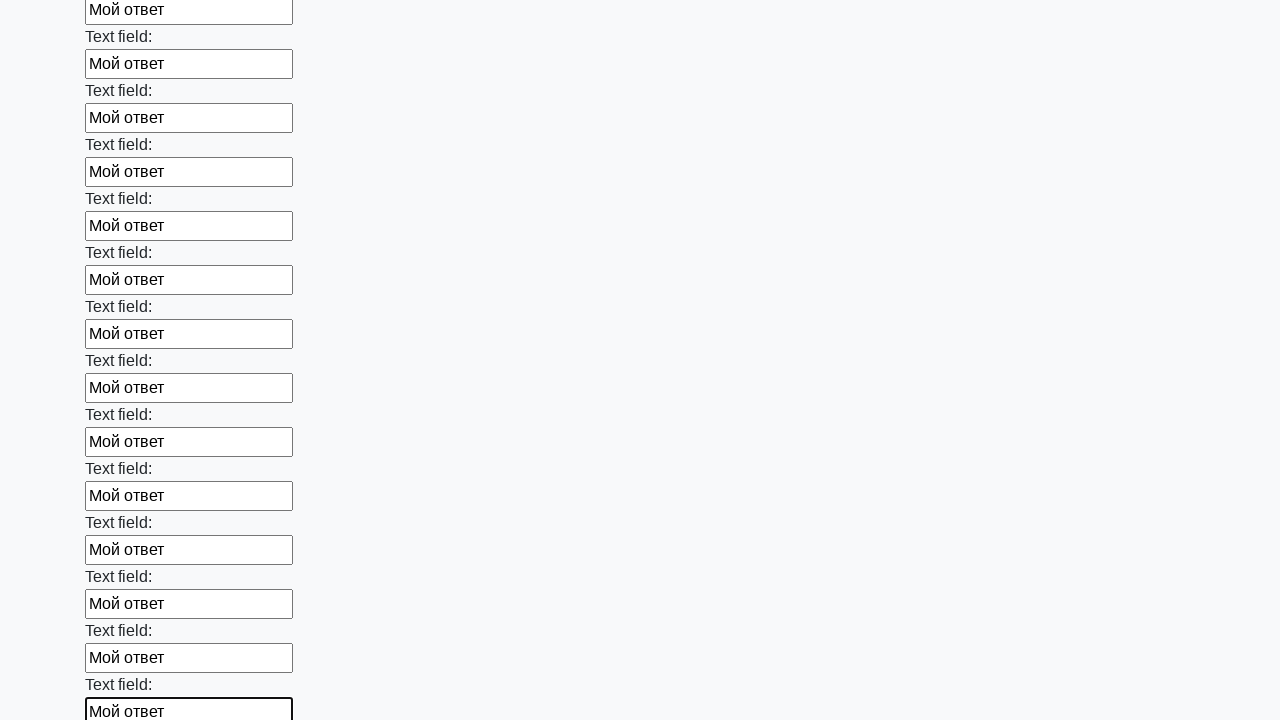

Filled input field with 'Мой ответ' on input >> nth=41
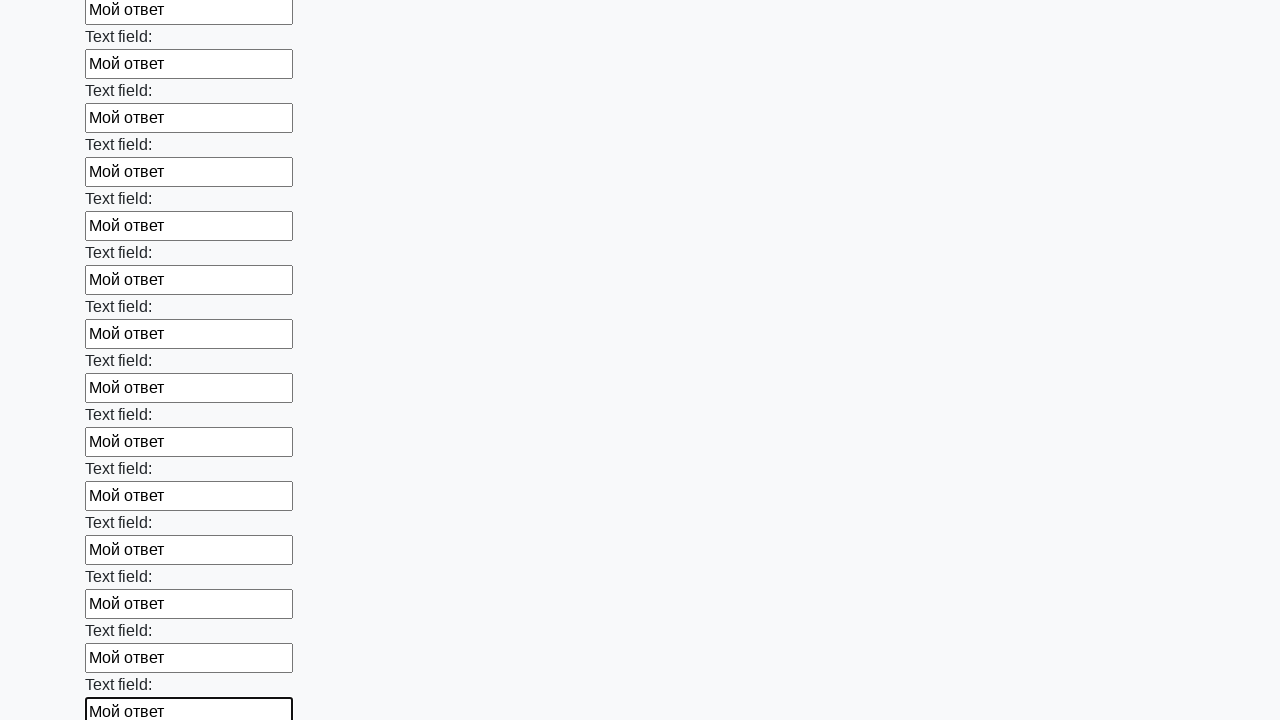

Filled input field with 'Мой ответ' on input >> nth=42
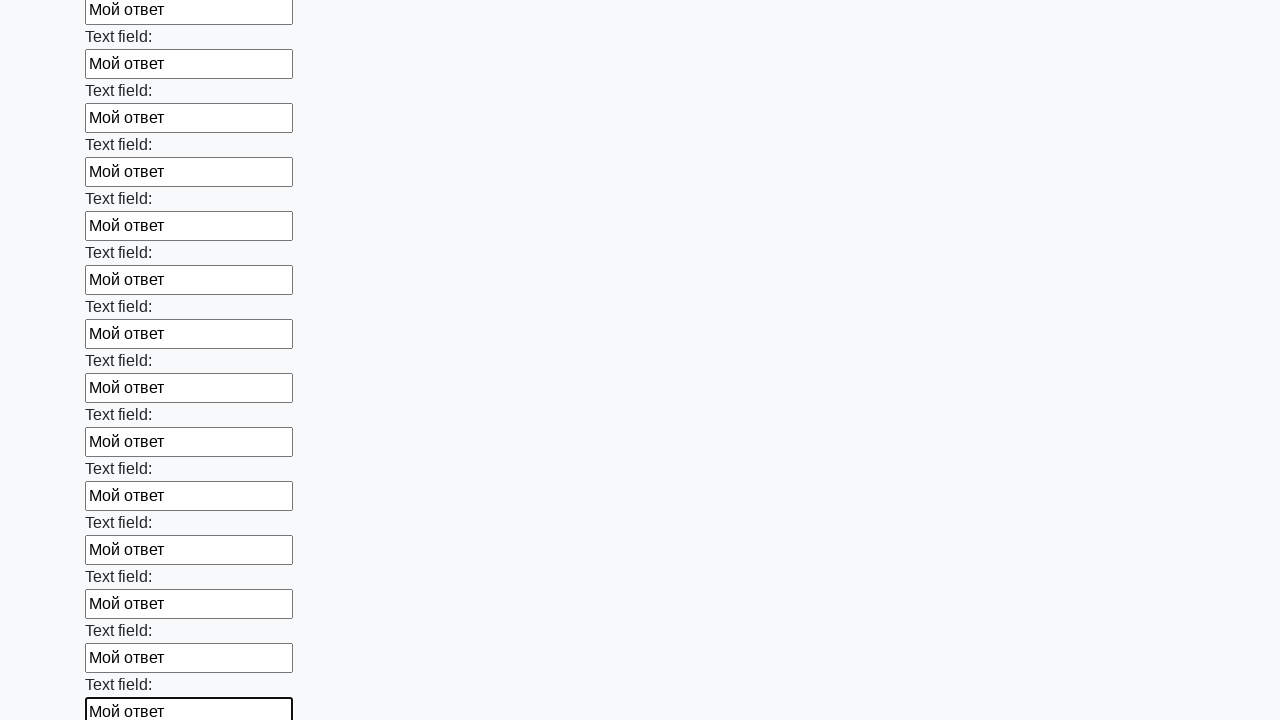

Filled input field with 'Мой ответ' on input >> nth=43
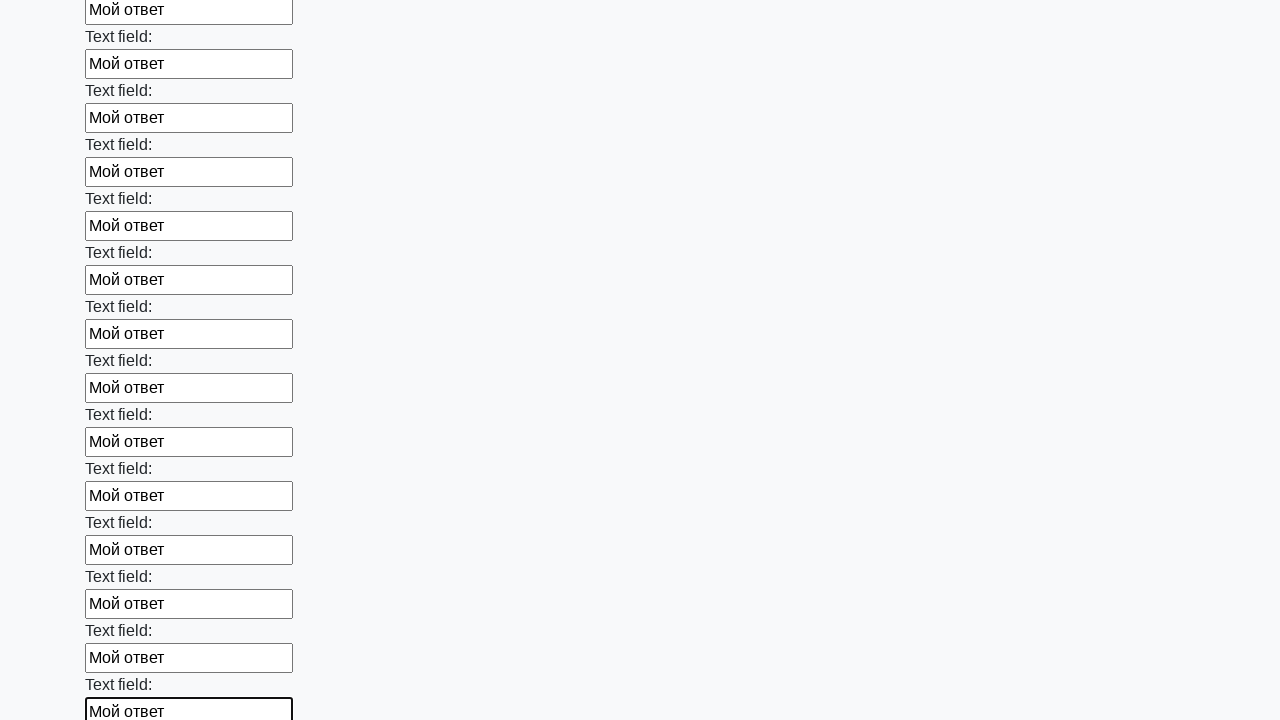

Filled input field with 'Мой ответ' on input >> nth=44
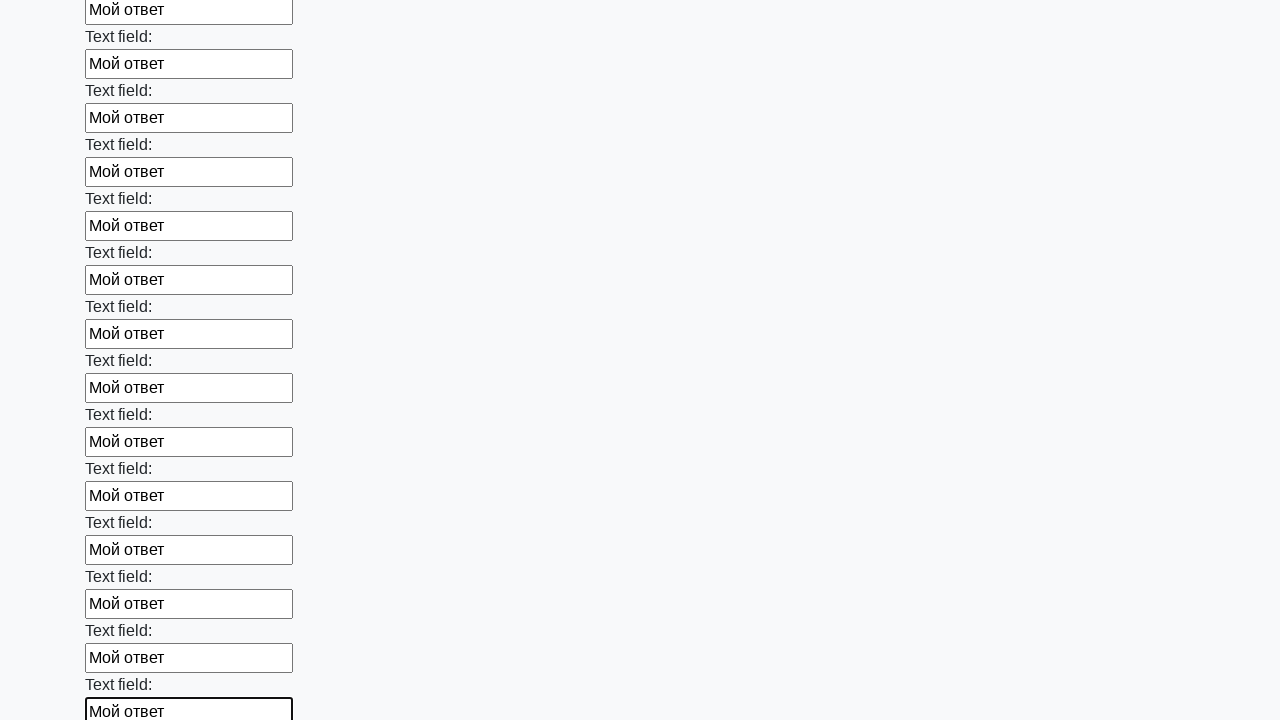

Filled input field with 'Мой ответ' on input >> nth=45
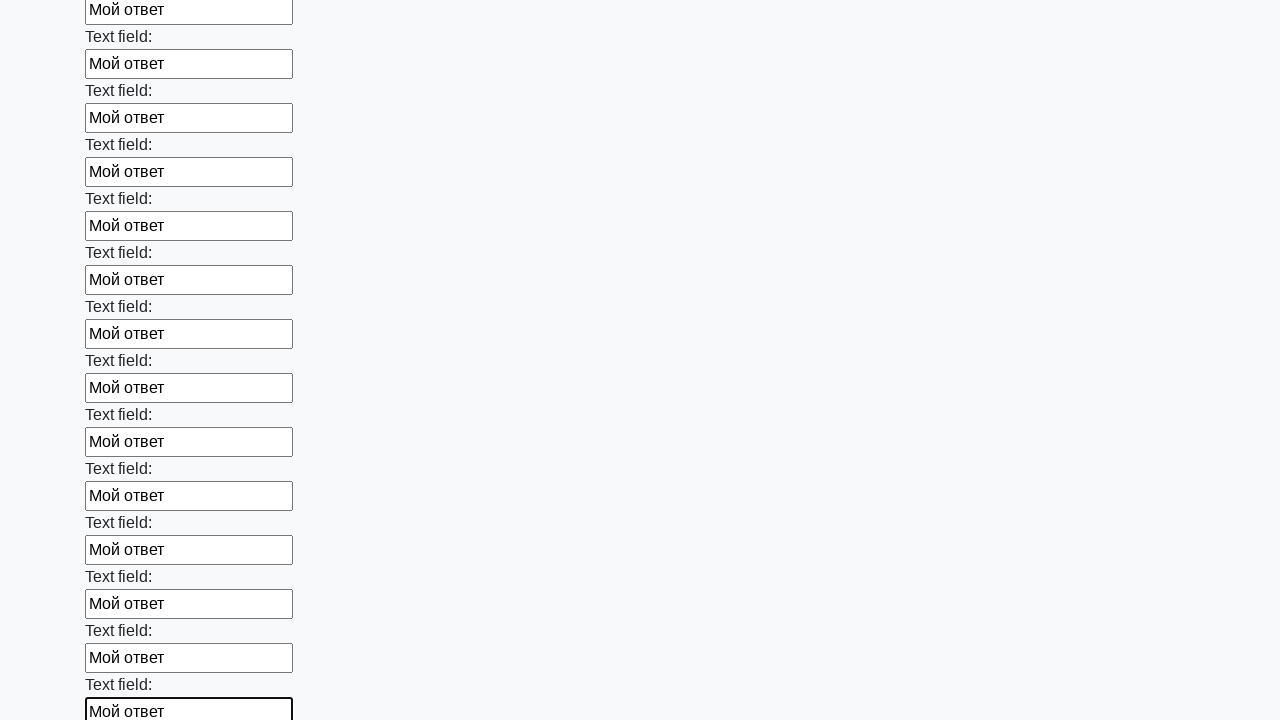

Filled input field with 'Мой ответ' on input >> nth=46
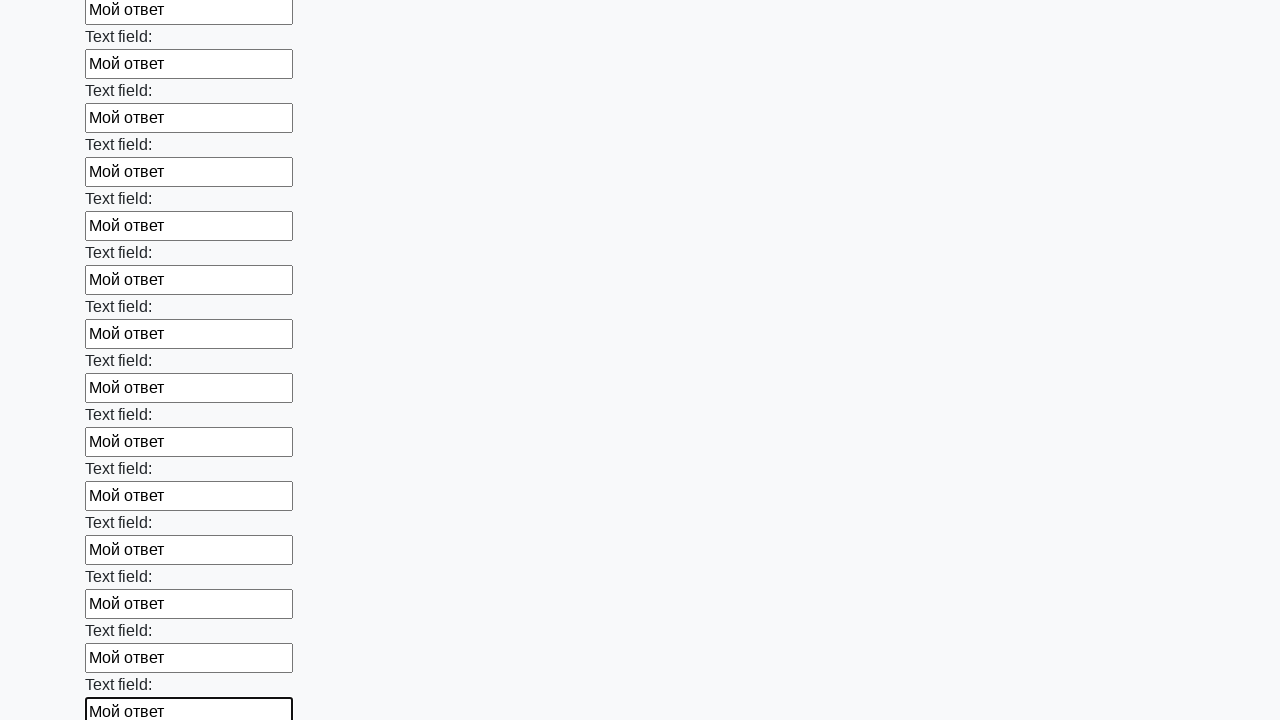

Filled input field with 'Мой ответ' on input >> nth=47
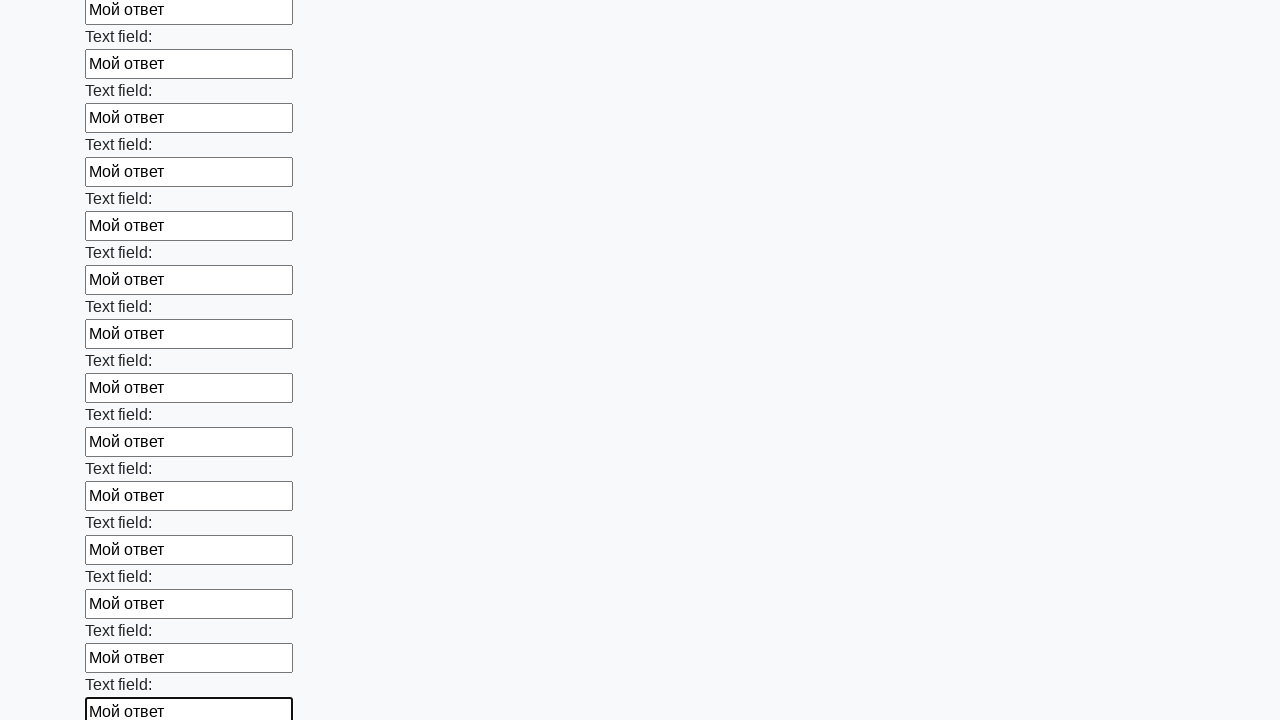

Filled input field with 'Мой ответ' on input >> nth=48
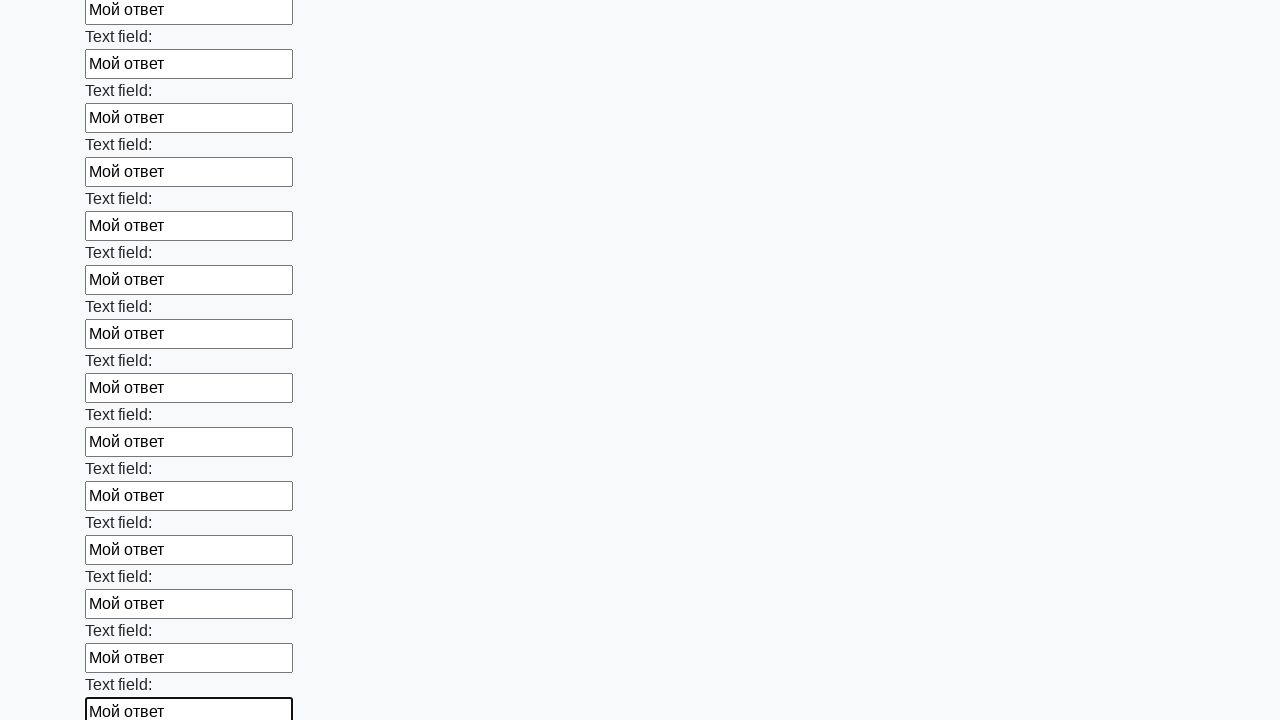

Filled input field with 'Мой ответ' on input >> nth=49
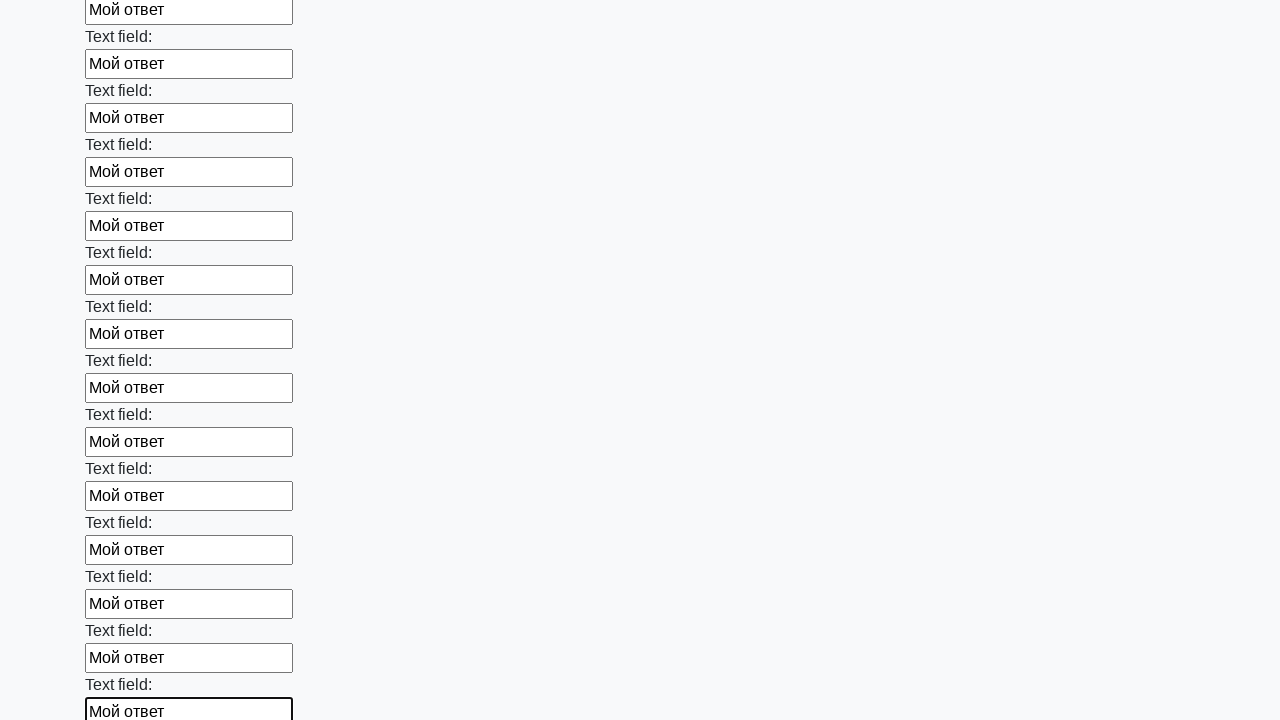

Filled input field with 'Мой ответ' on input >> nth=50
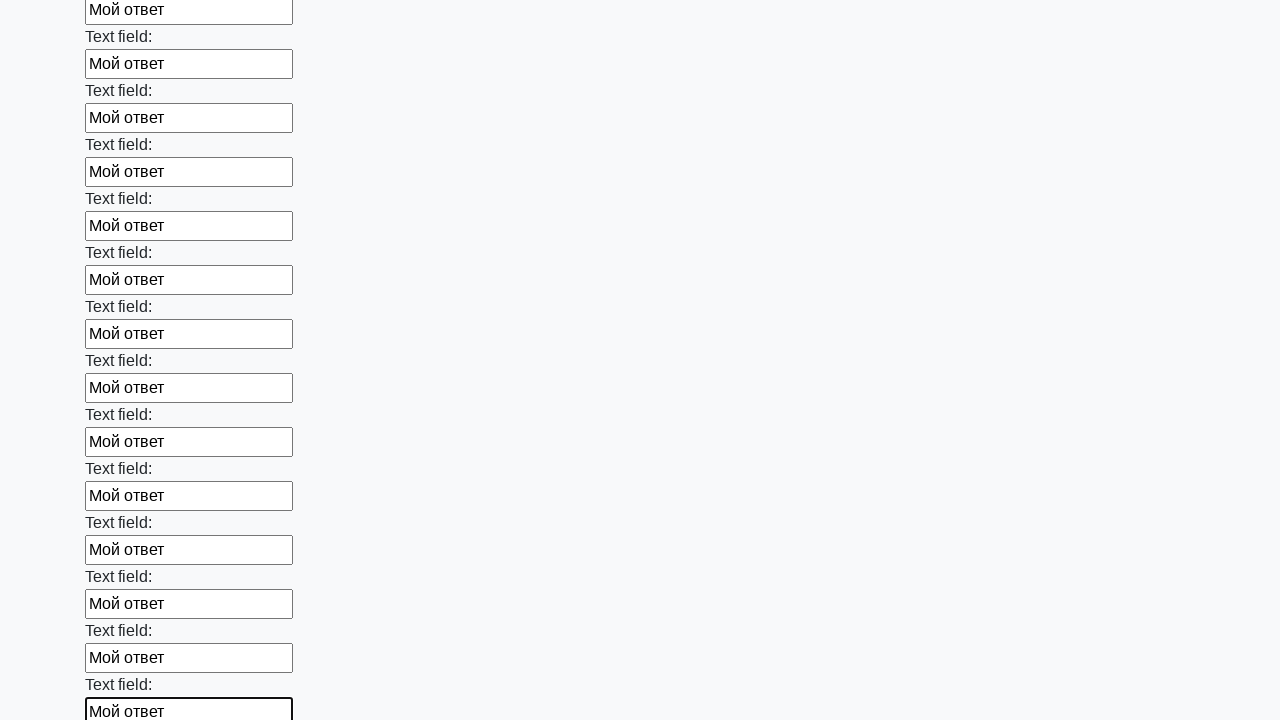

Filled input field with 'Мой ответ' on input >> nth=51
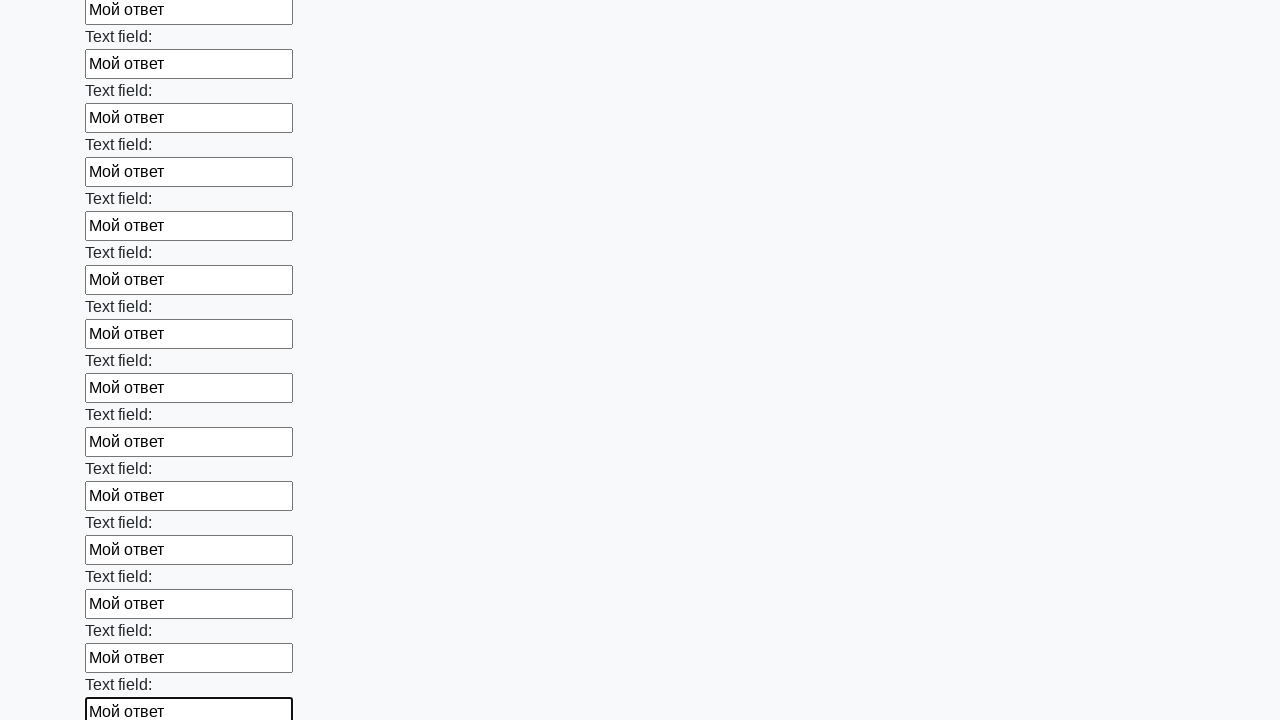

Filled input field with 'Мой ответ' on input >> nth=52
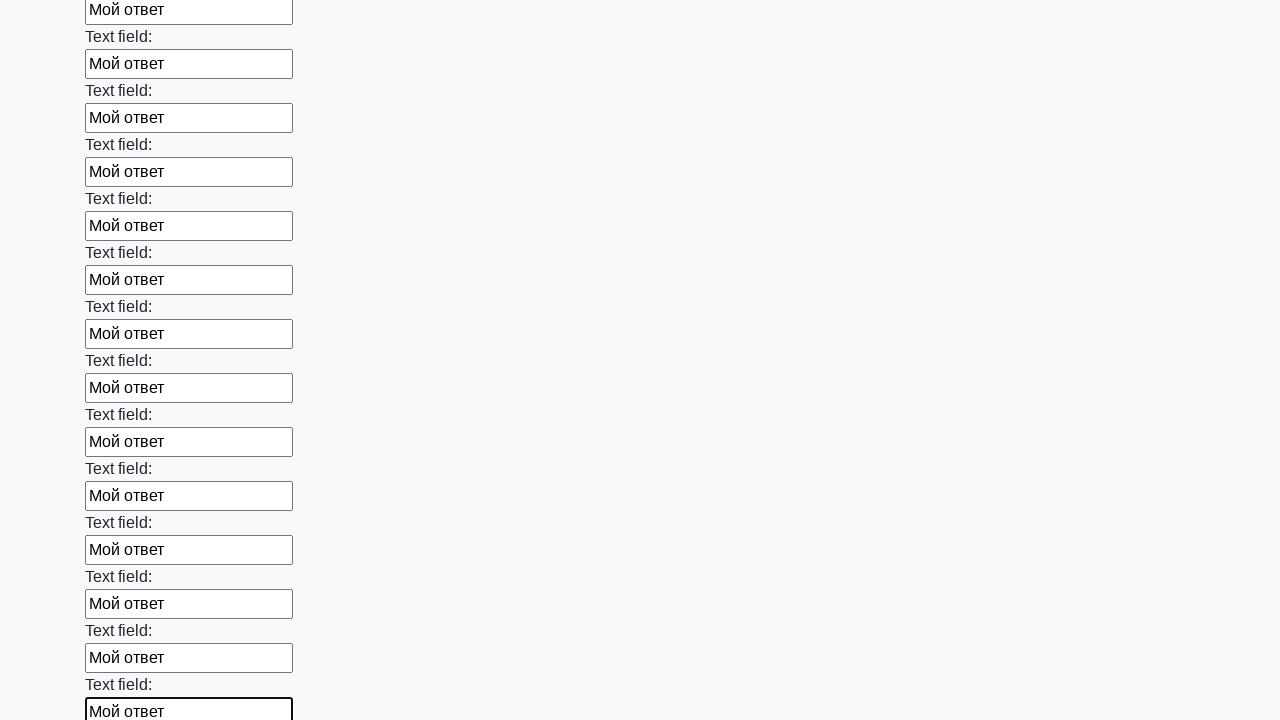

Filled input field with 'Мой ответ' on input >> nth=53
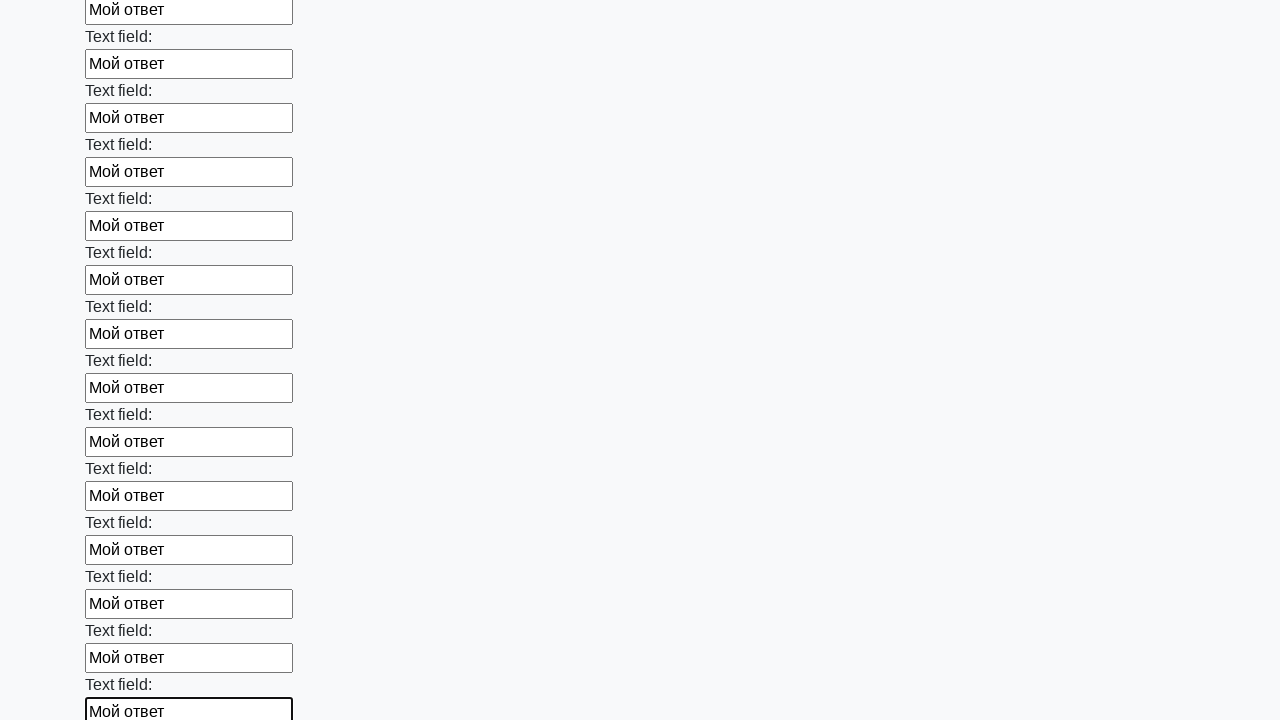

Filled input field with 'Мой ответ' on input >> nth=54
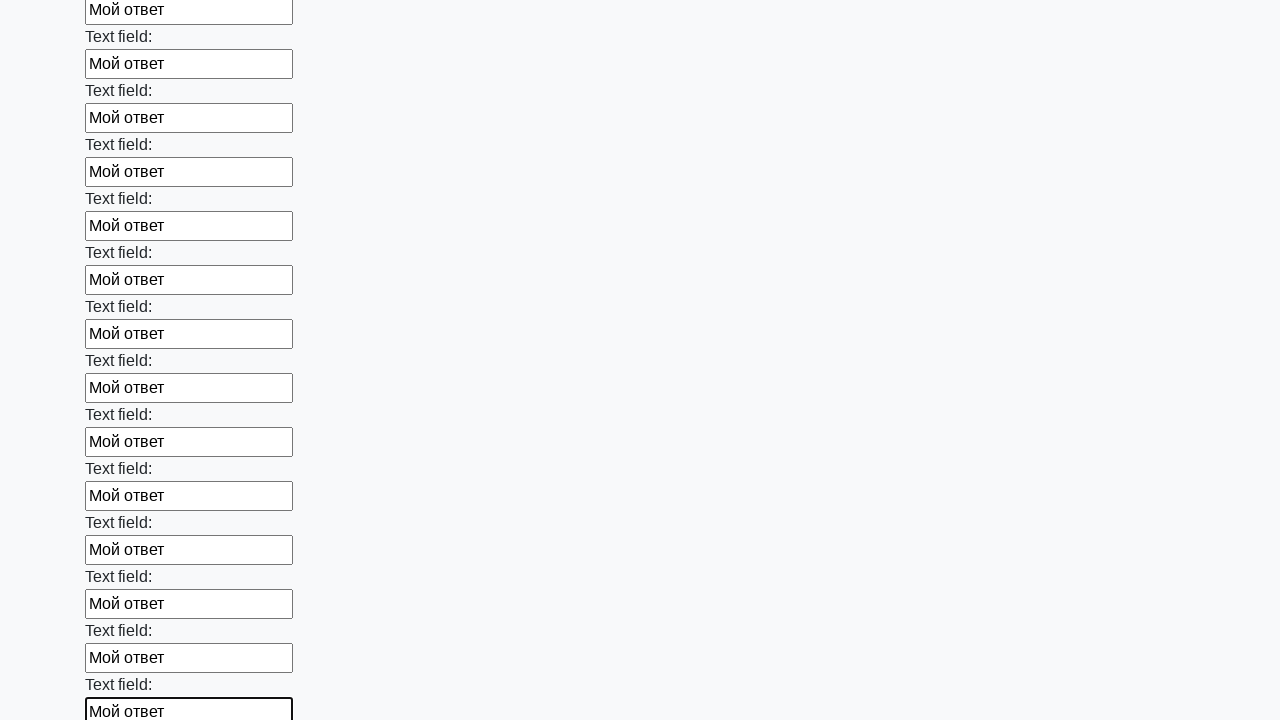

Filled input field with 'Мой ответ' on input >> nth=55
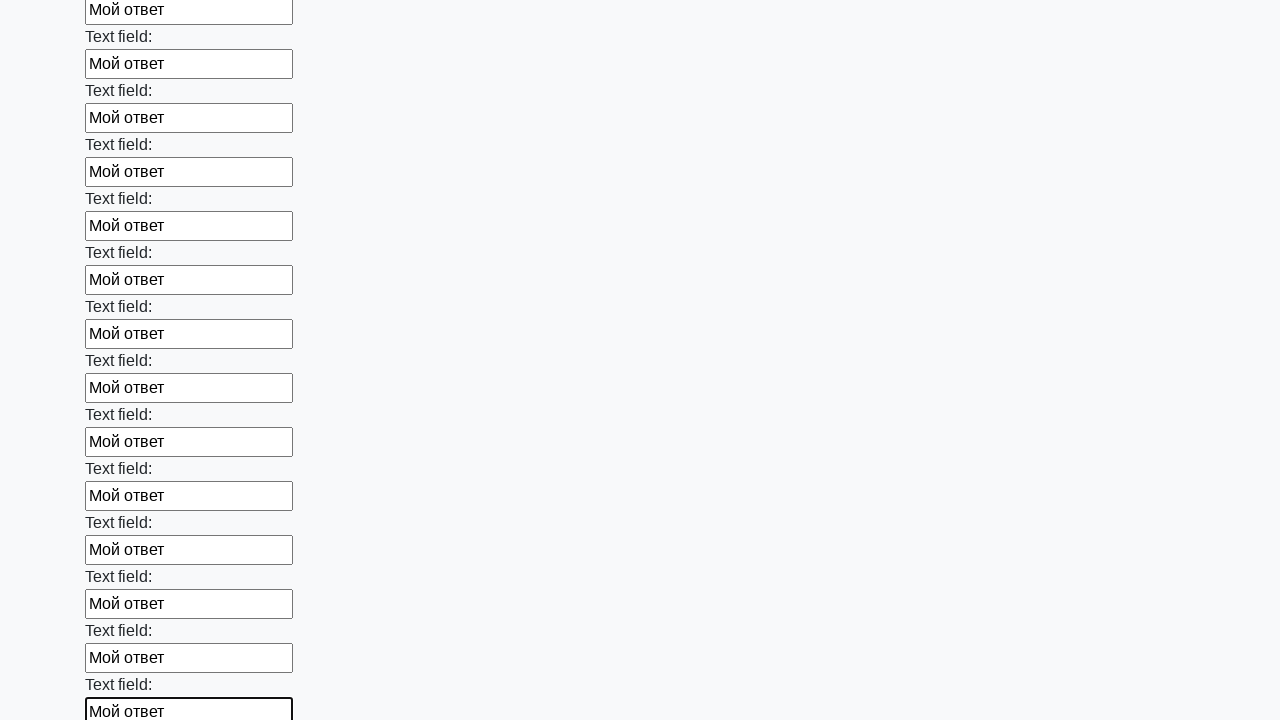

Filled input field with 'Мой ответ' on input >> nth=56
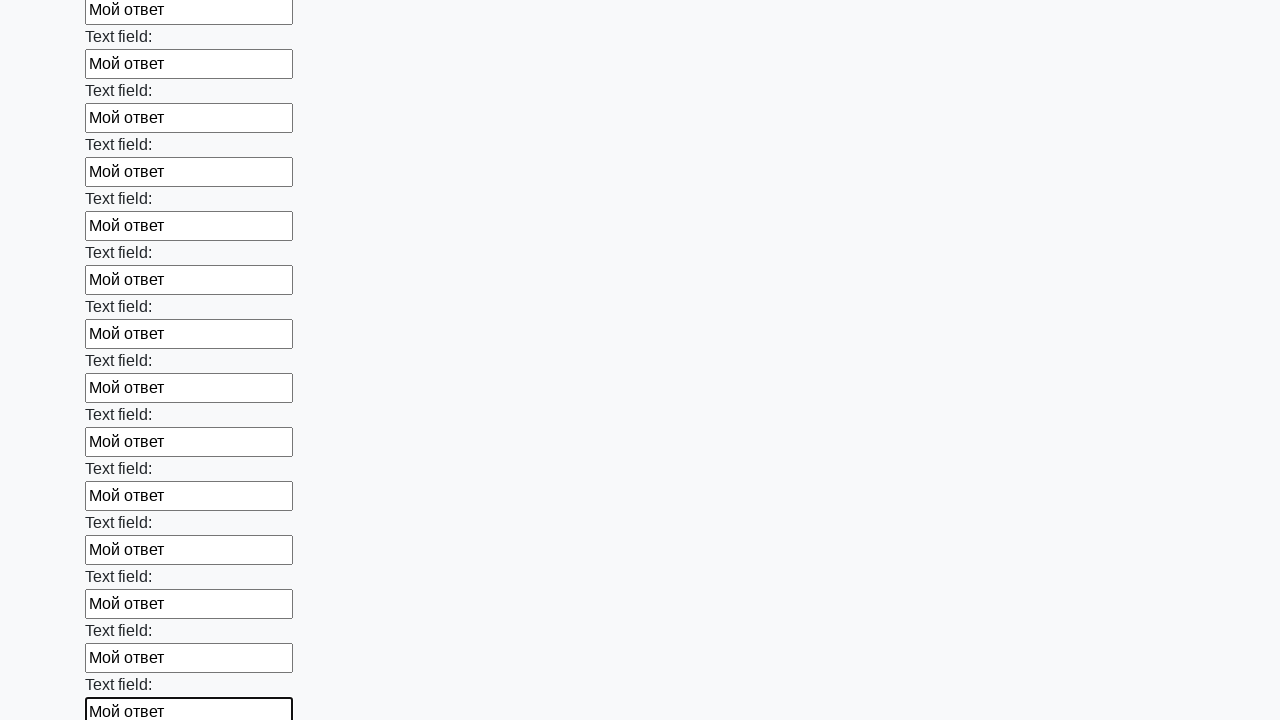

Filled input field with 'Мой ответ' on input >> nth=57
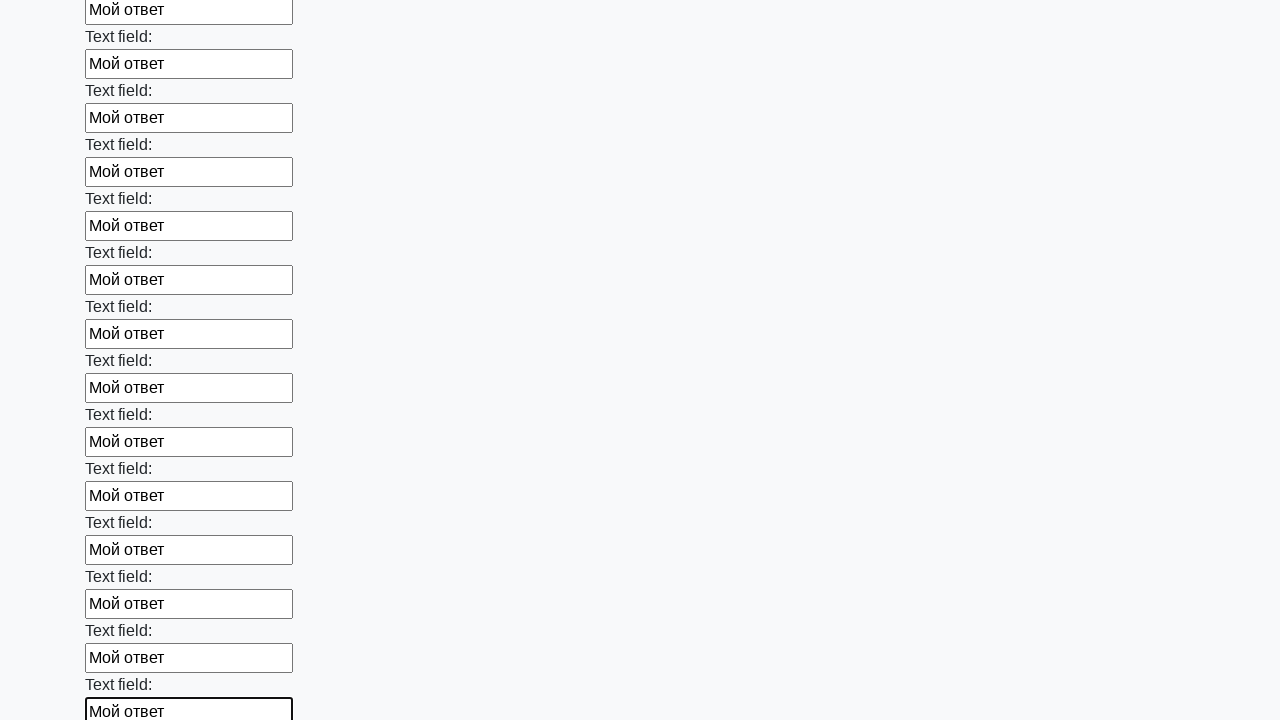

Filled input field with 'Мой ответ' on input >> nth=58
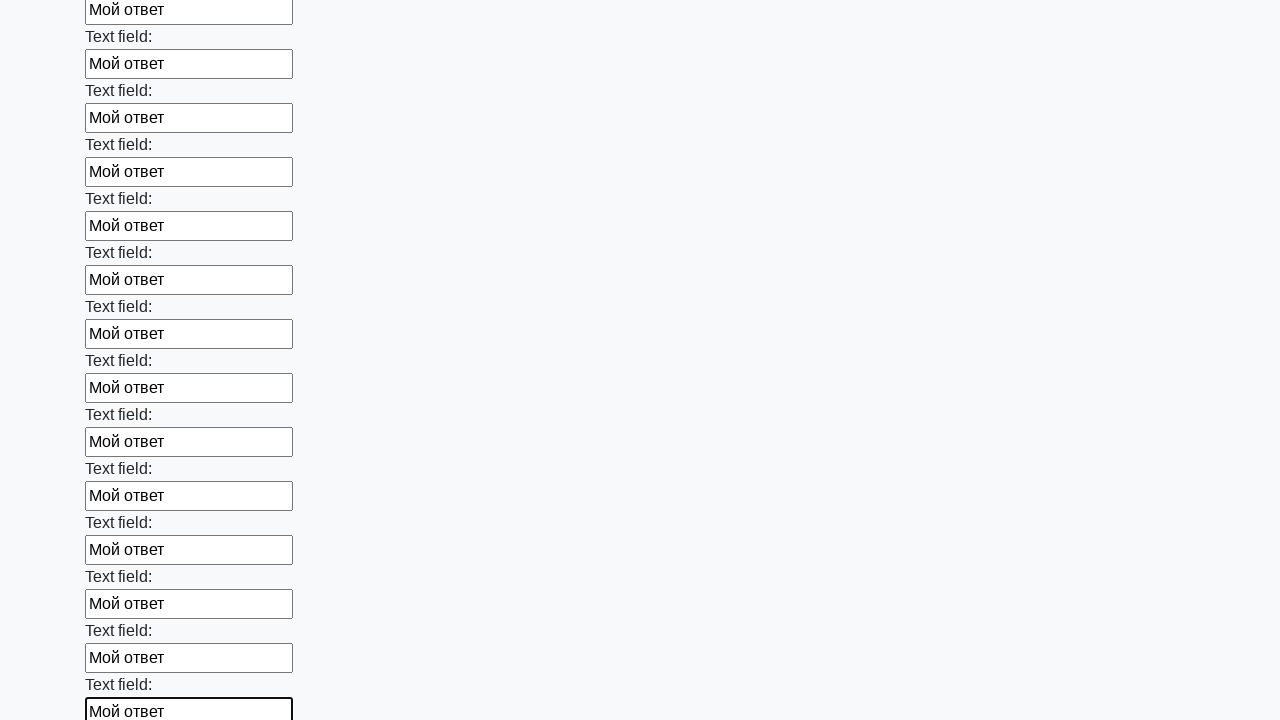

Filled input field with 'Мой ответ' on input >> nth=59
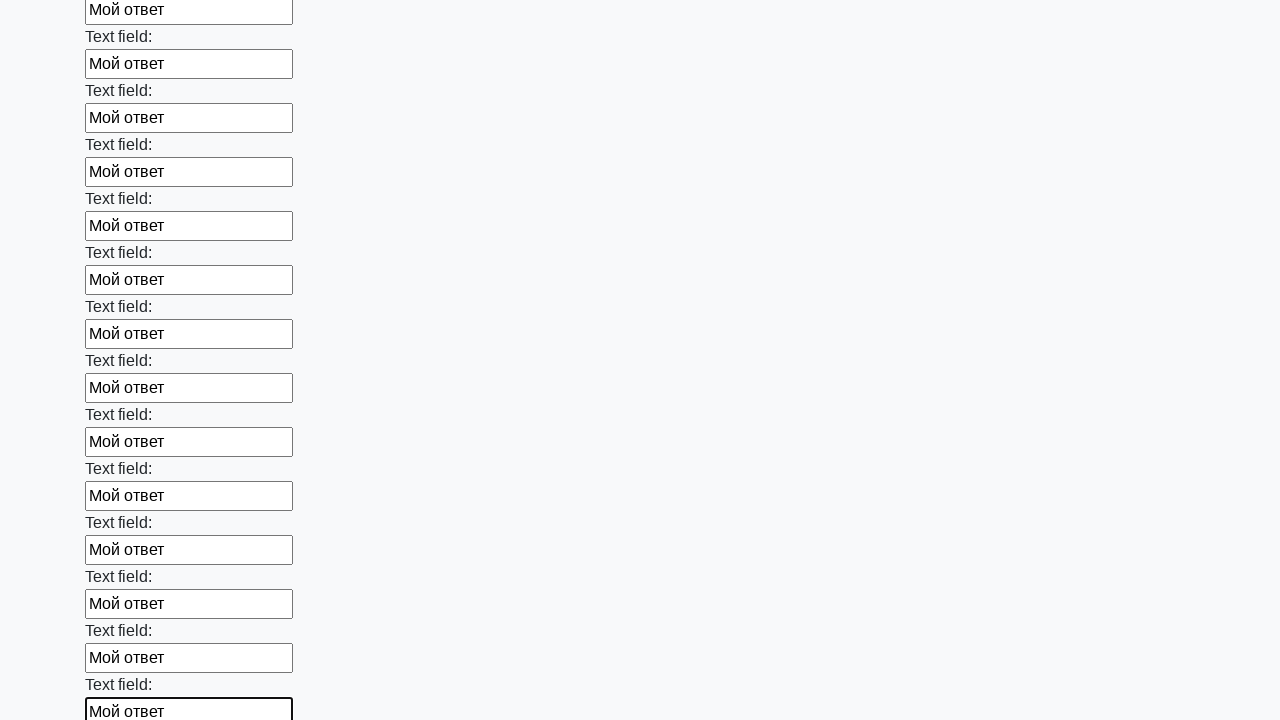

Filled input field with 'Мой ответ' on input >> nth=60
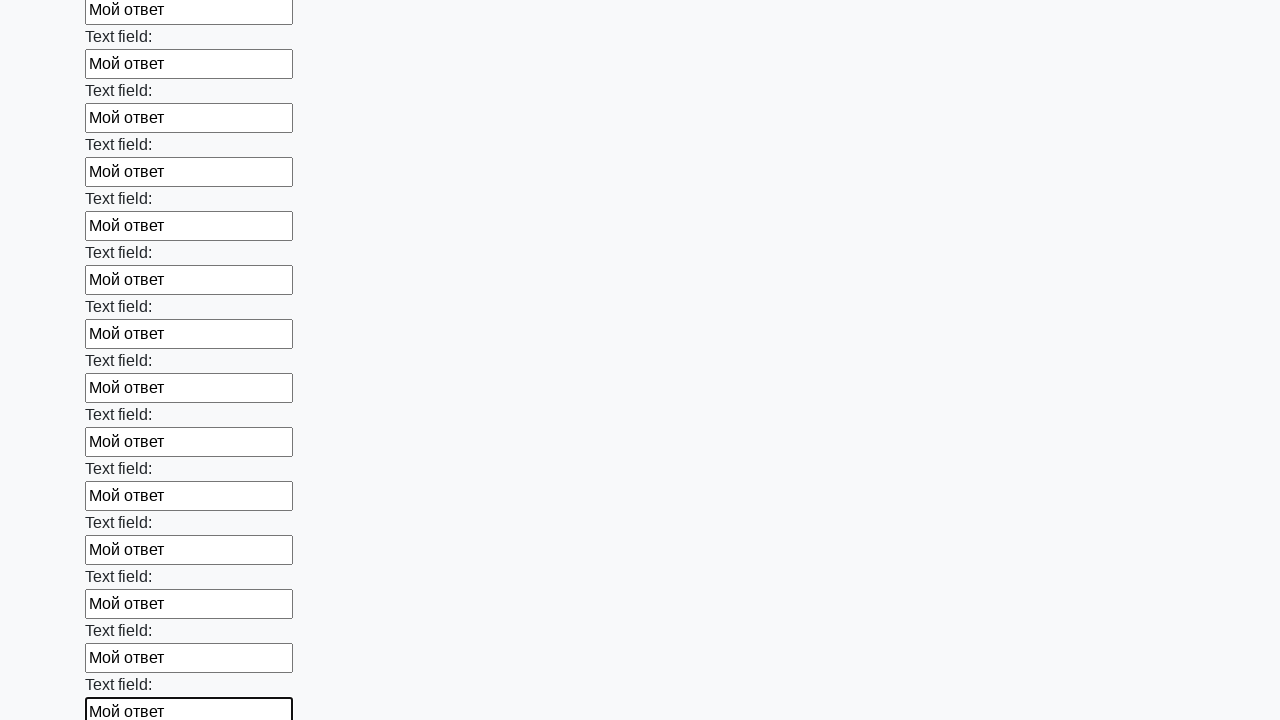

Filled input field with 'Мой ответ' on input >> nth=61
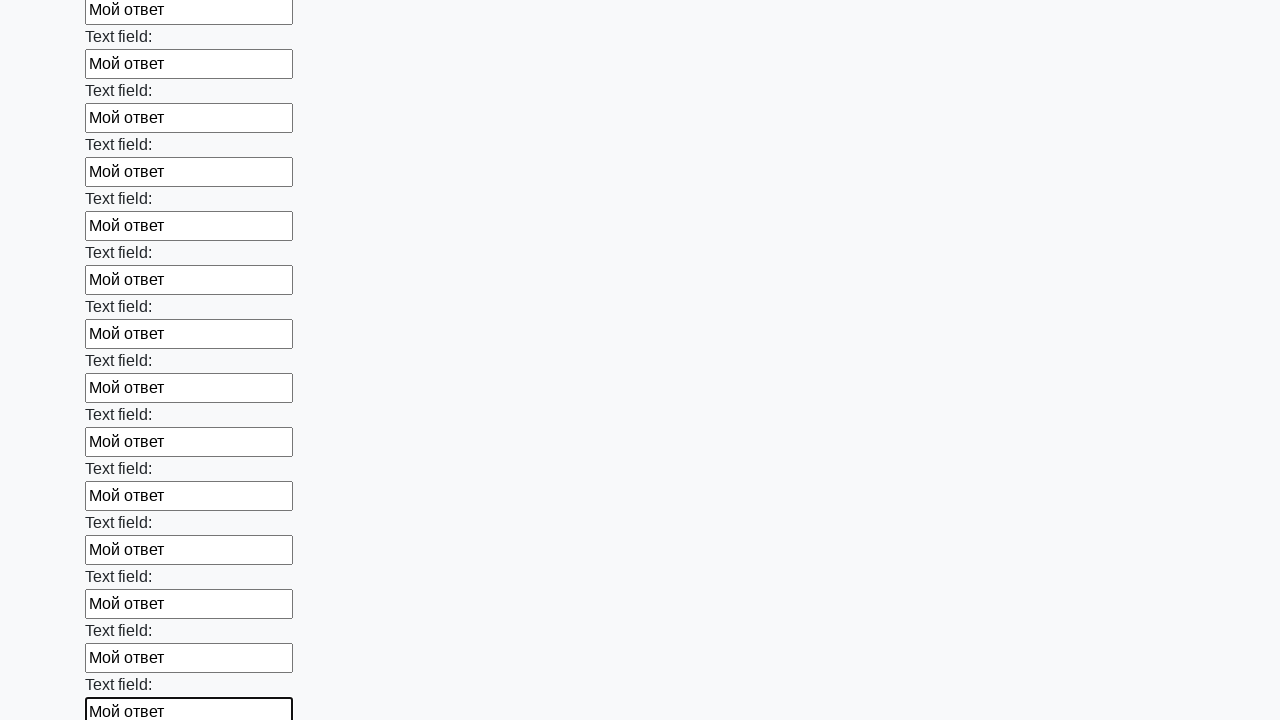

Filled input field with 'Мой ответ' on input >> nth=62
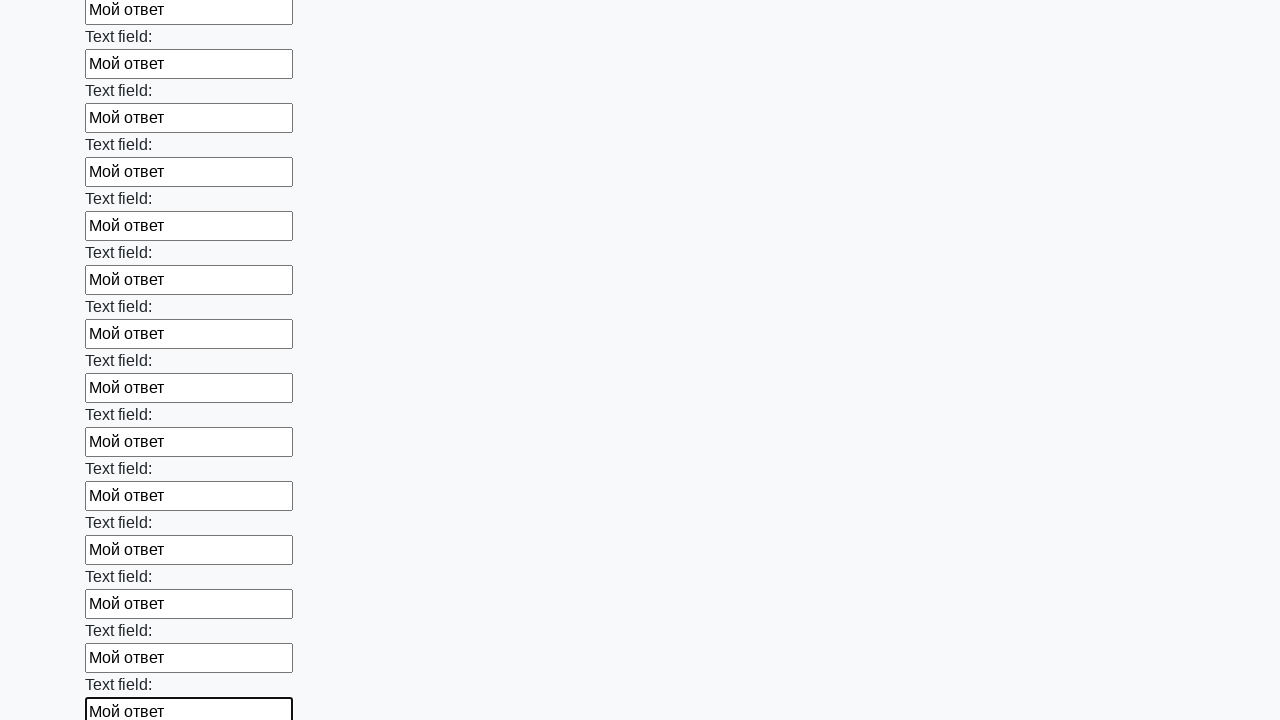

Filled input field with 'Мой ответ' on input >> nth=63
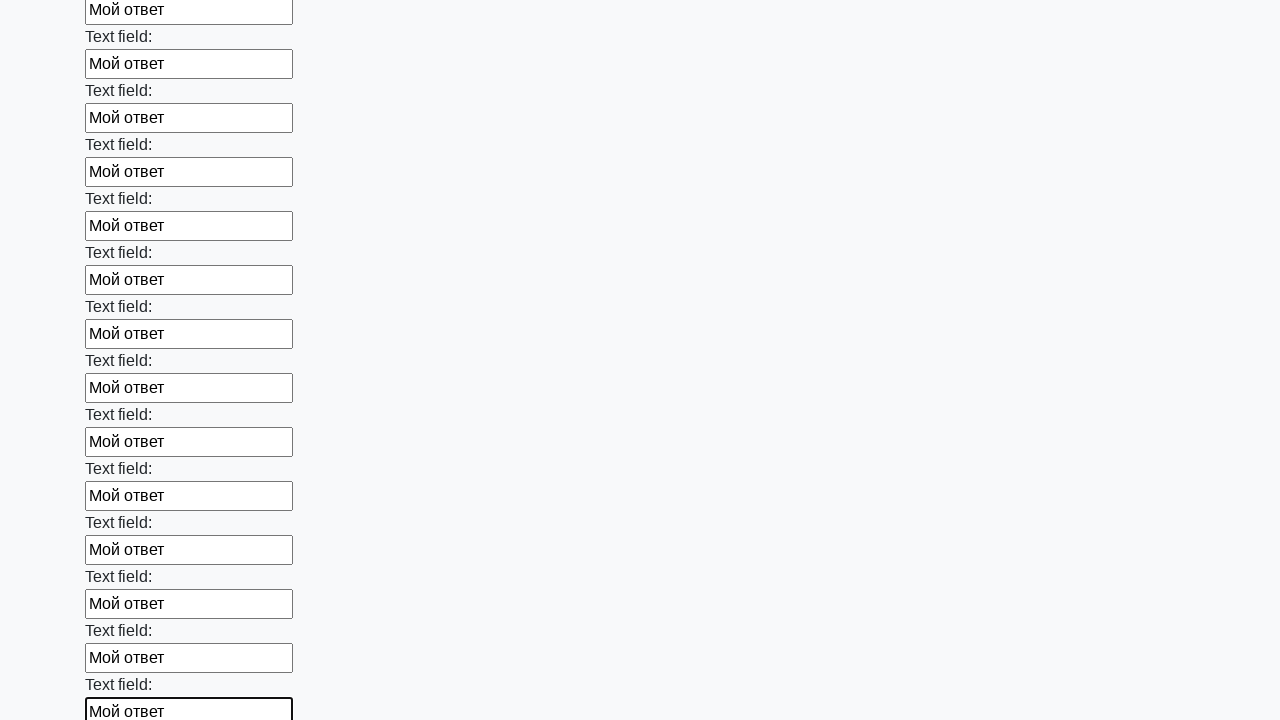

Filled input field with 'Мой ответ' on input >> nth=64
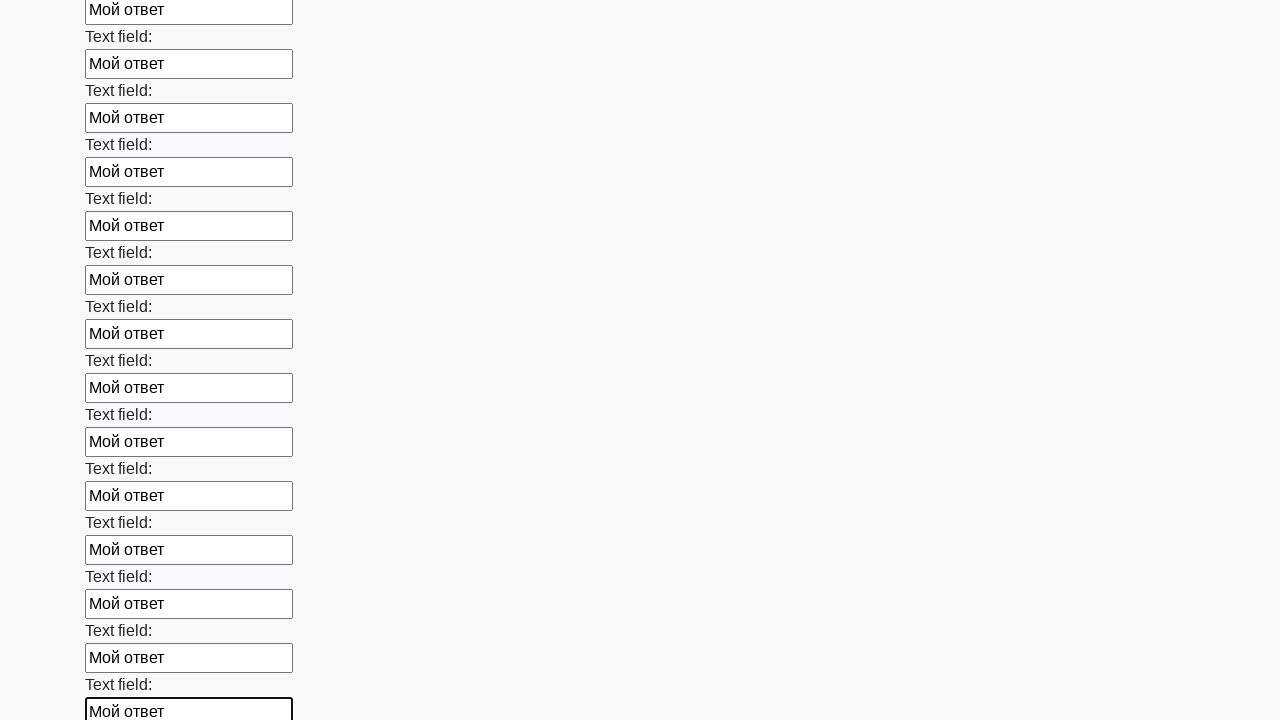

Filled input field with 'Мой ответ' on input >> nth=65
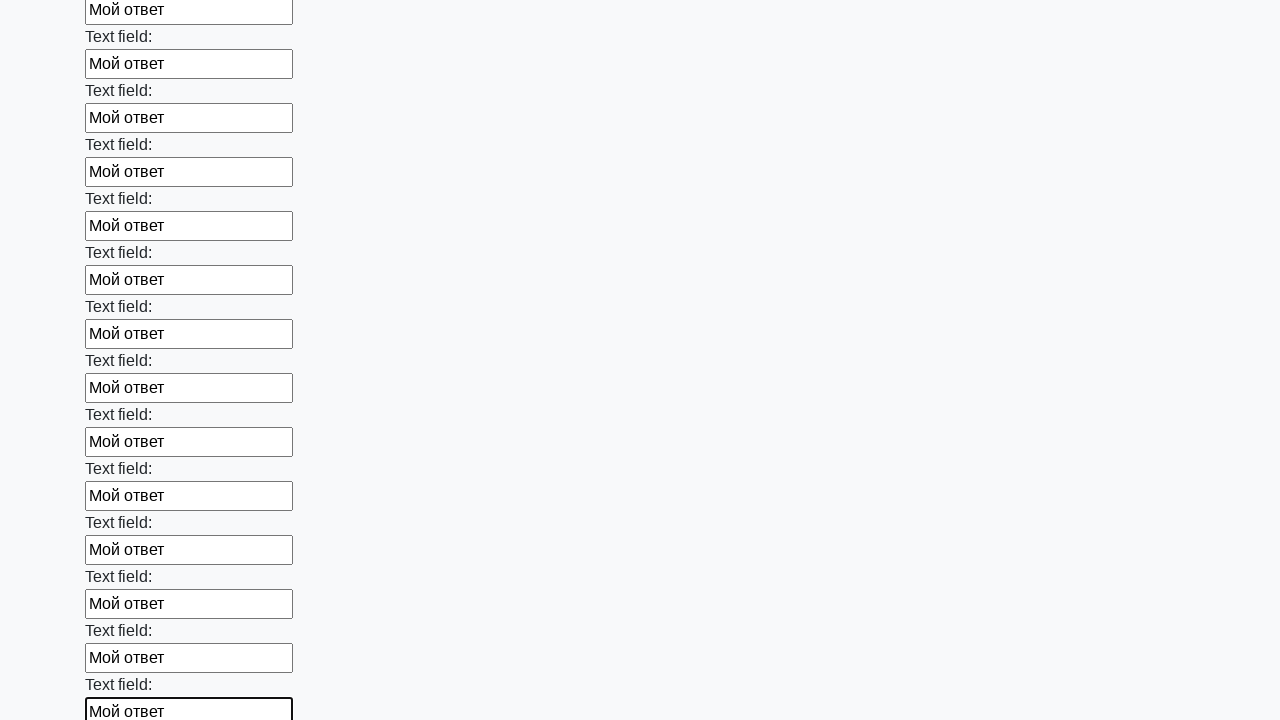

Filled input field with 'Мой ответ' on input >> nth=66
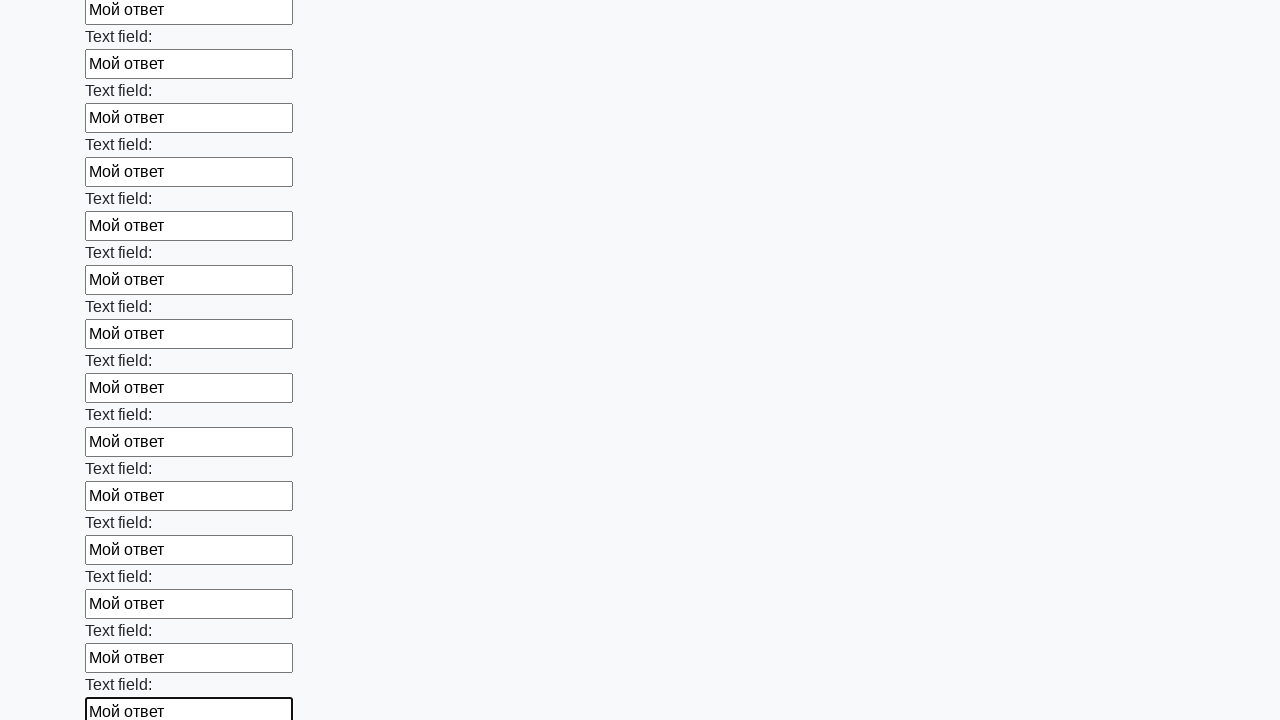

Filled input field with 'Мой ответ' on input >> nth=67
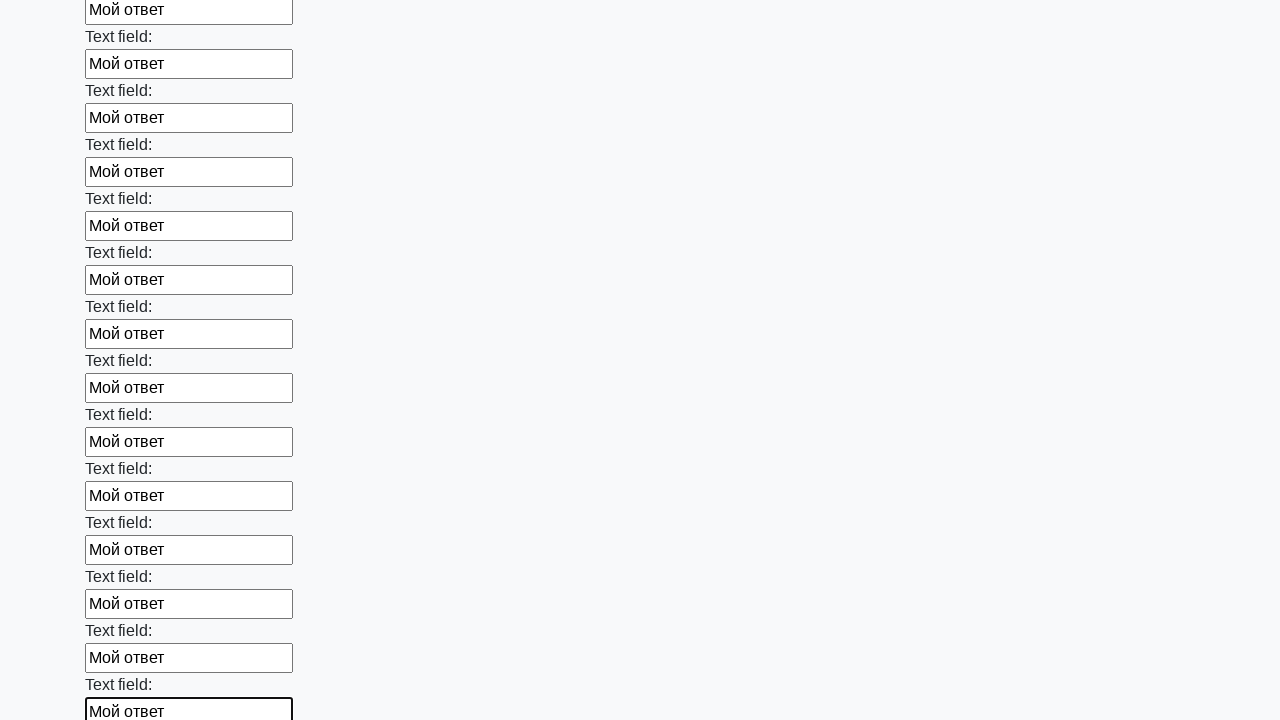

Filled input field with 'Мой ответ' on input >> nth=68
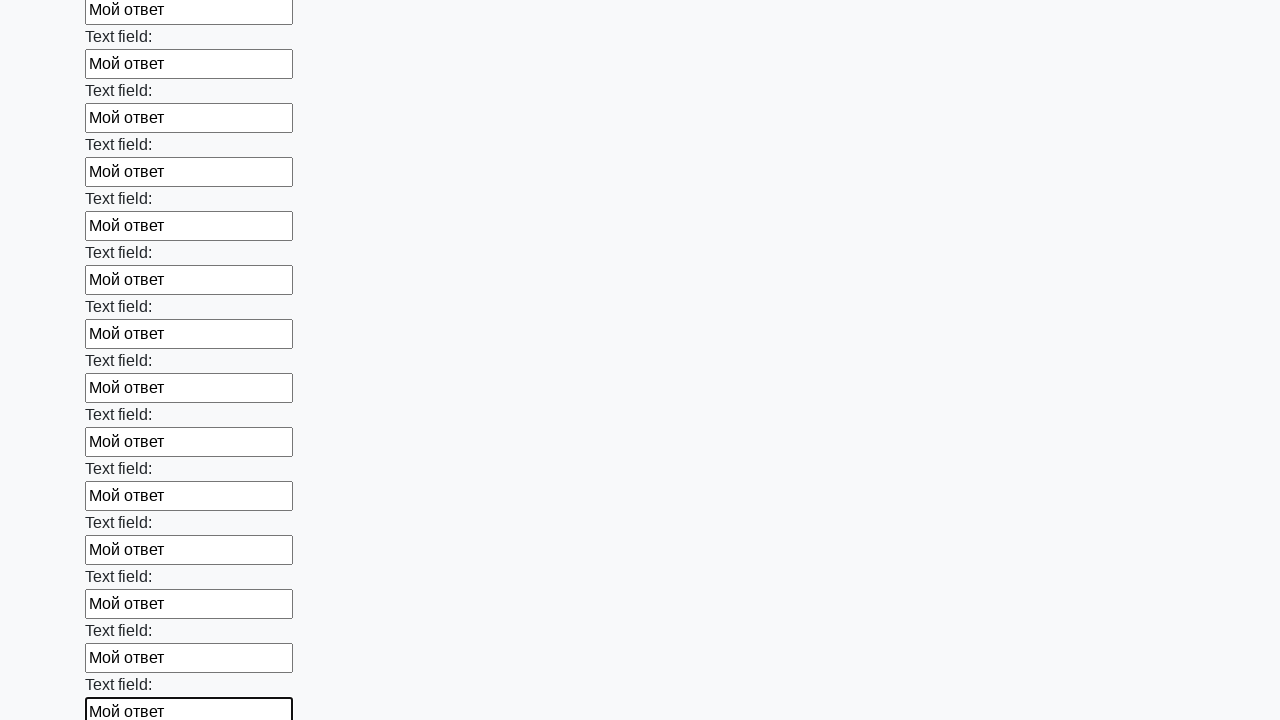

Filled input field with 'Мой ответ' on input >> nth=69
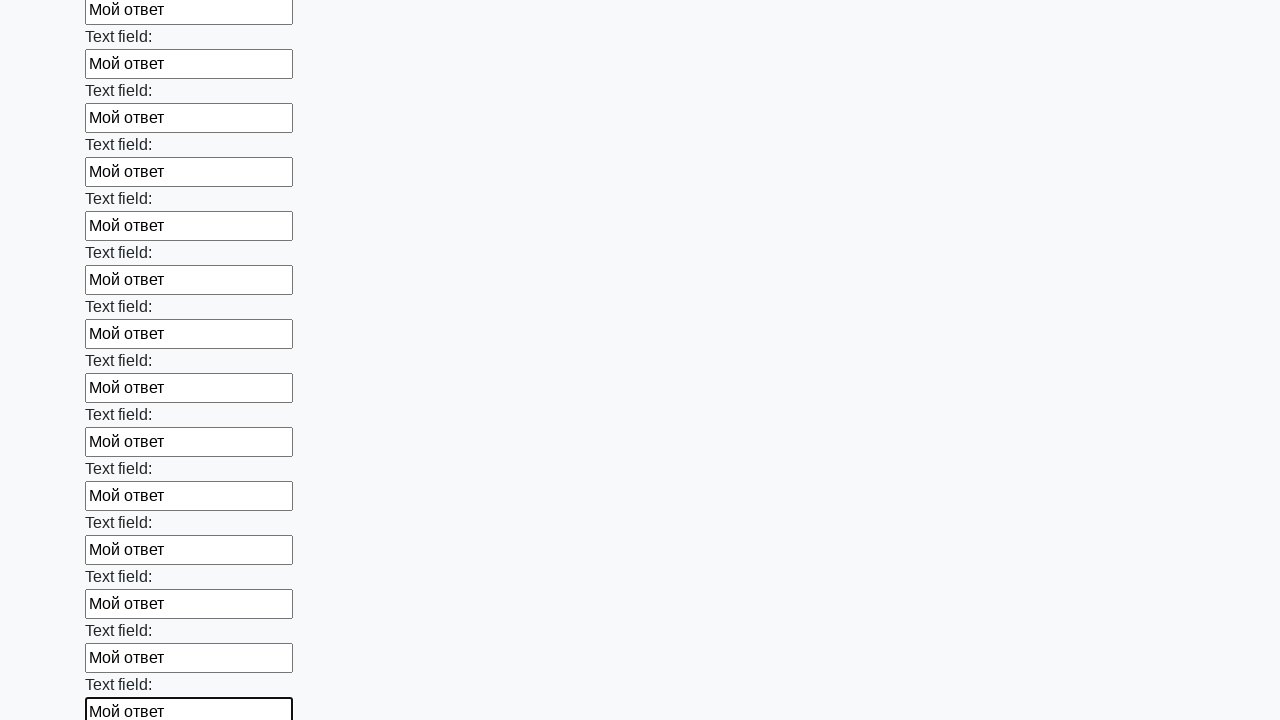

Filled input field with 'Мой ответ' on input >> nth=70
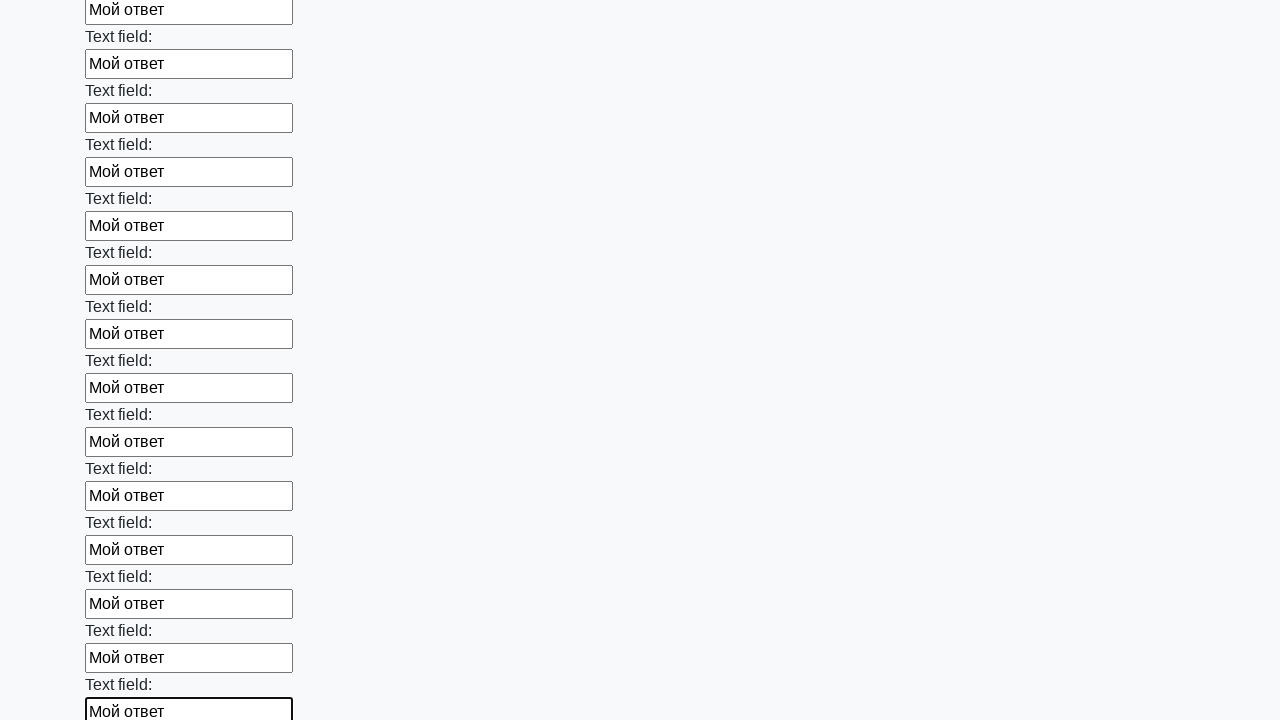

Filled input field with 'Мой ответ' on input >> nth=71
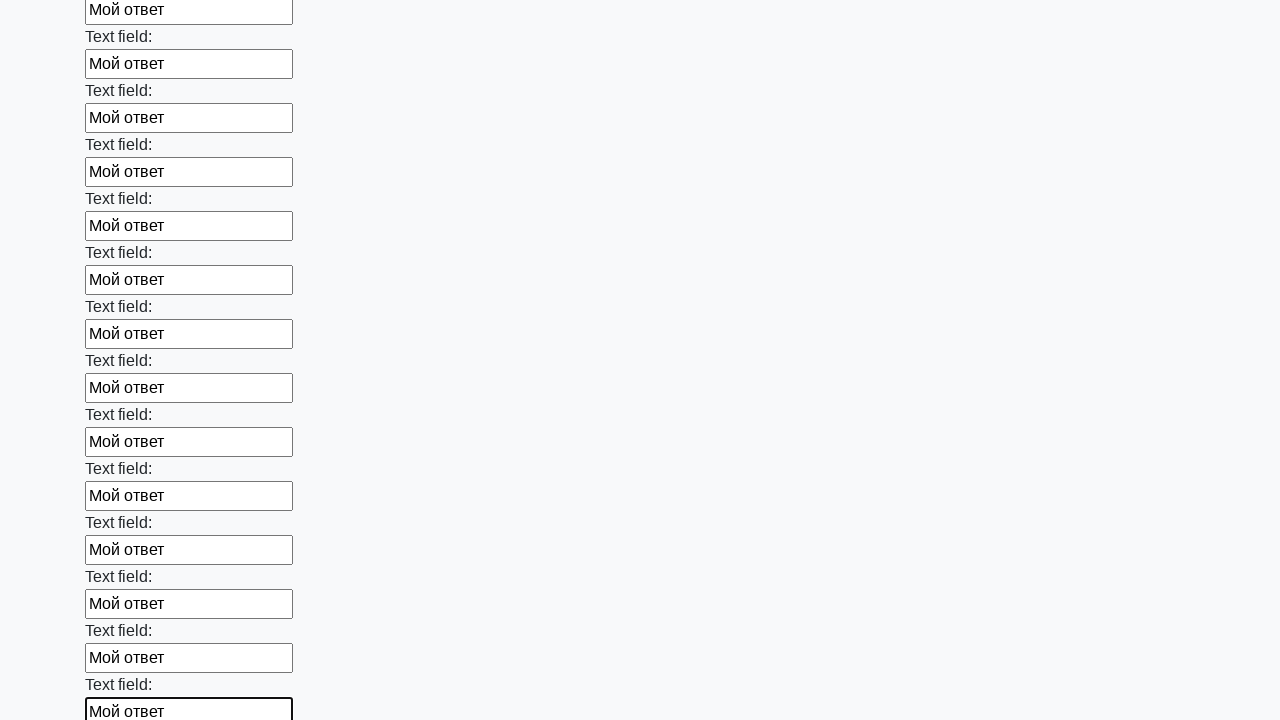

Filled input field with 'Мой ответ' on input >> nth=72
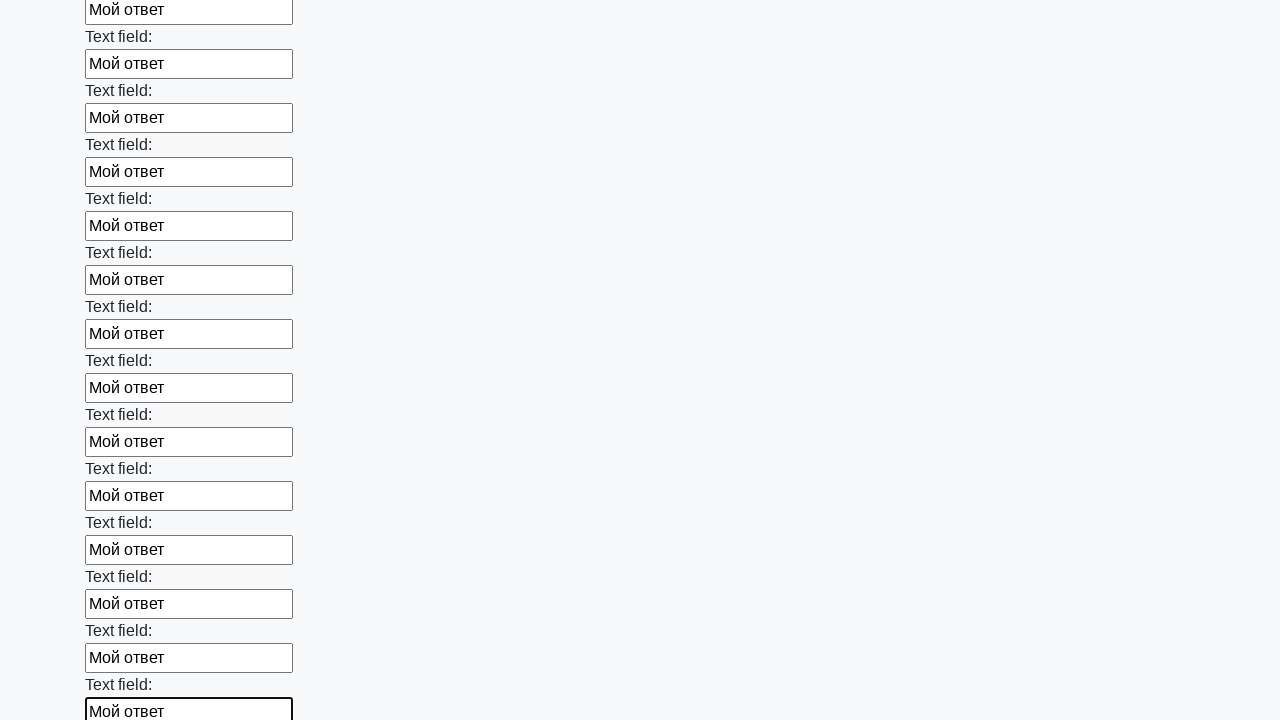

Filled input field with 'Мой ответ' on input >> nth=73
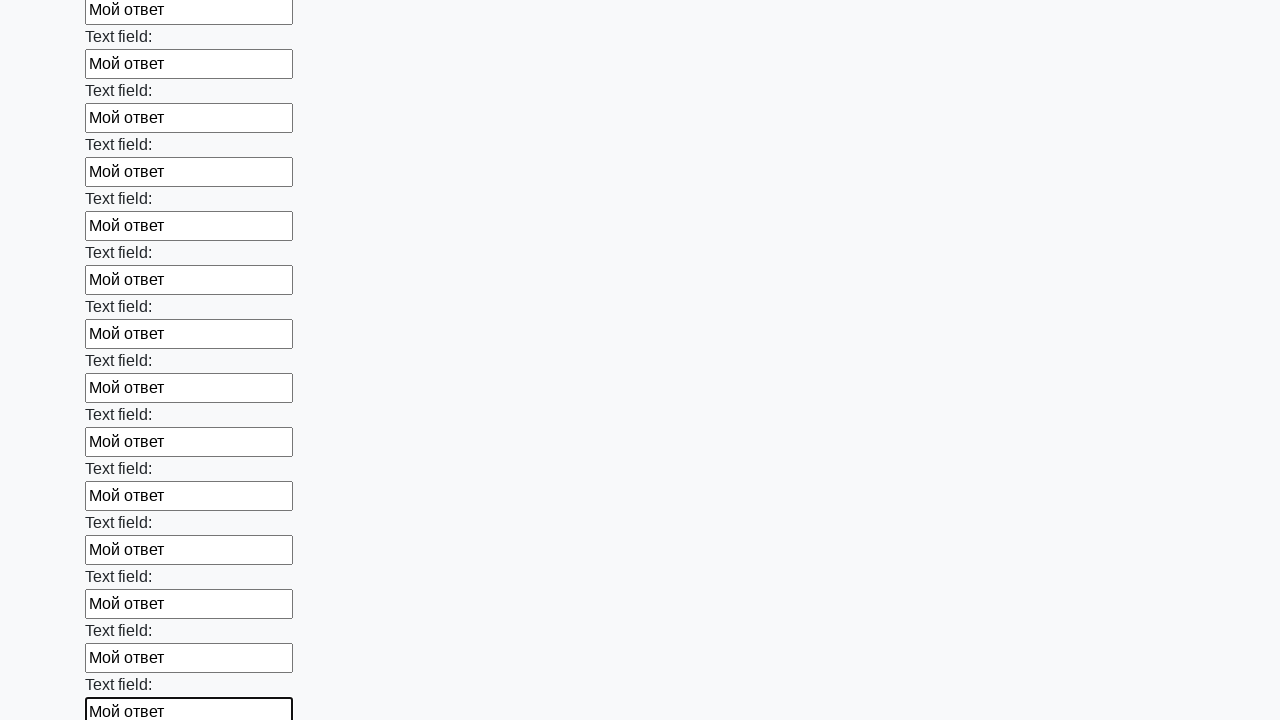

Filled input field with 'Мой ответ' on input >> nth=74
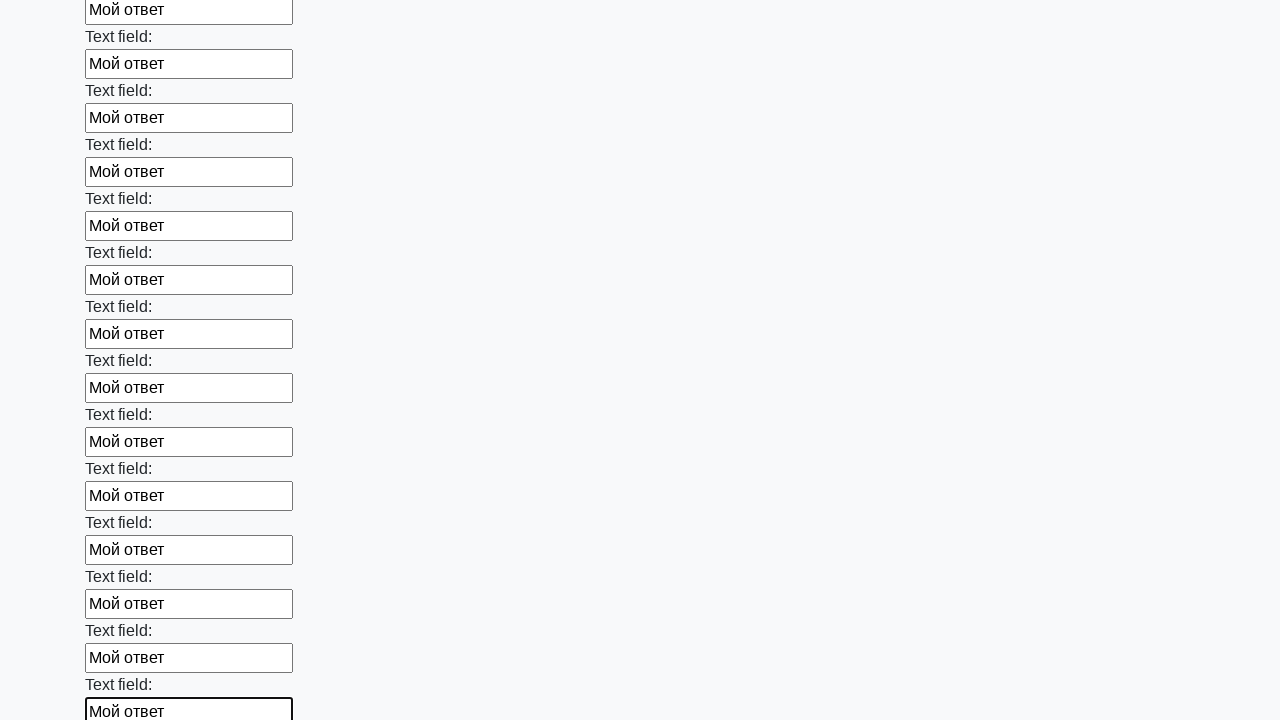

Filled input field with 'Мой ответ' on input >> nth=75
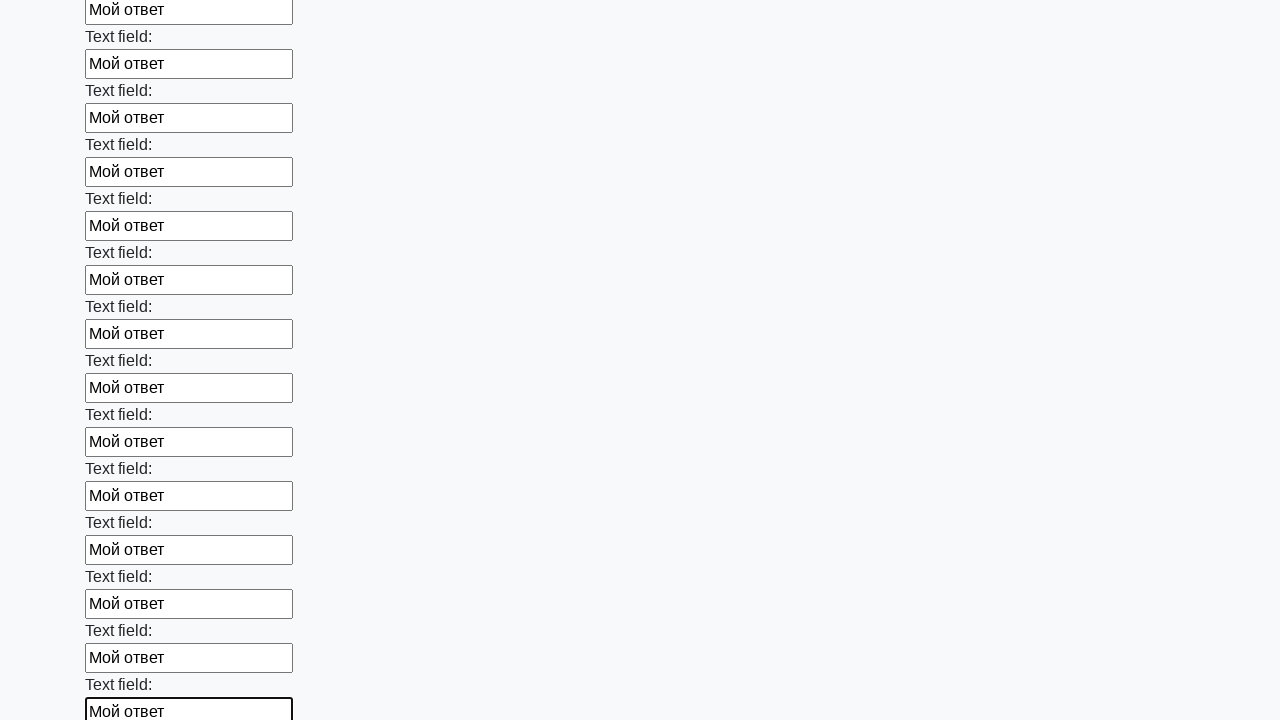

Filled input field with 'Мой ответ' on input >> nth=76
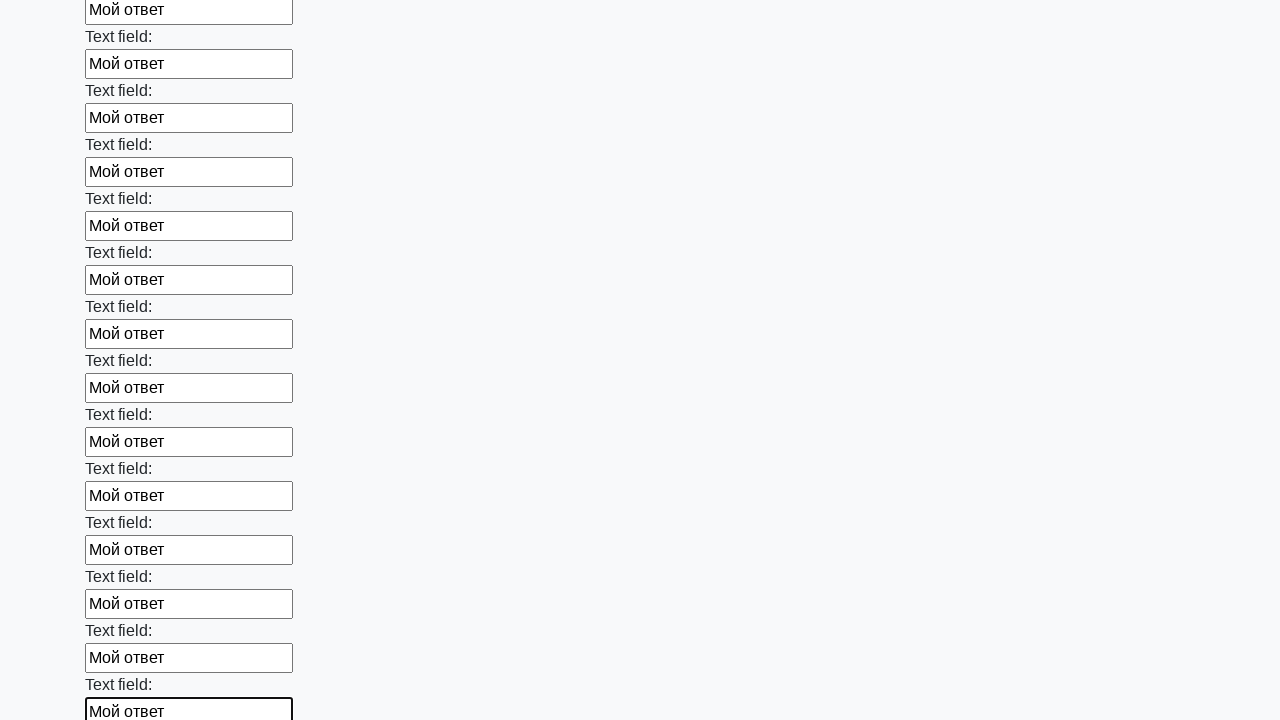

Filled input field with 'Мой ответ' on input >> nth=77
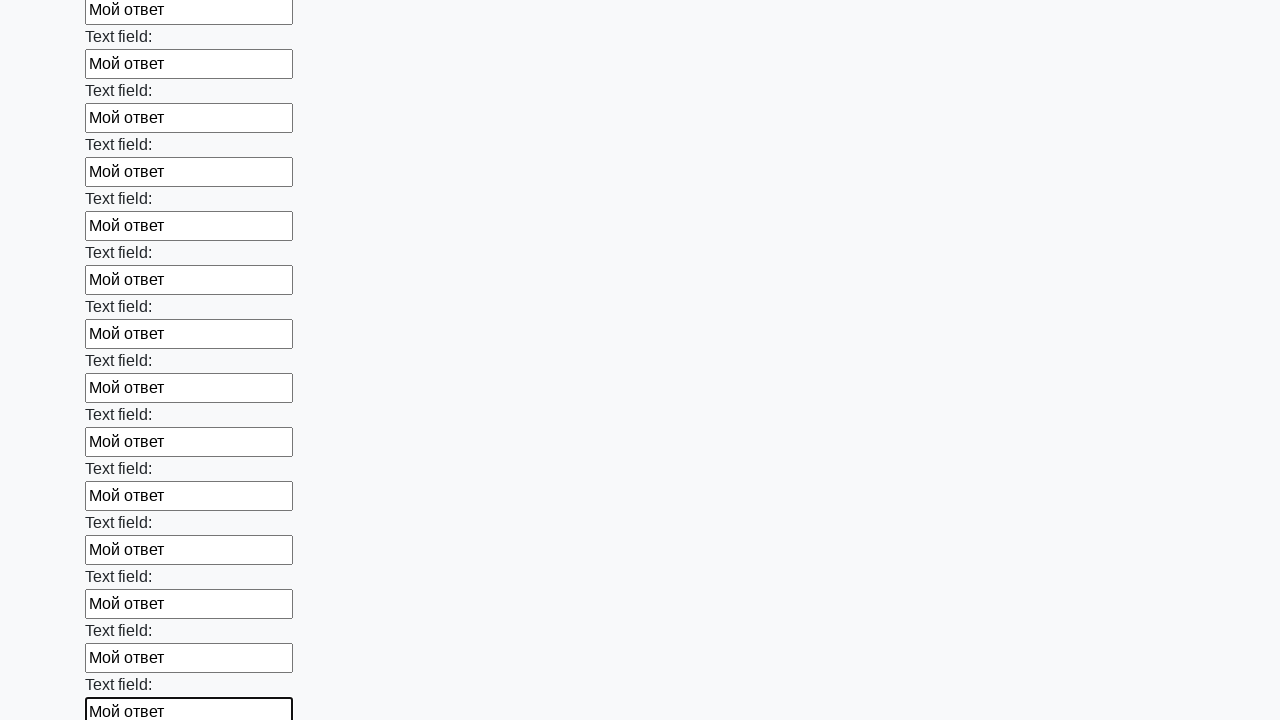

Filled input field with 'Мой ответ' on input >> nth=78
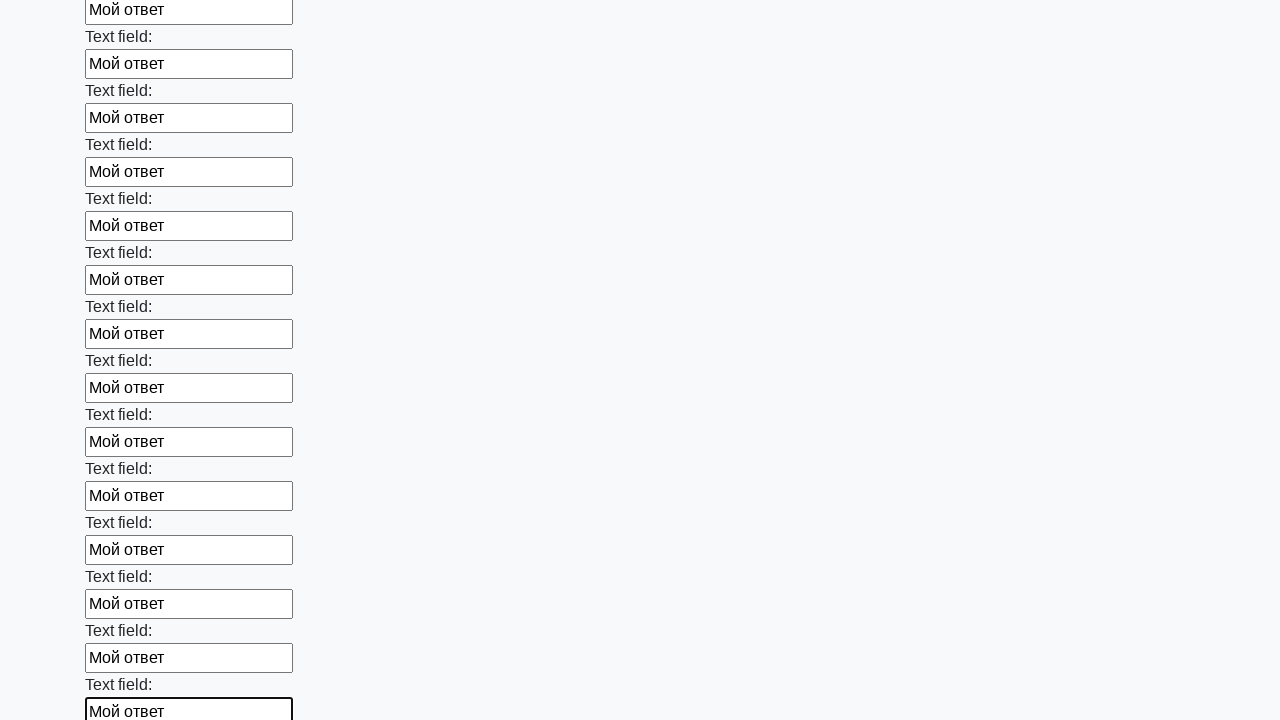

Filled input field with 'Мой ответ' on input >> nth=79
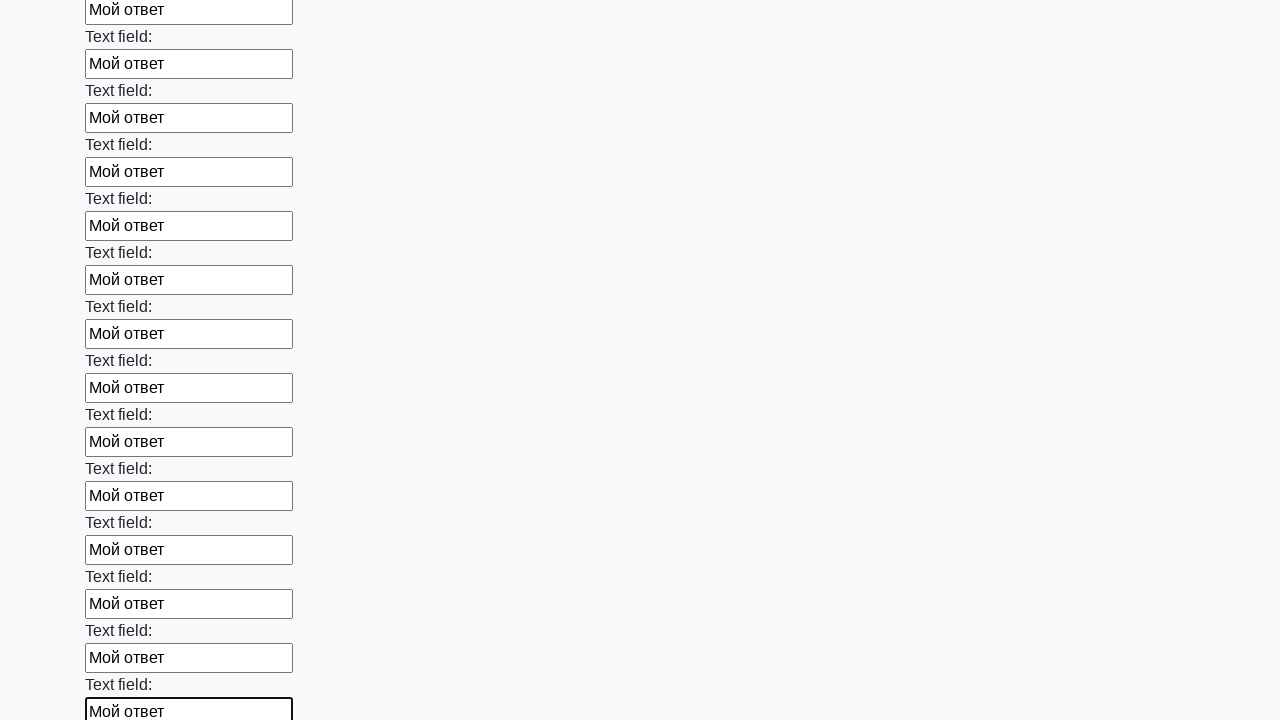

Filled input field with 'Мой ответ' on input >> nth=80
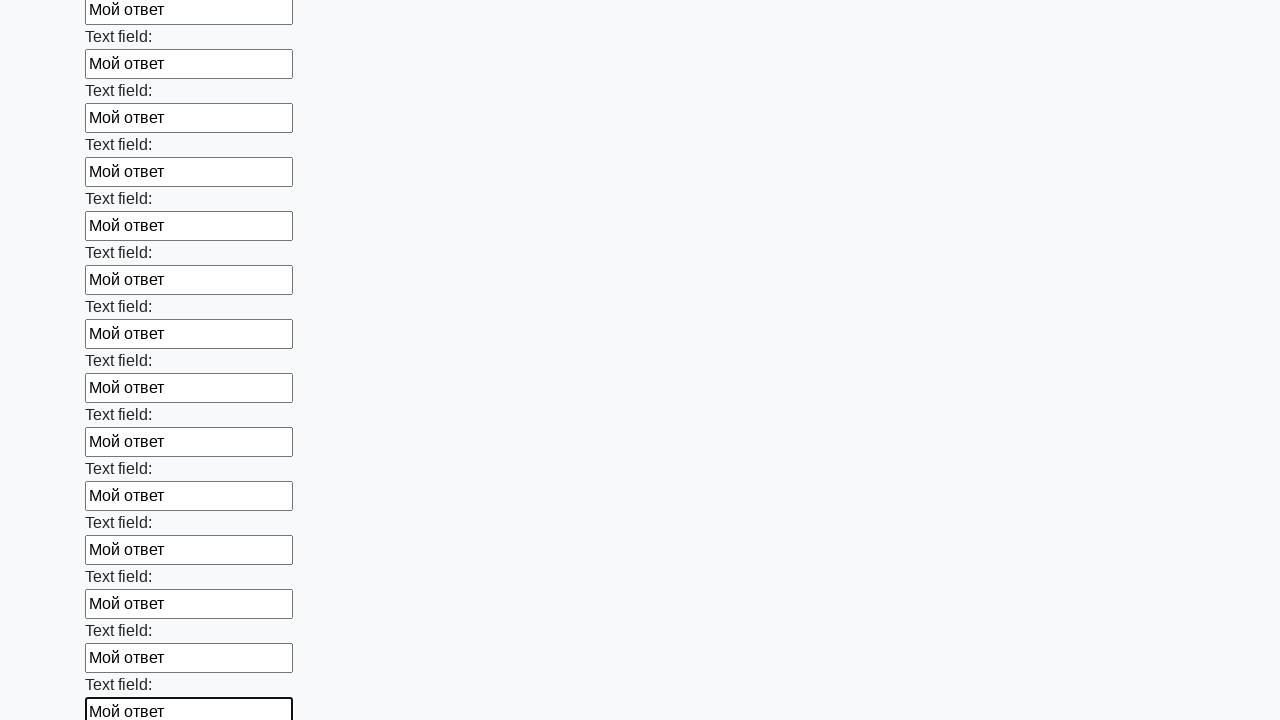

Filled input field with 'Мой ответ' on input >> nth=81
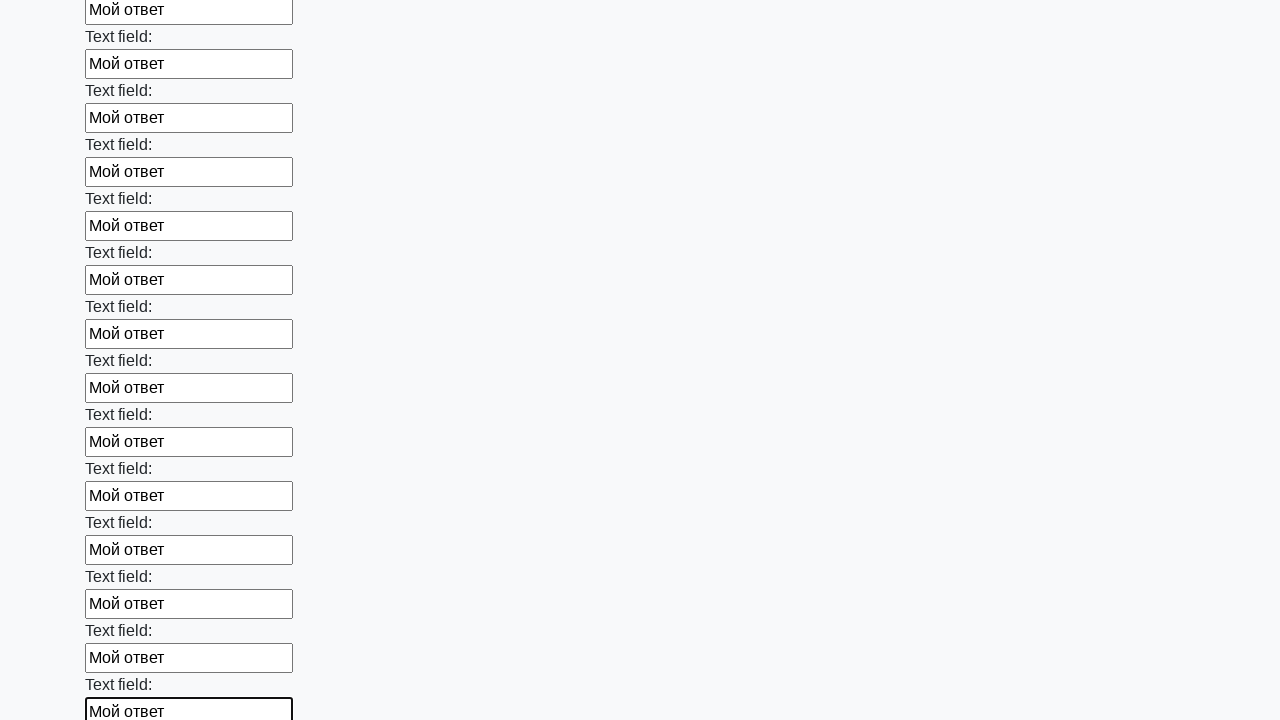

Filled input field with 'Мой ответ' on input >> nth=82
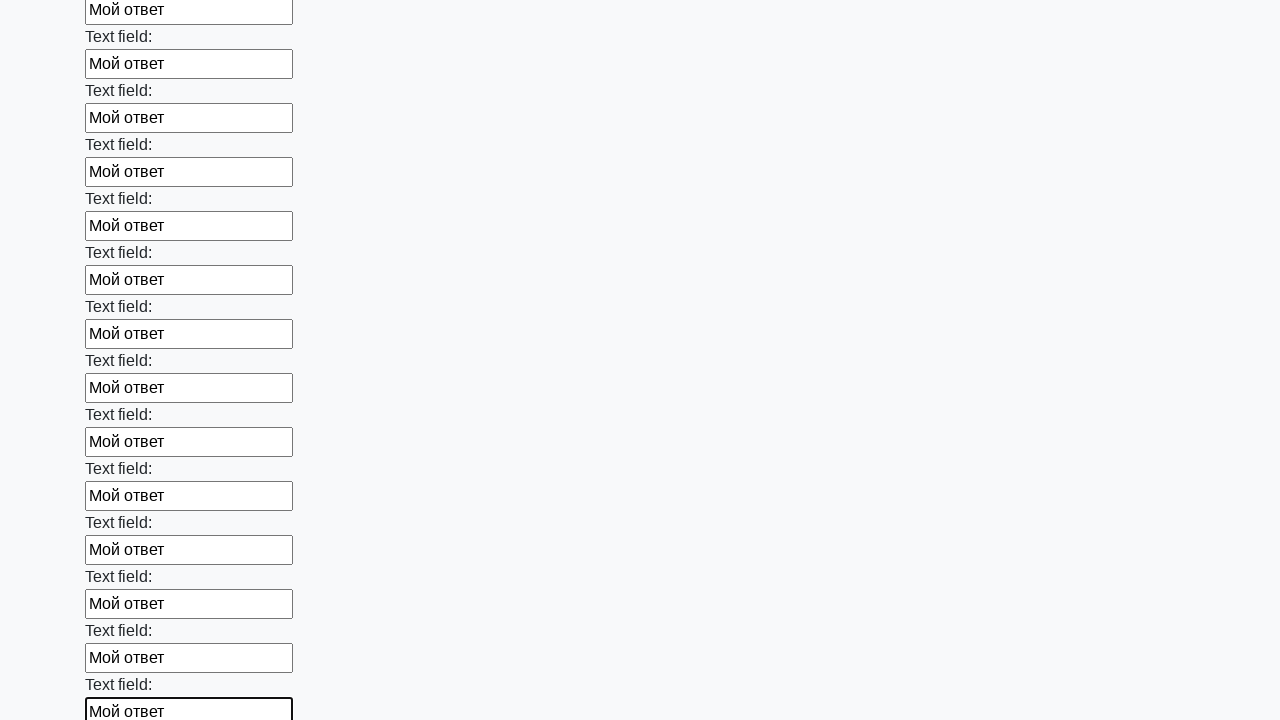

Filled input field with 'Мой ответ' on input >> nth=83
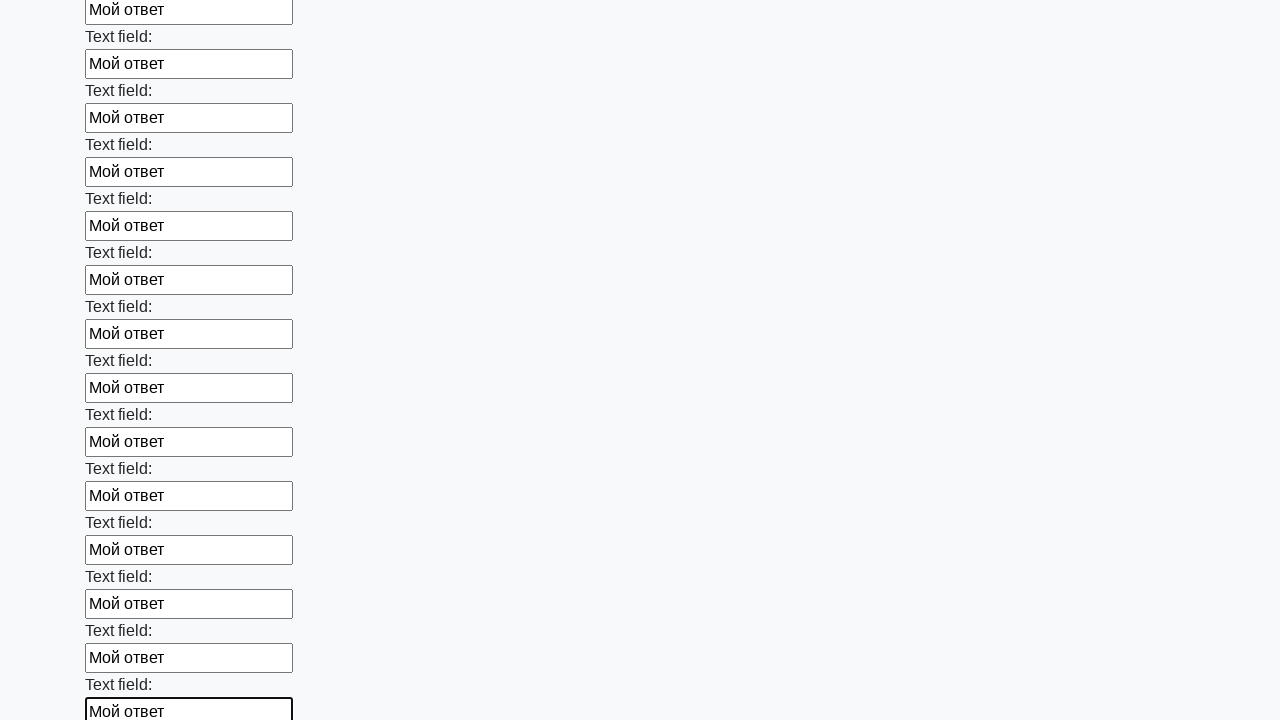

Filled input field with 'Мой ответ' on input >> nth=84
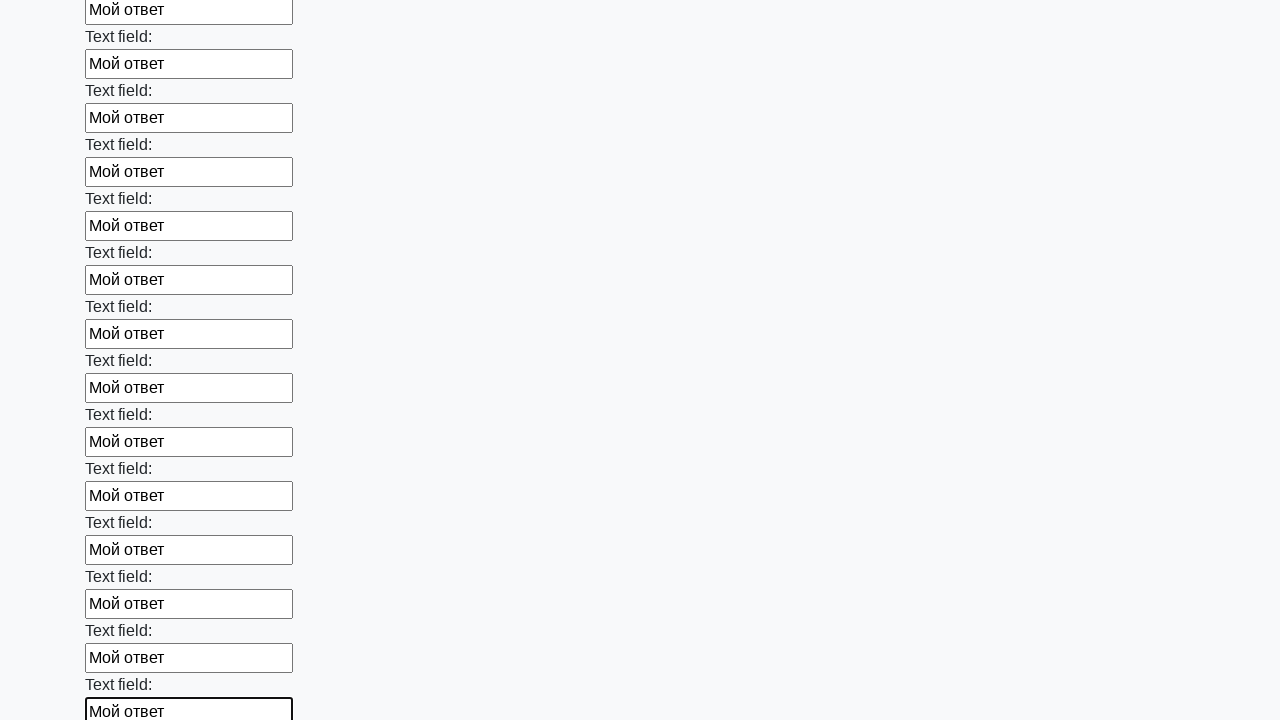

Filled input field with 'Мой ответ' on input >> nth=85
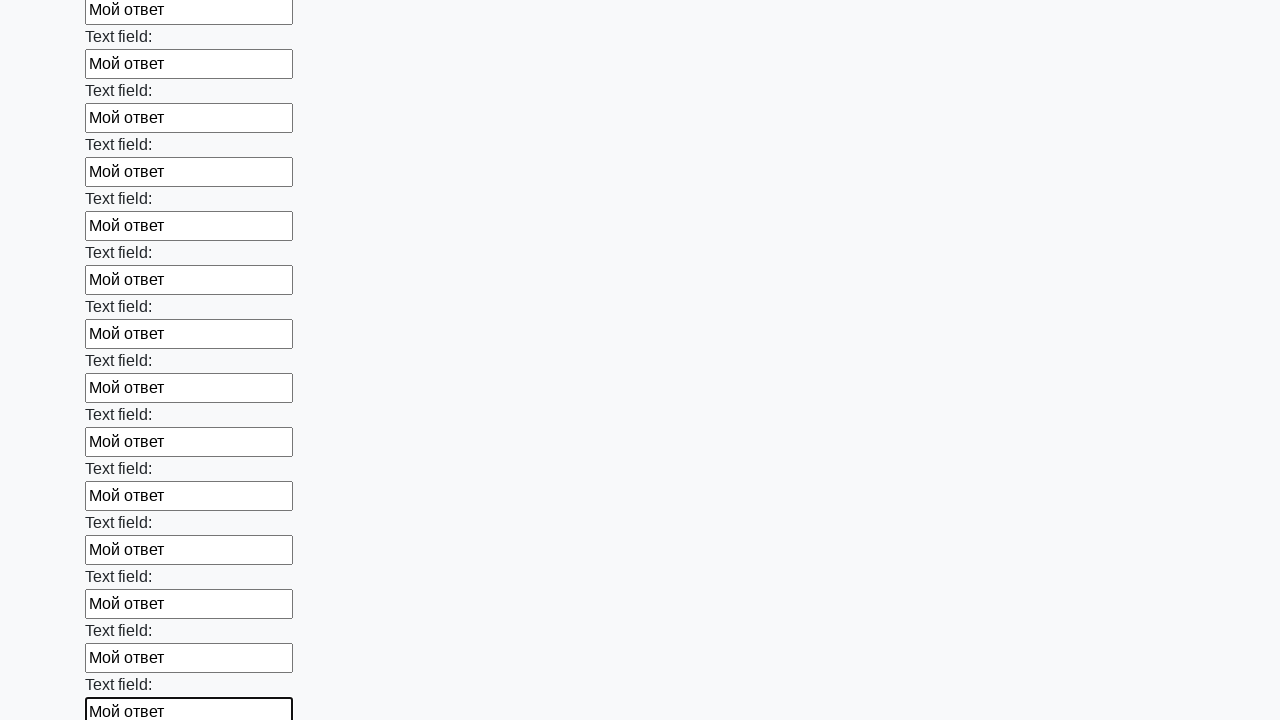

Filled input field with 'Мой ответ' on input >> nth=86
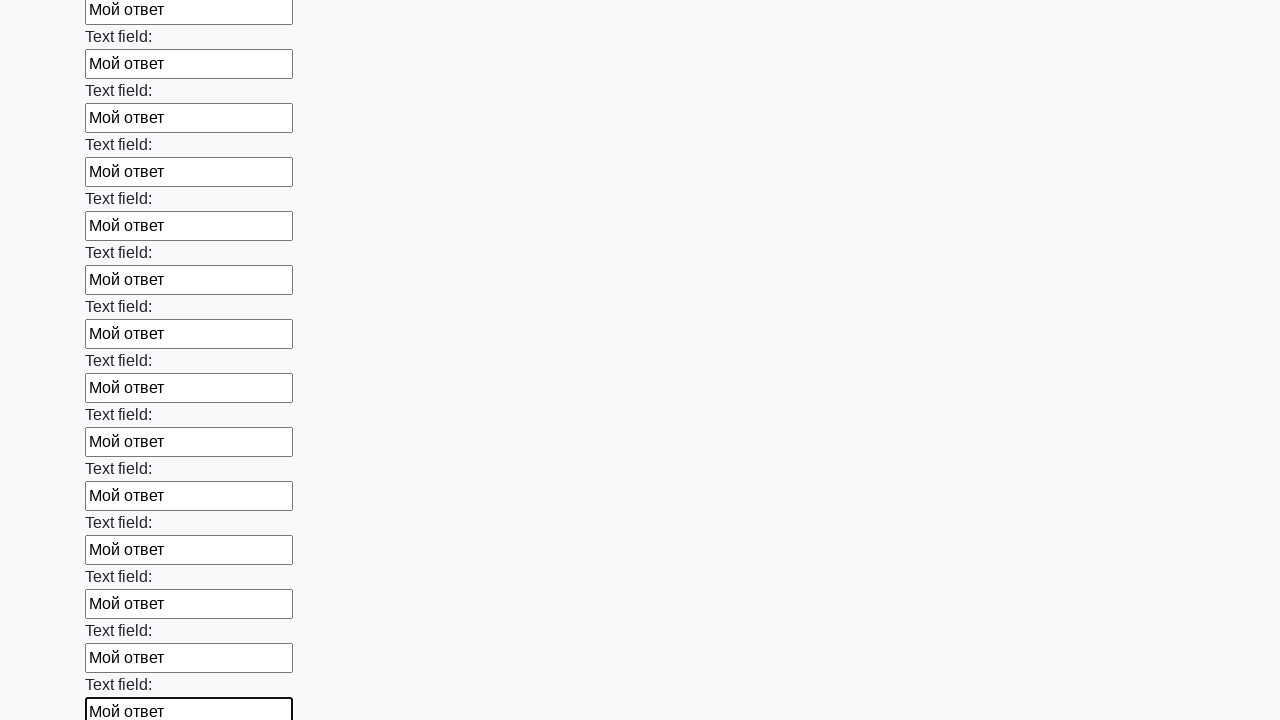

Filled input field with 'Мой ответ' on input >> nth=87
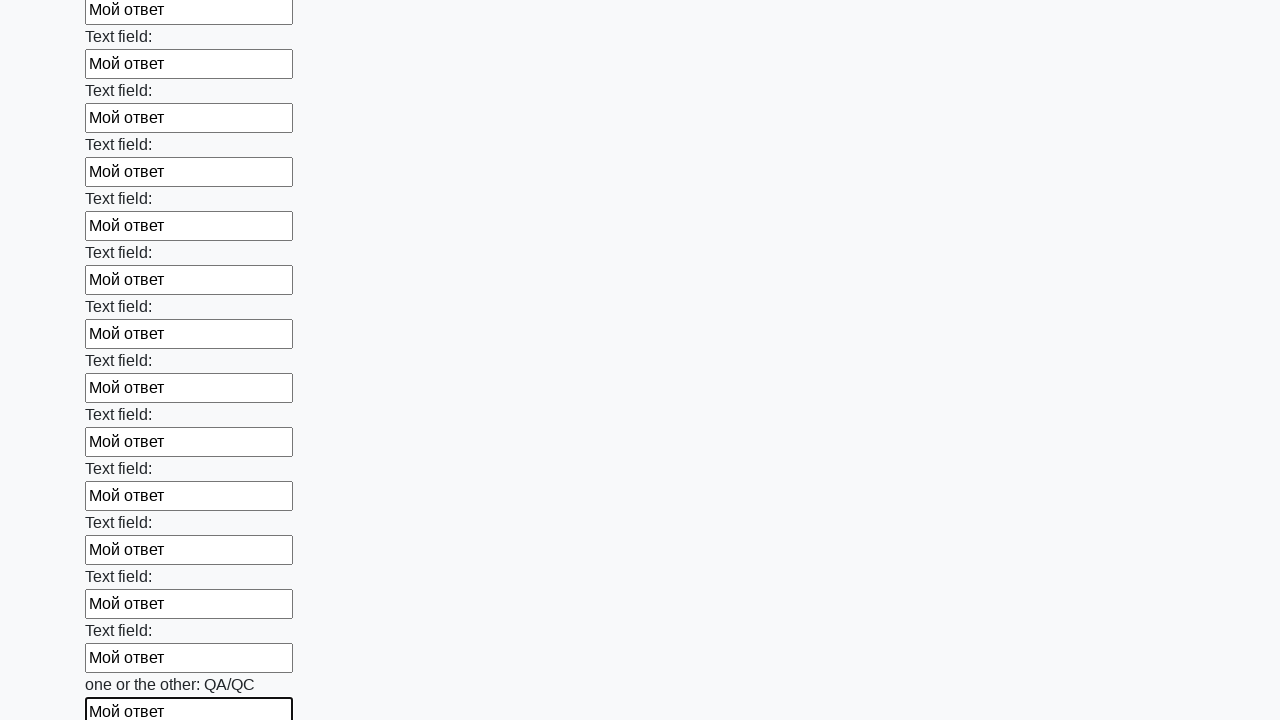

Filled input field with 'Мой ответ' on input >> nth=88
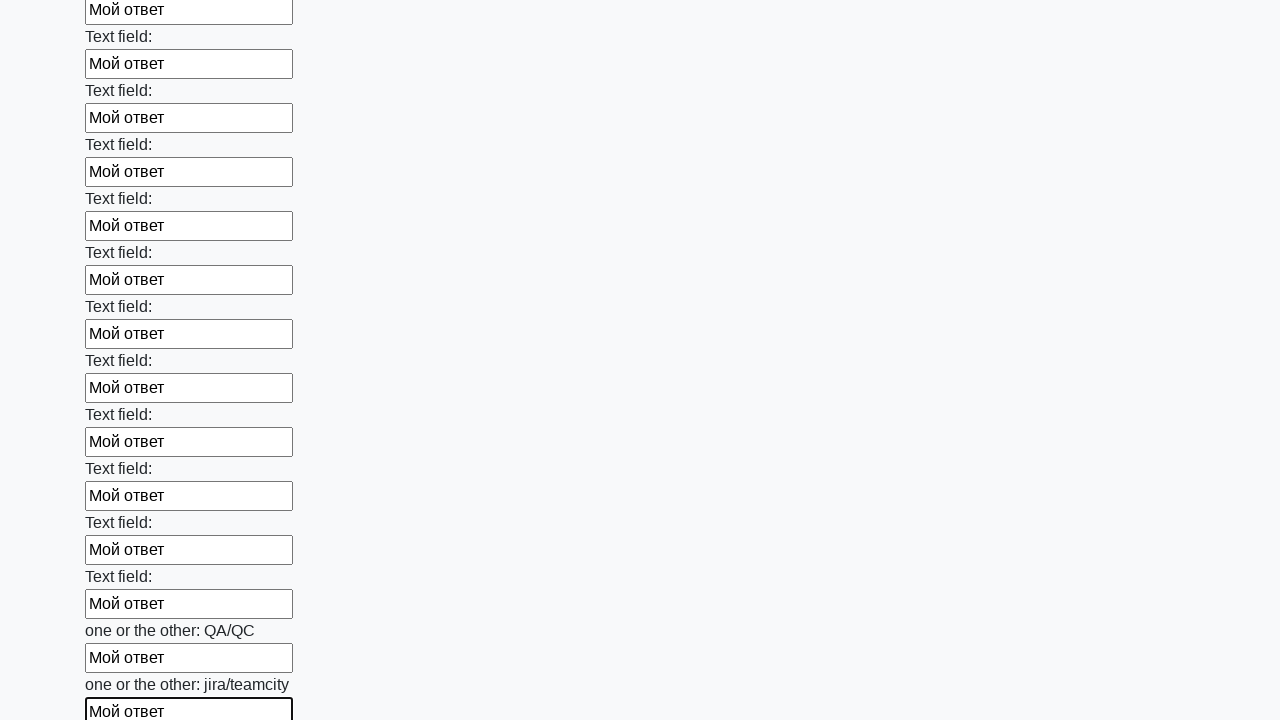

Filled input field with 'Мой ответ' on input >> nth=89
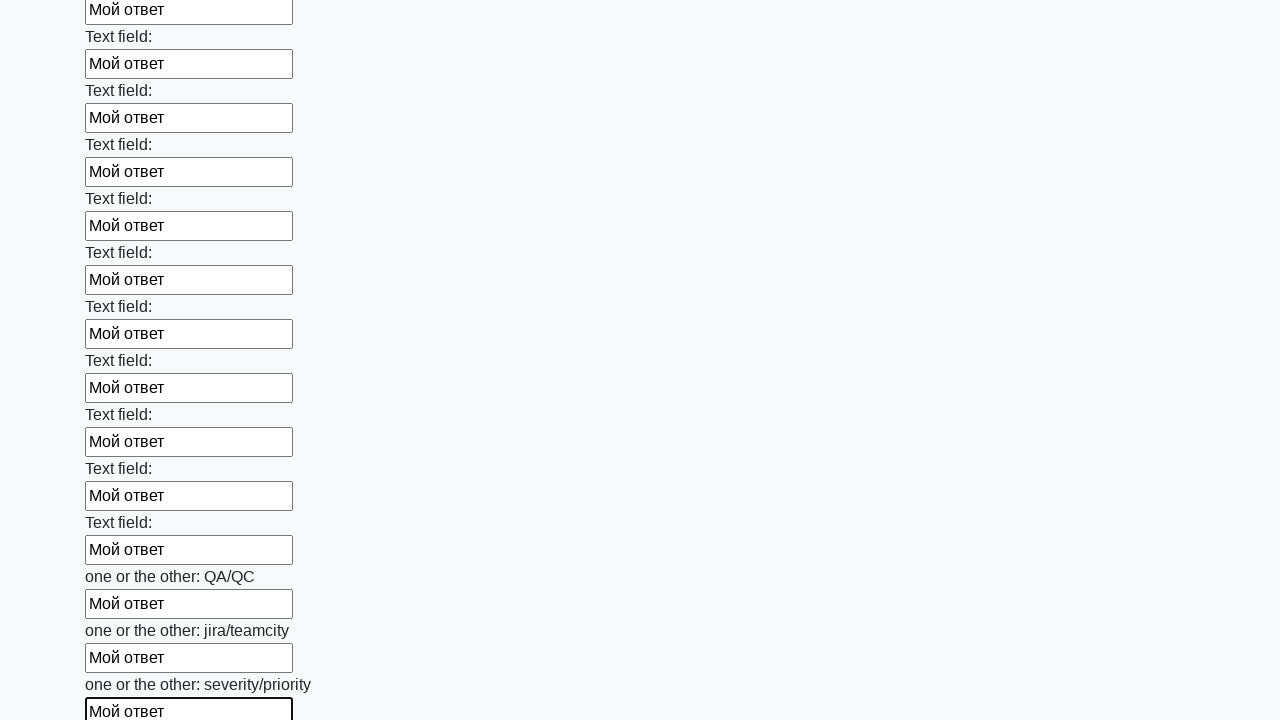

Filled input field with 'Мой ответ' on input >> nth=90
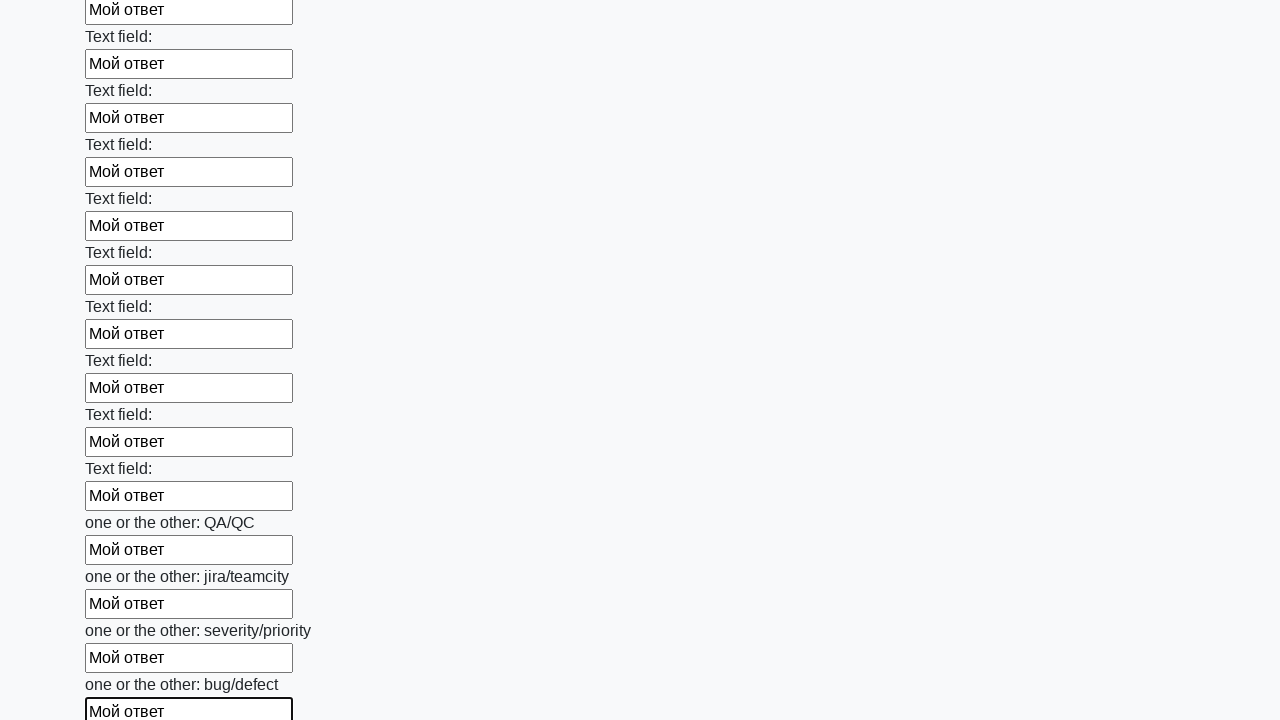

Filled input field with 'Мой ответ' on input >> nth=91
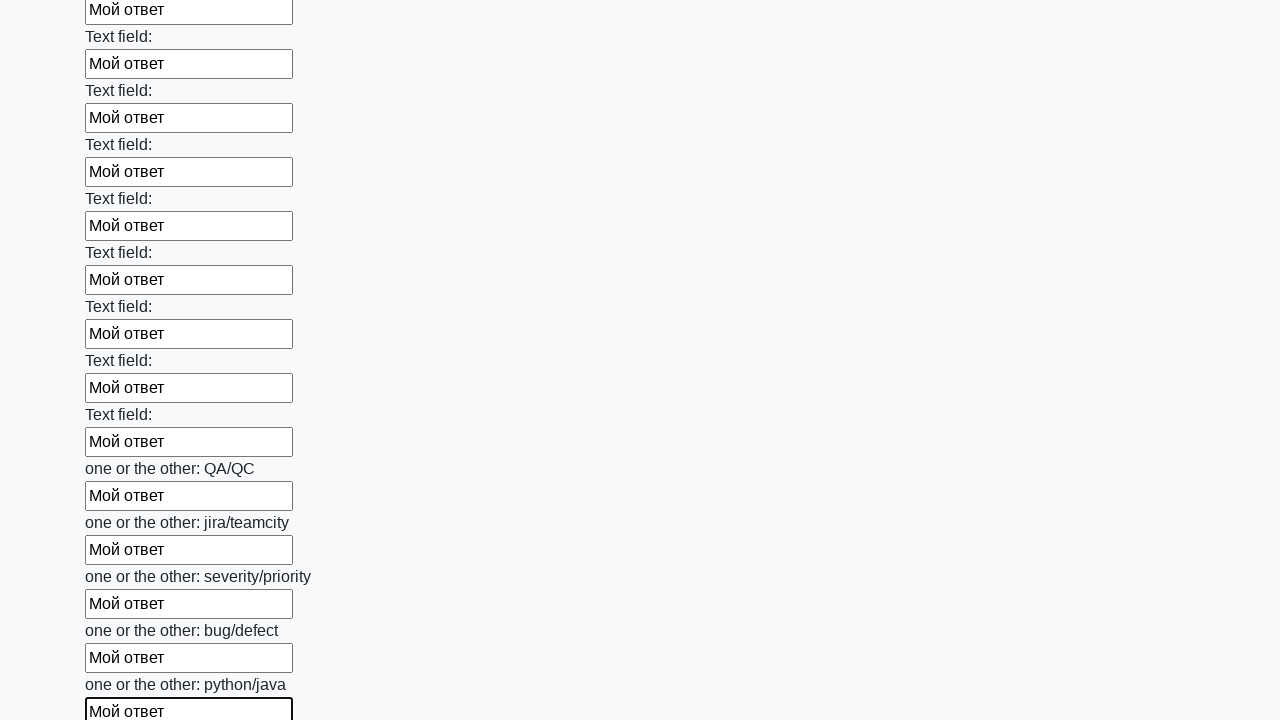

Filled input field with 'Мой ответ' on input >> nth=92
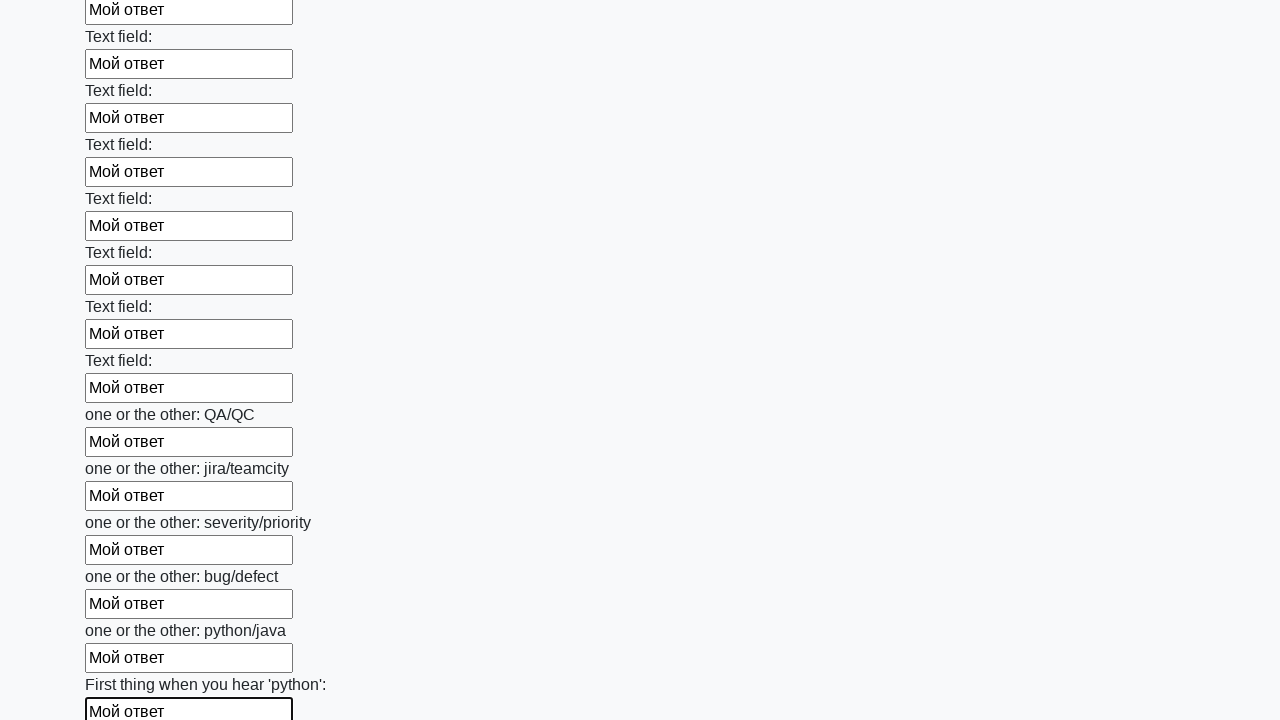

Filled input field with 'Мой ответ' on input >> nth=93
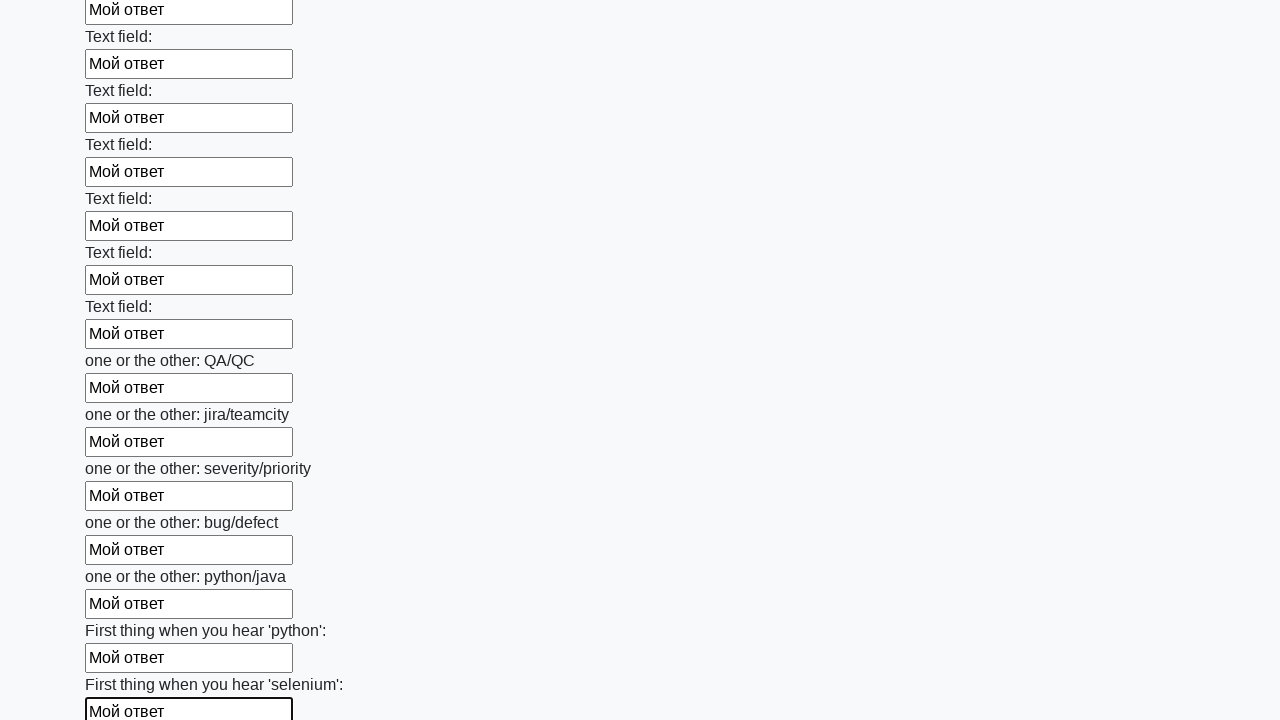

Filled input field with 'Мой ответ' on input >> nth=94
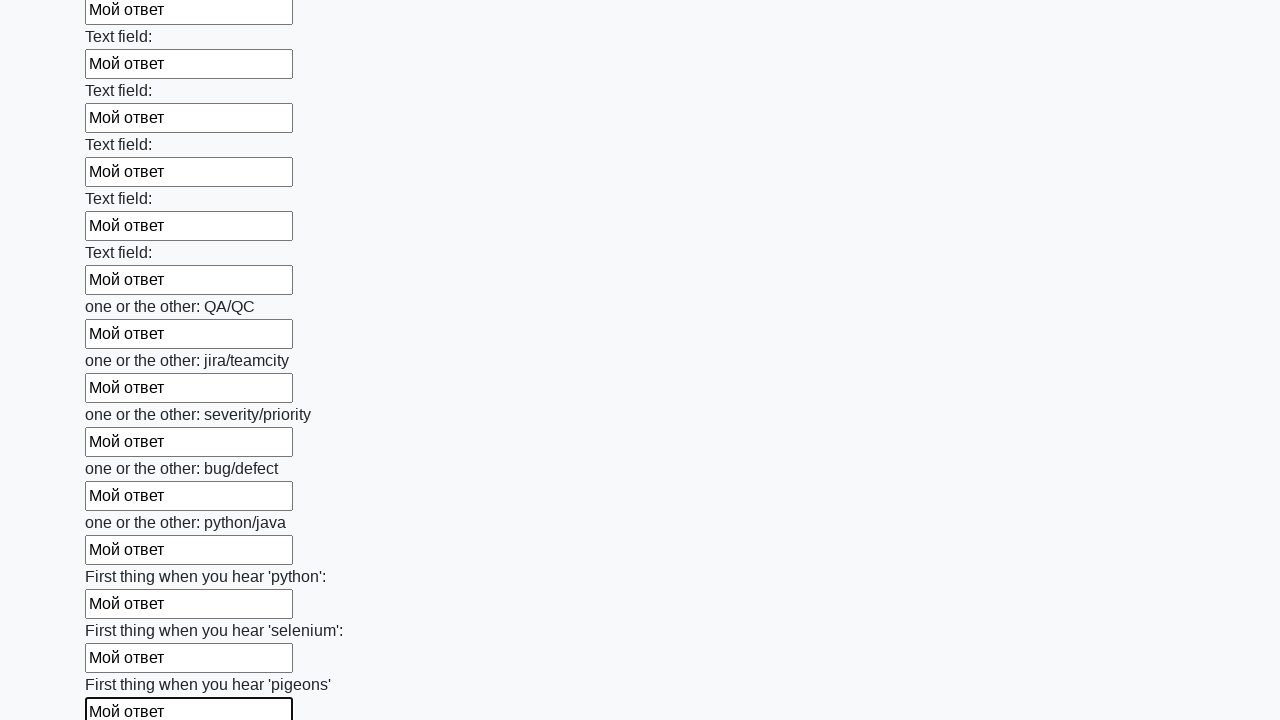

Filled input field with 'Мой ответ' on input >> nth=95
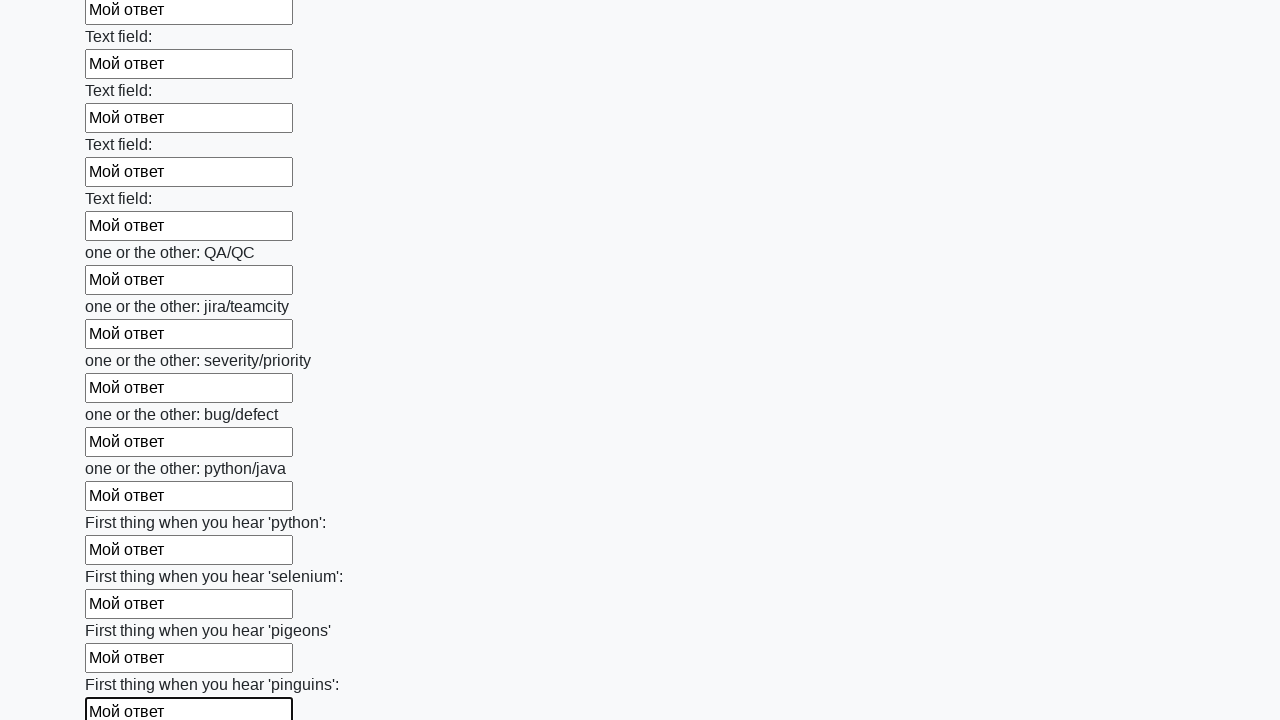

Filled input field with 'Мой ответ' on input >> nth=96
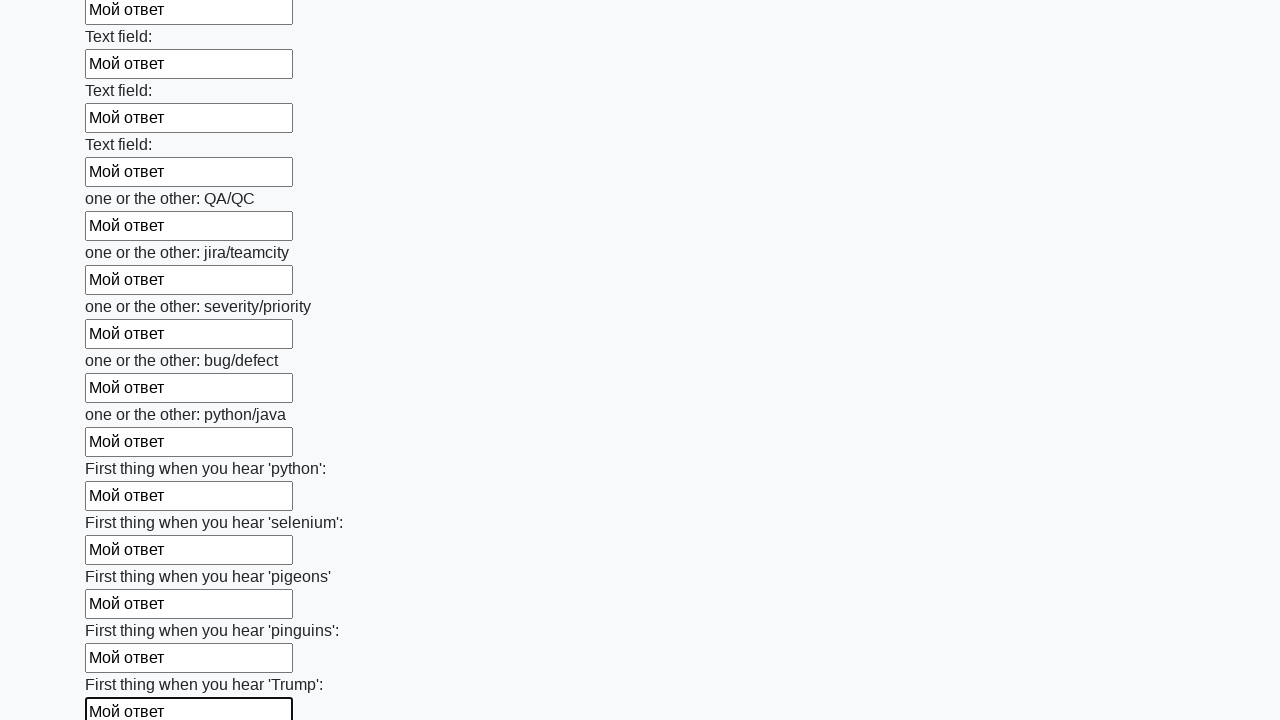

Filled input field with 'Мой ответ' on input >> nth=97
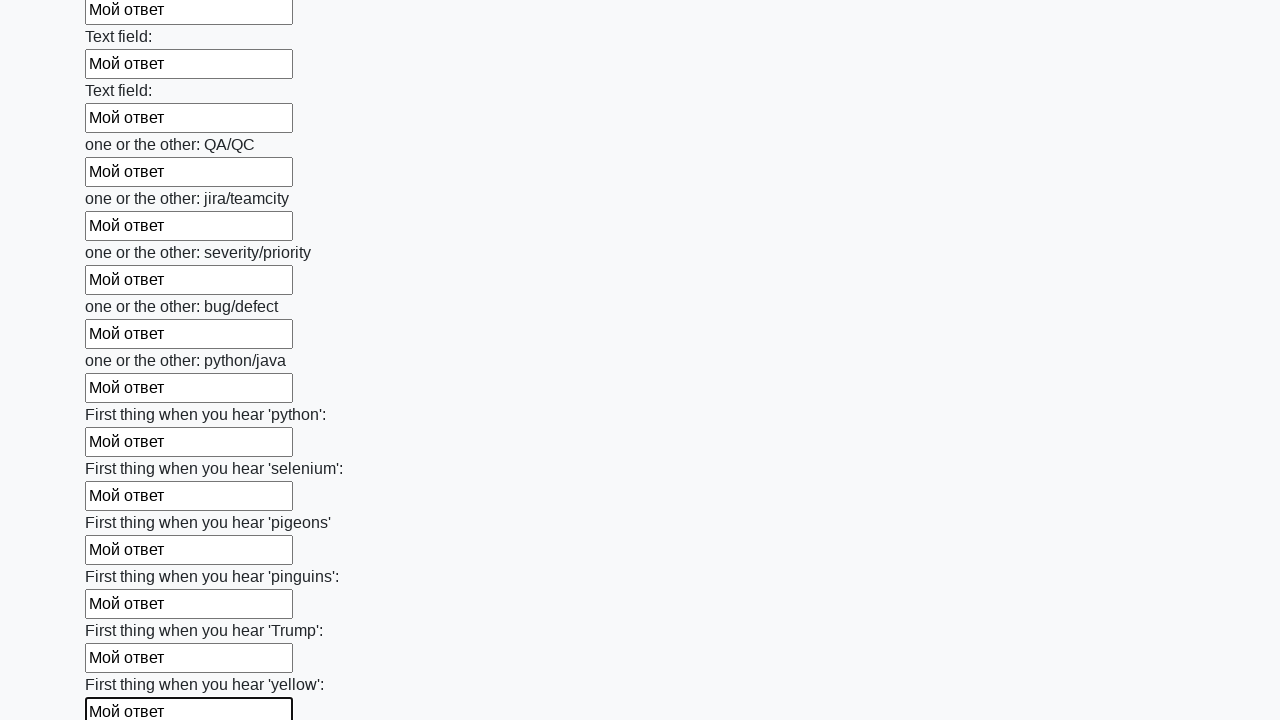

Filled input field with 'Мой ответ' on input >> nth=98
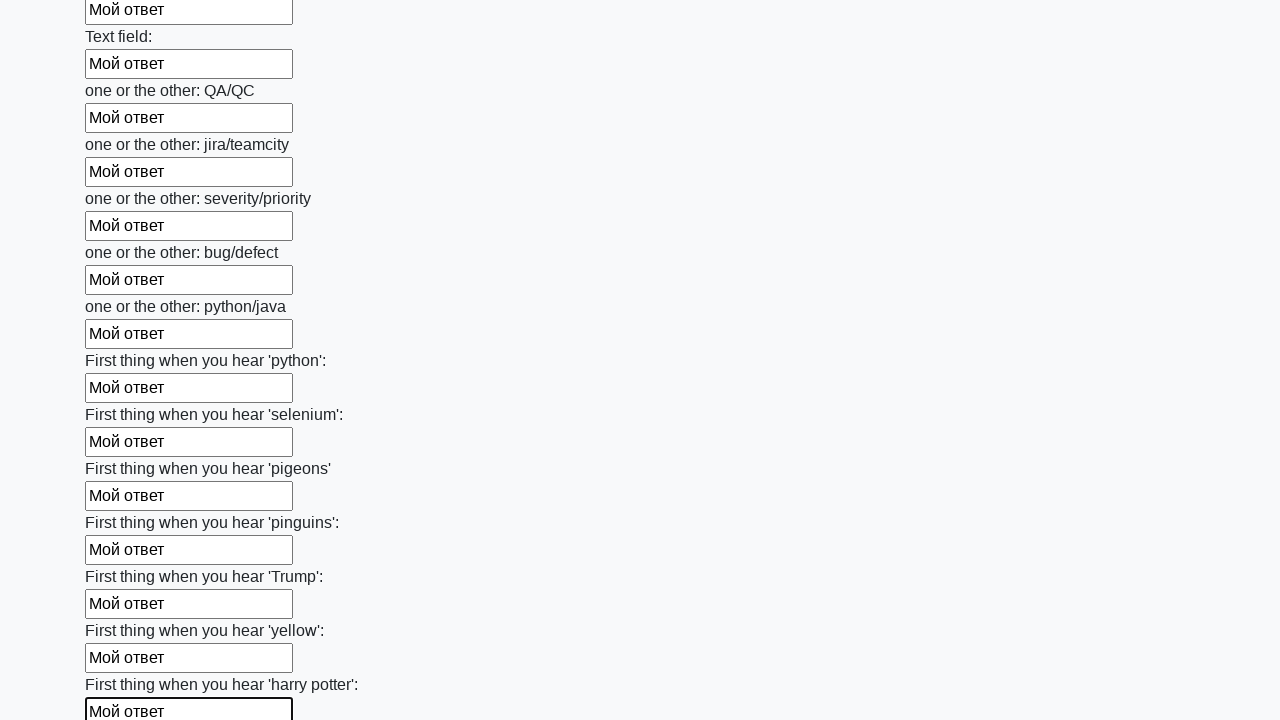

Filled input field with 'Мой ответ' on input >> nth=99
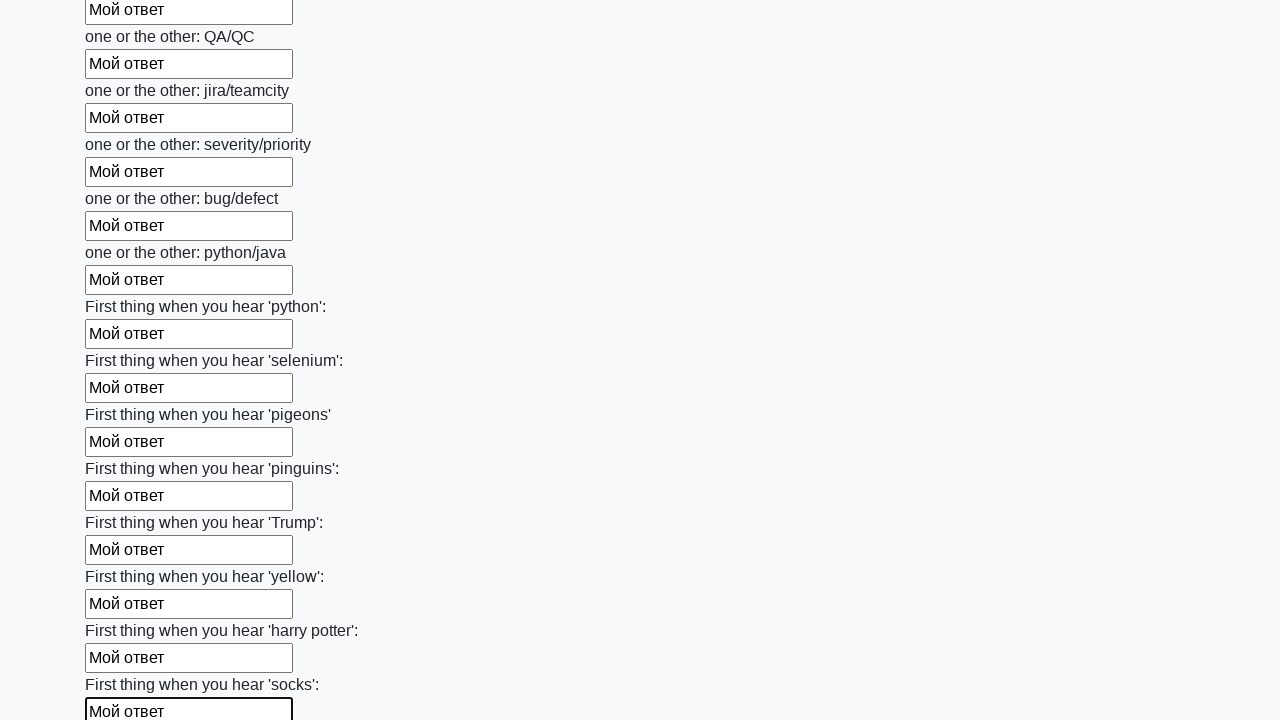

Clicked the submit button to submit the form at (123, 611) on button.btn
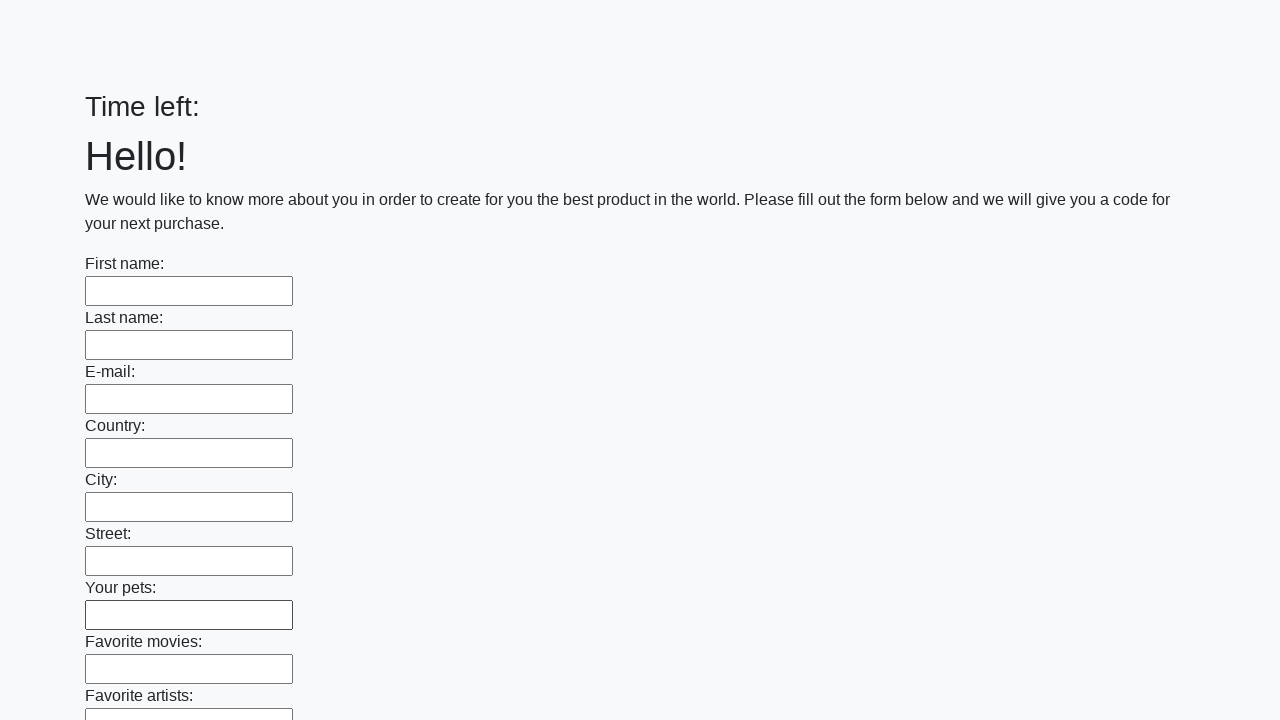

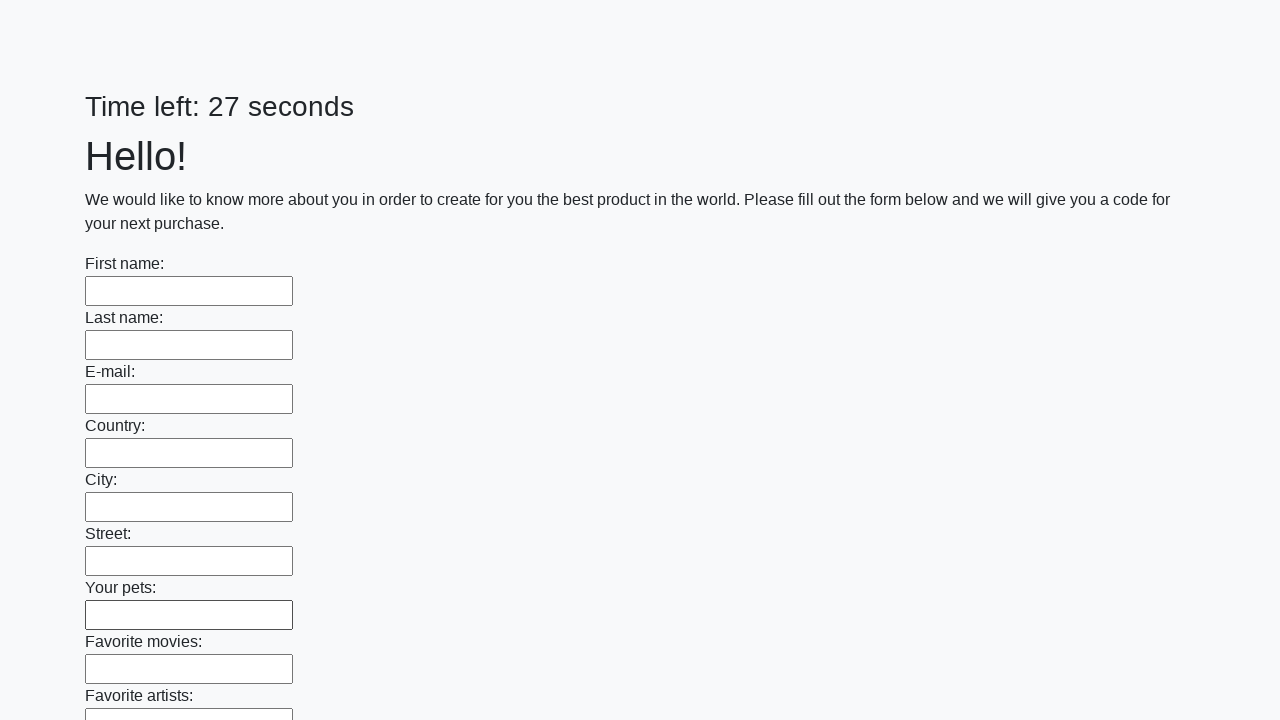